Tests a large form by filling all required input fields with test data and submitting the form by clicking the submit button

Starting URL: http://suninjuly.github.io/huge_form.html

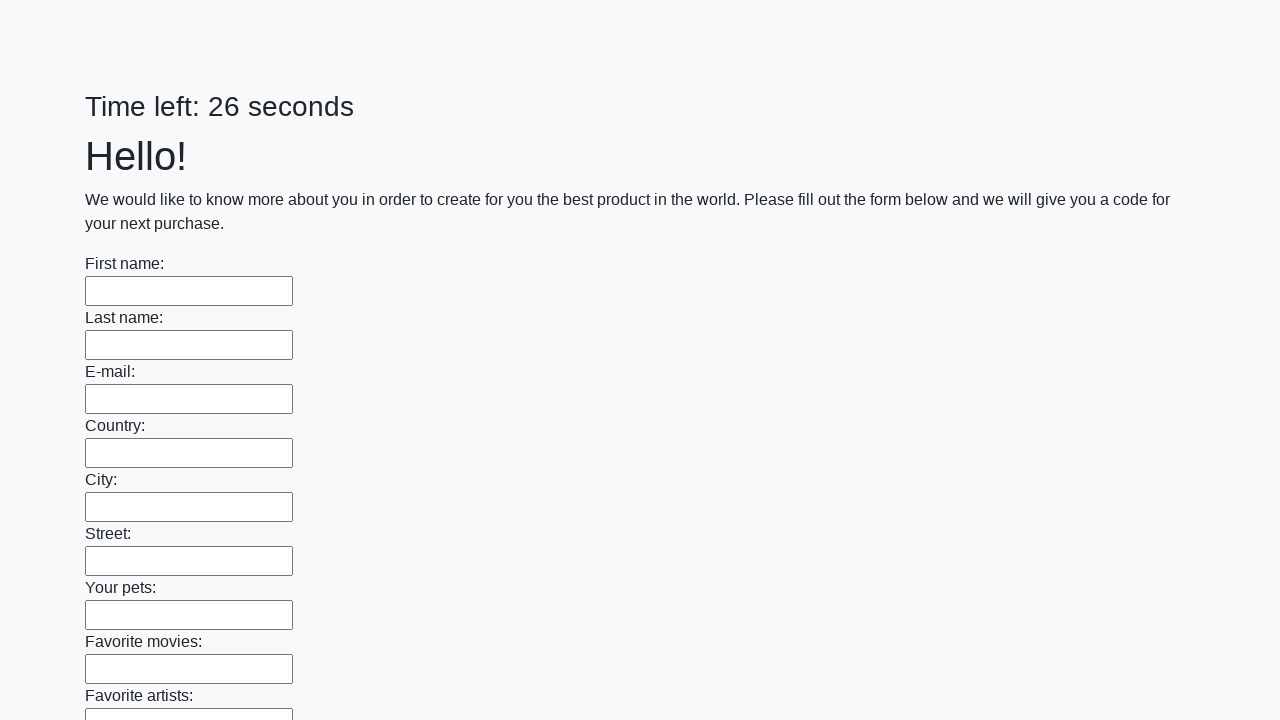

Located all required input fields on the huge form
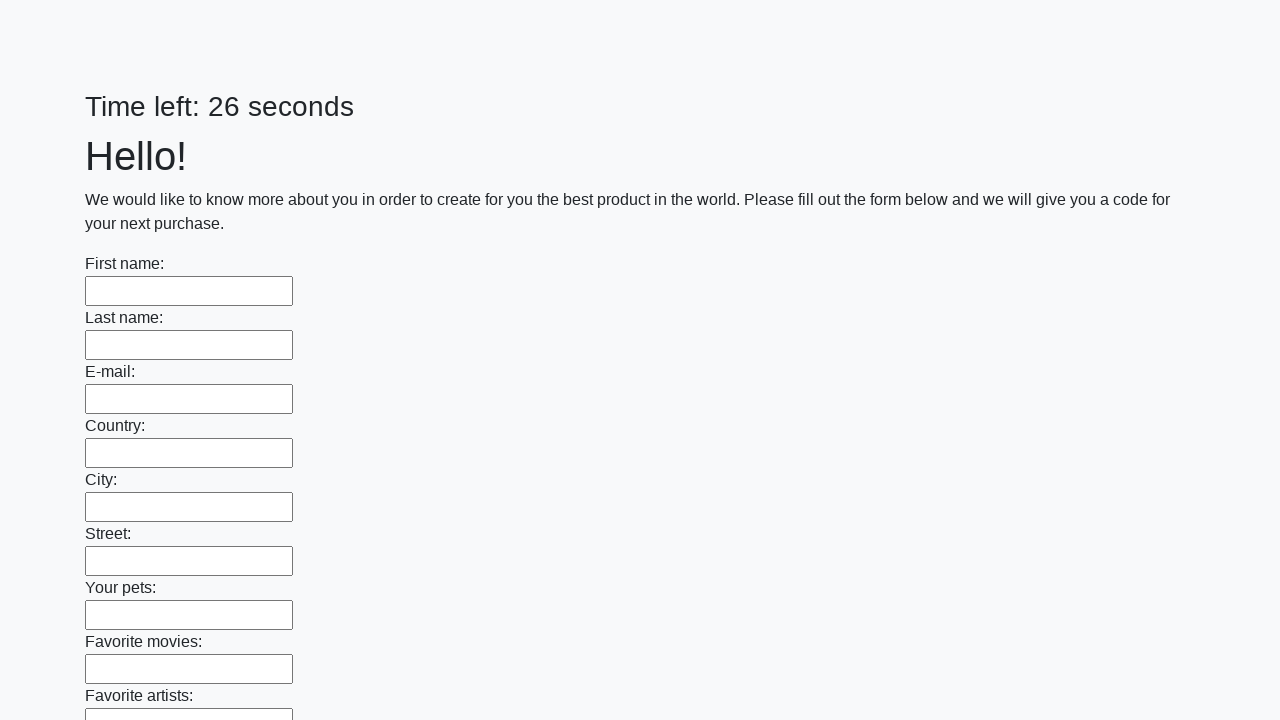

Filled a required input field with test data on input:required >> nth=0
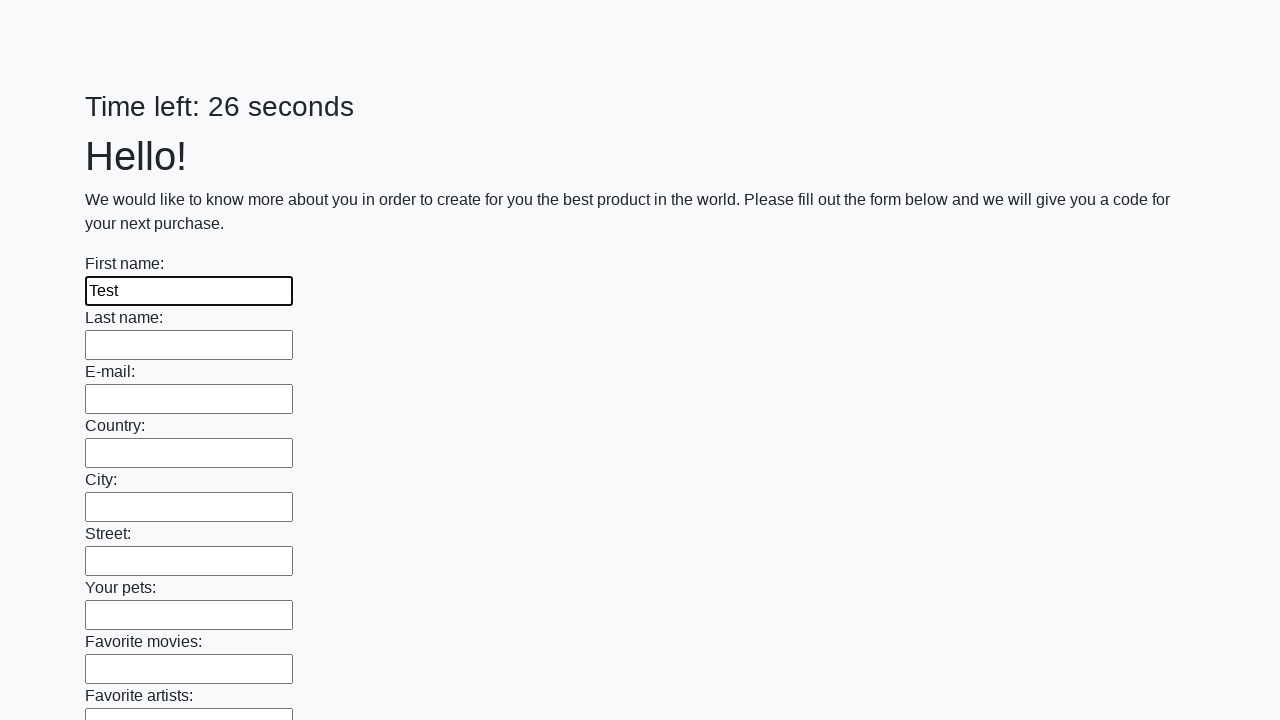

Filled a required input field with test data on input:required >> nth=1
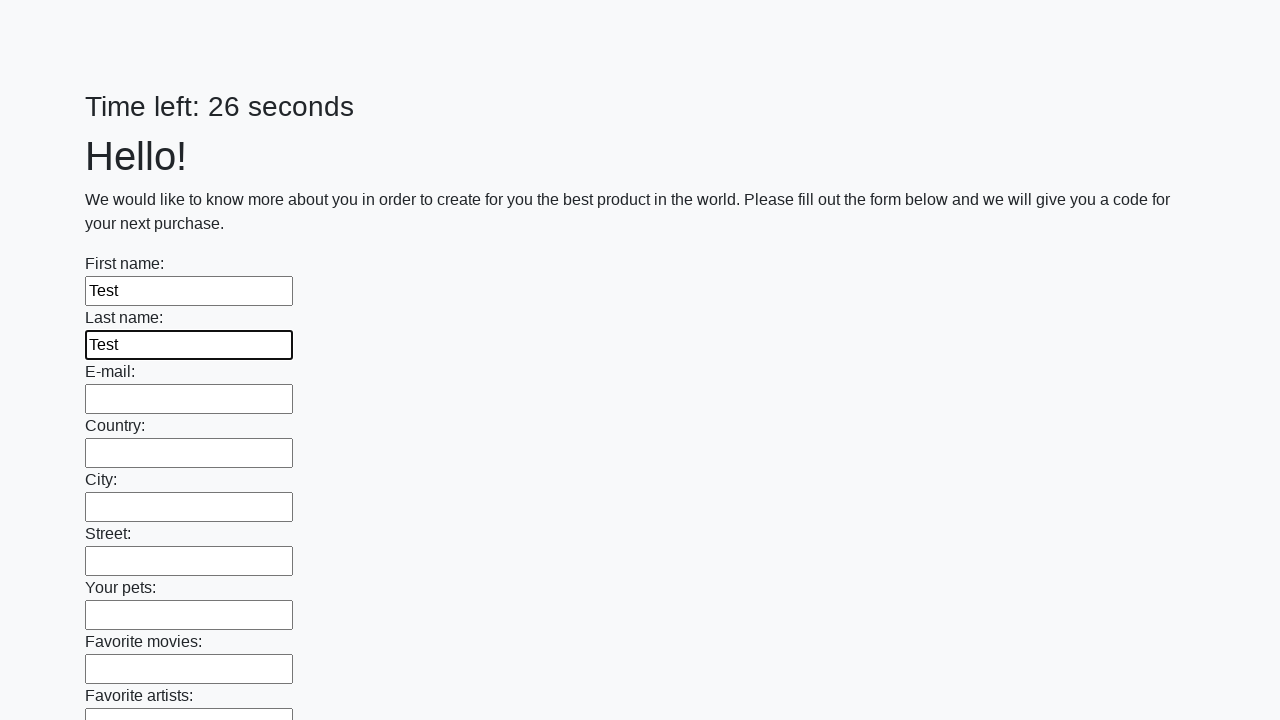

Filled a required input field with test data on input:required >> nth=2
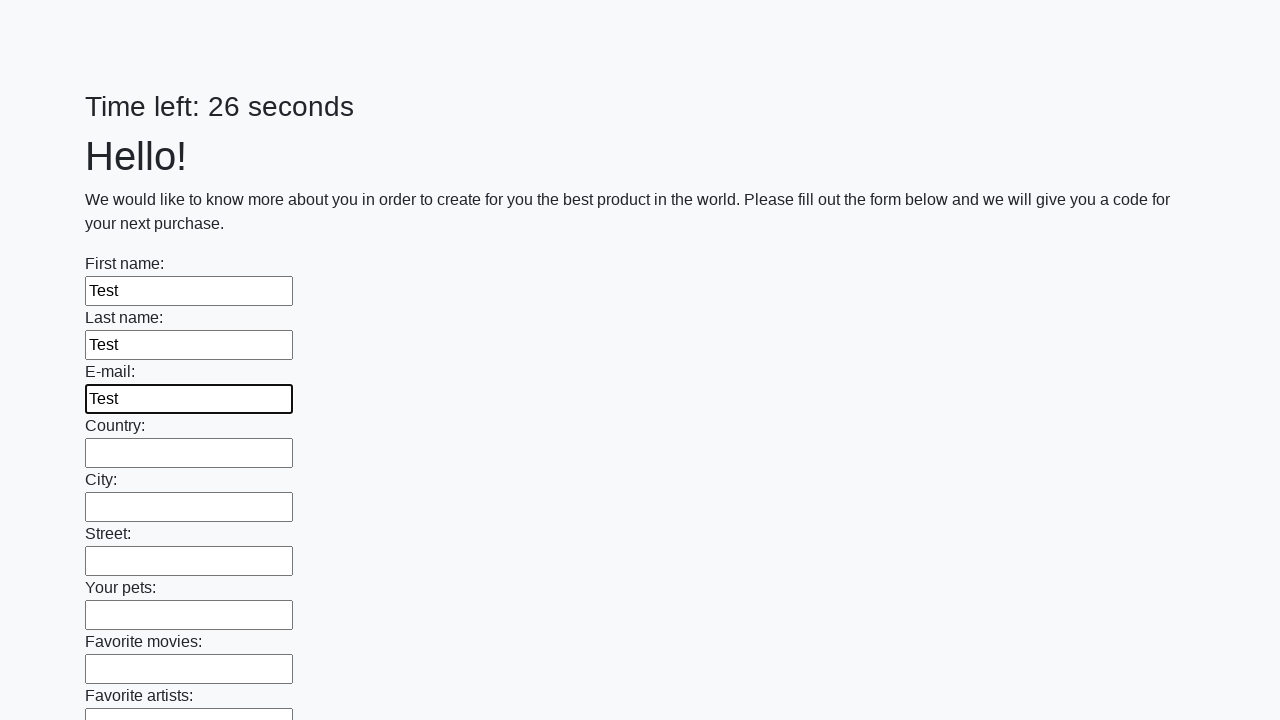

Filled a required input field with test data on input:required >> nth=3
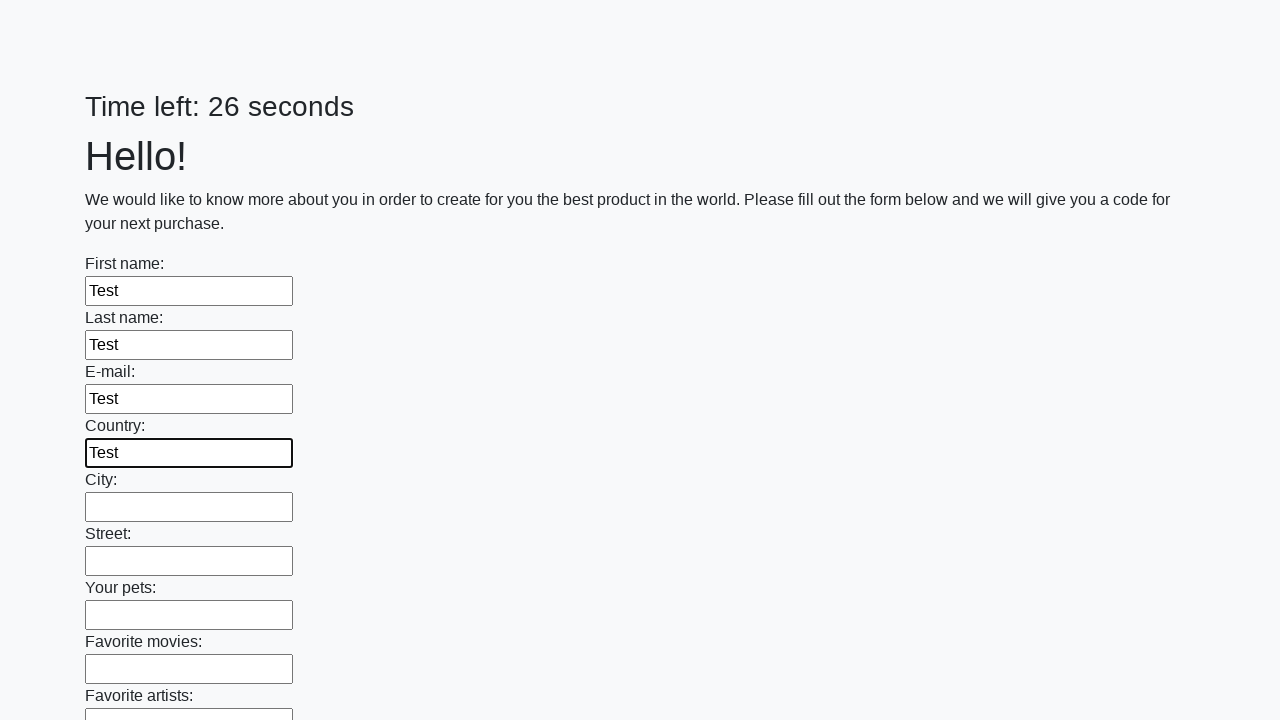

Filled a required input field with test data on input:required >> nth=4
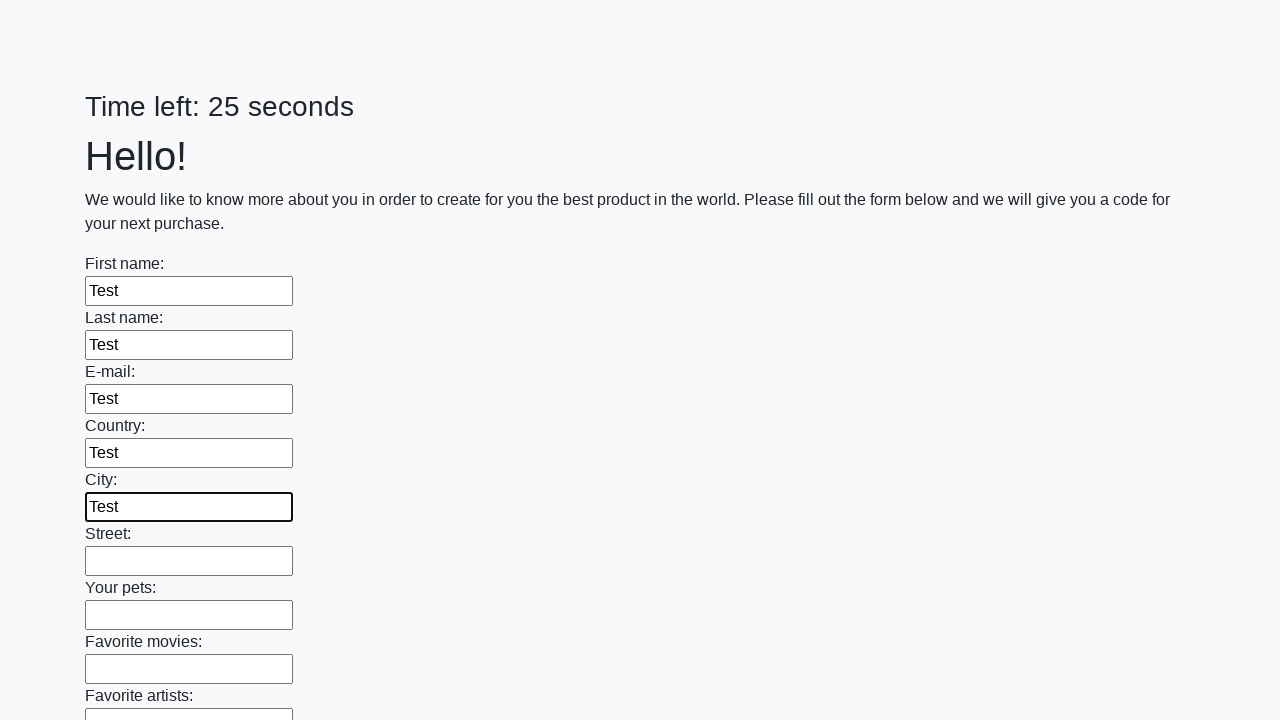

Filled a required input field with test data on input:required >> nth=5
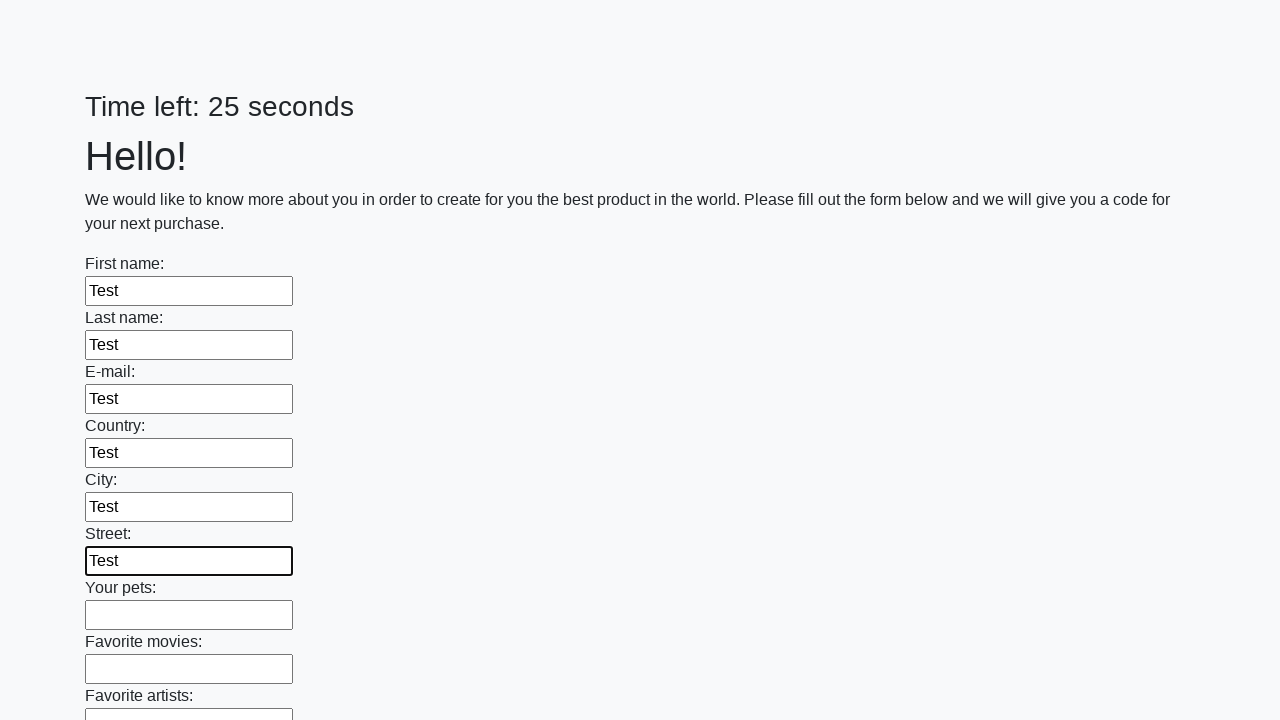

Filled a required input field with test data on input:required >> nth=6
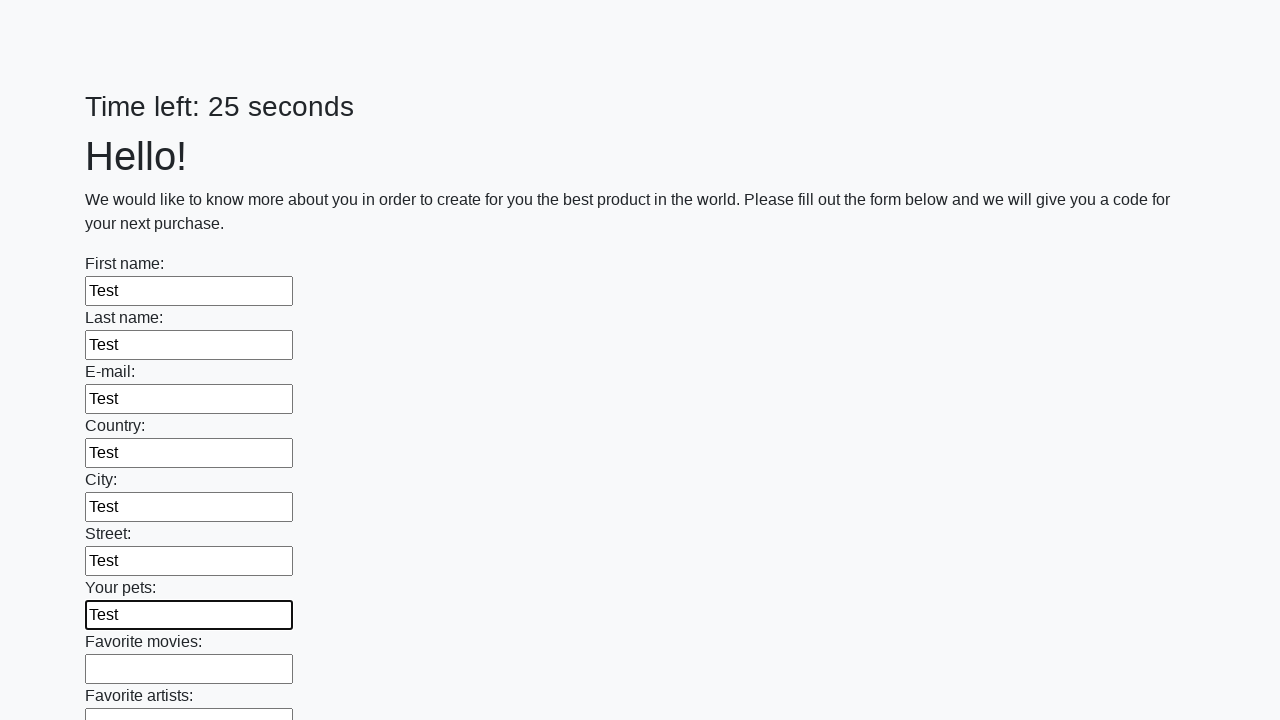

Filled a required input field with test data on input:required >> nth=7
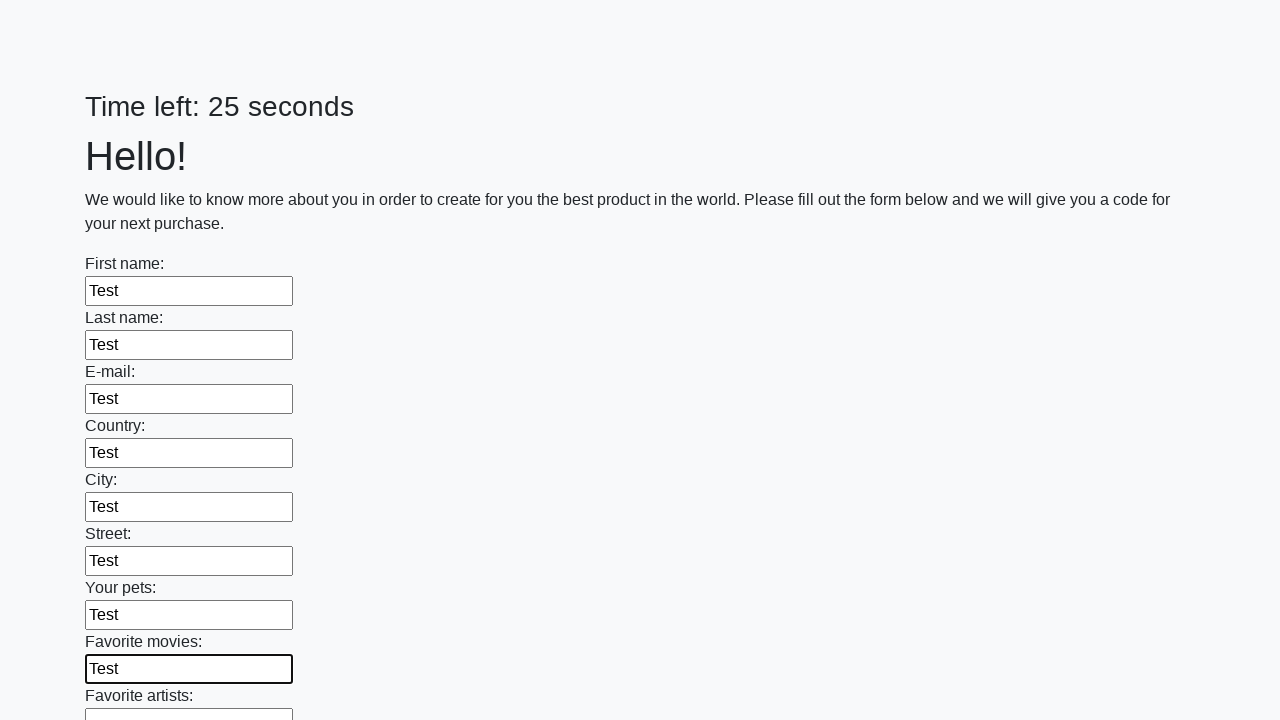

Filled a required input field with test data on input:required >> nth=8
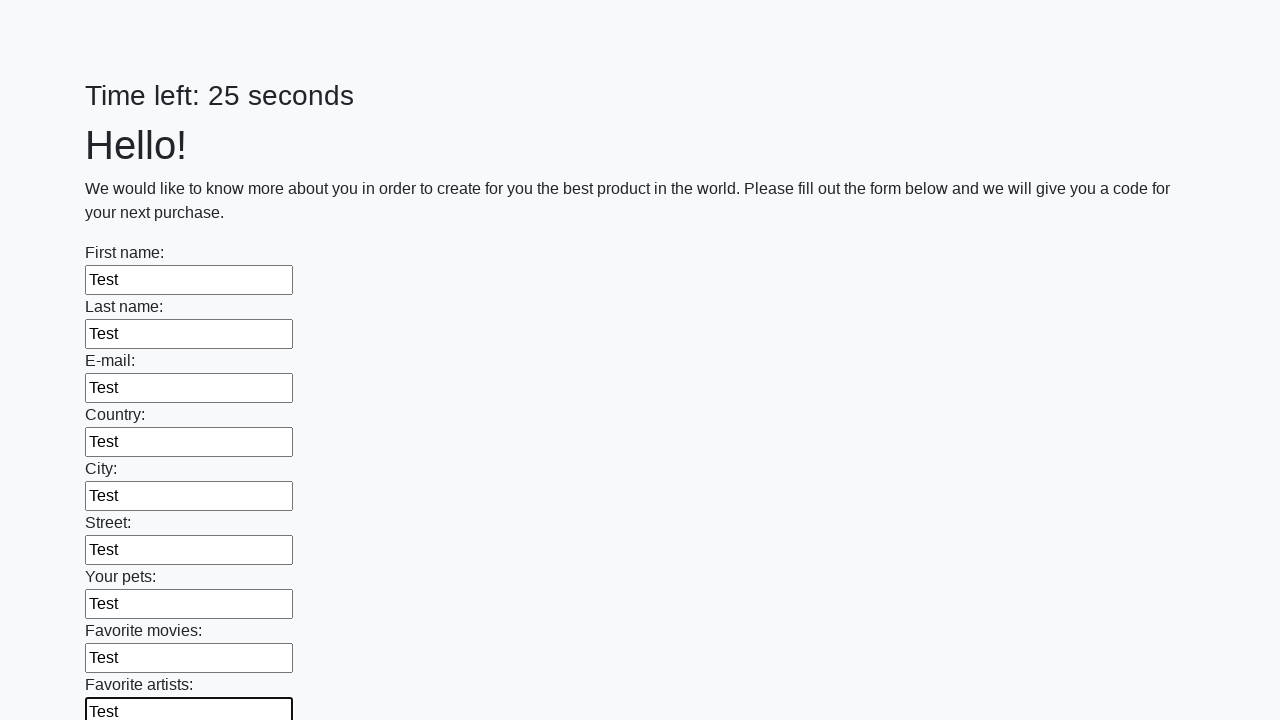

Filled a required input field with test data on input:required >> nth=9
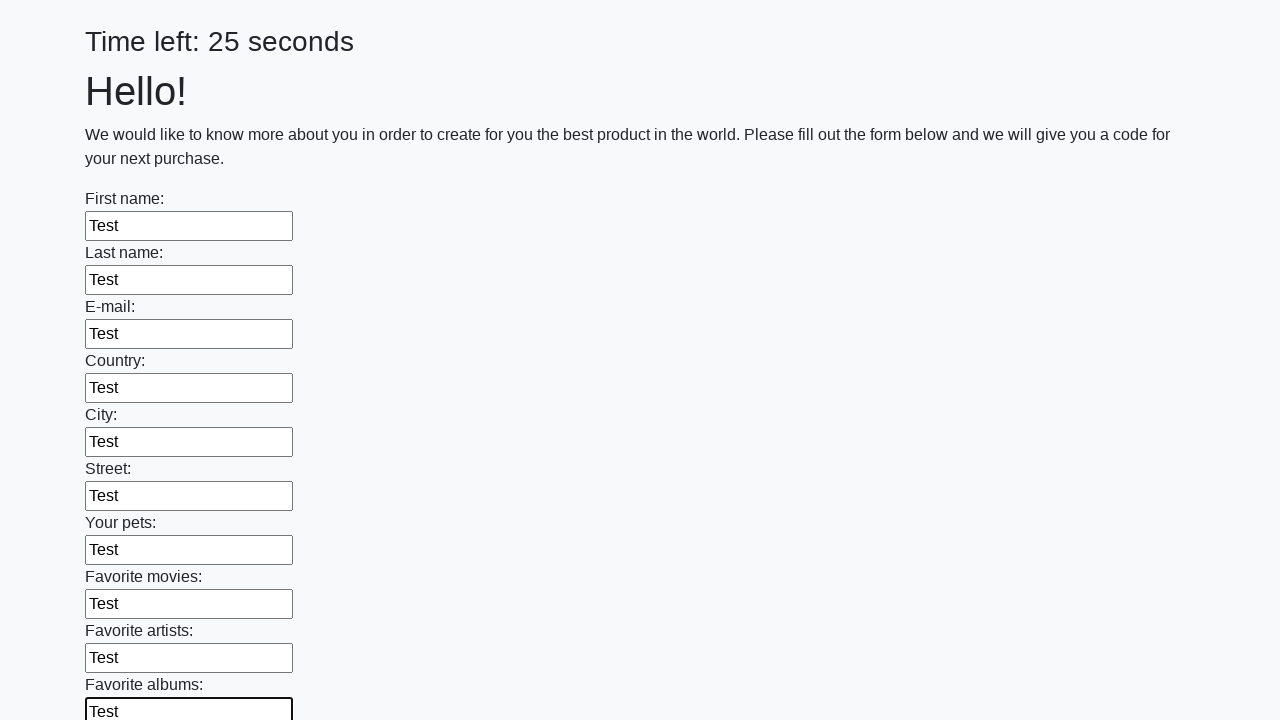

Filled a required input field with test data on input:required >> nth=10
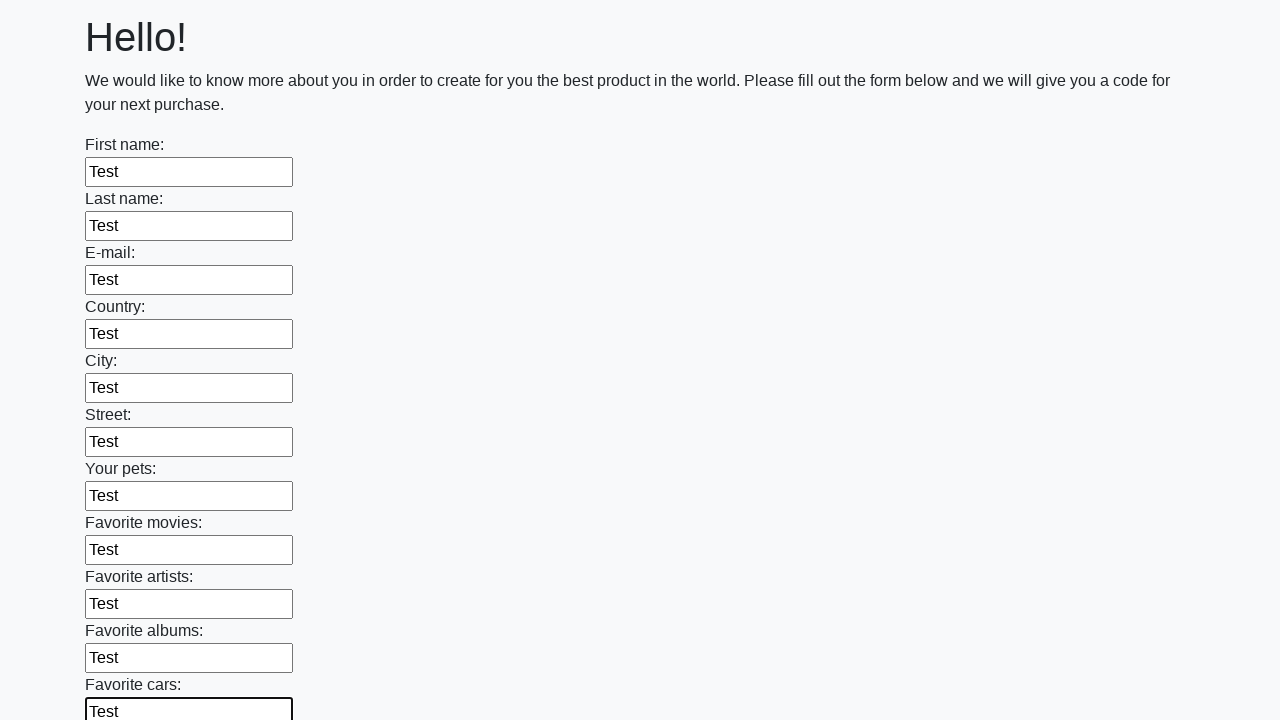

Filled a required input field with test data on input:required >> nth=11
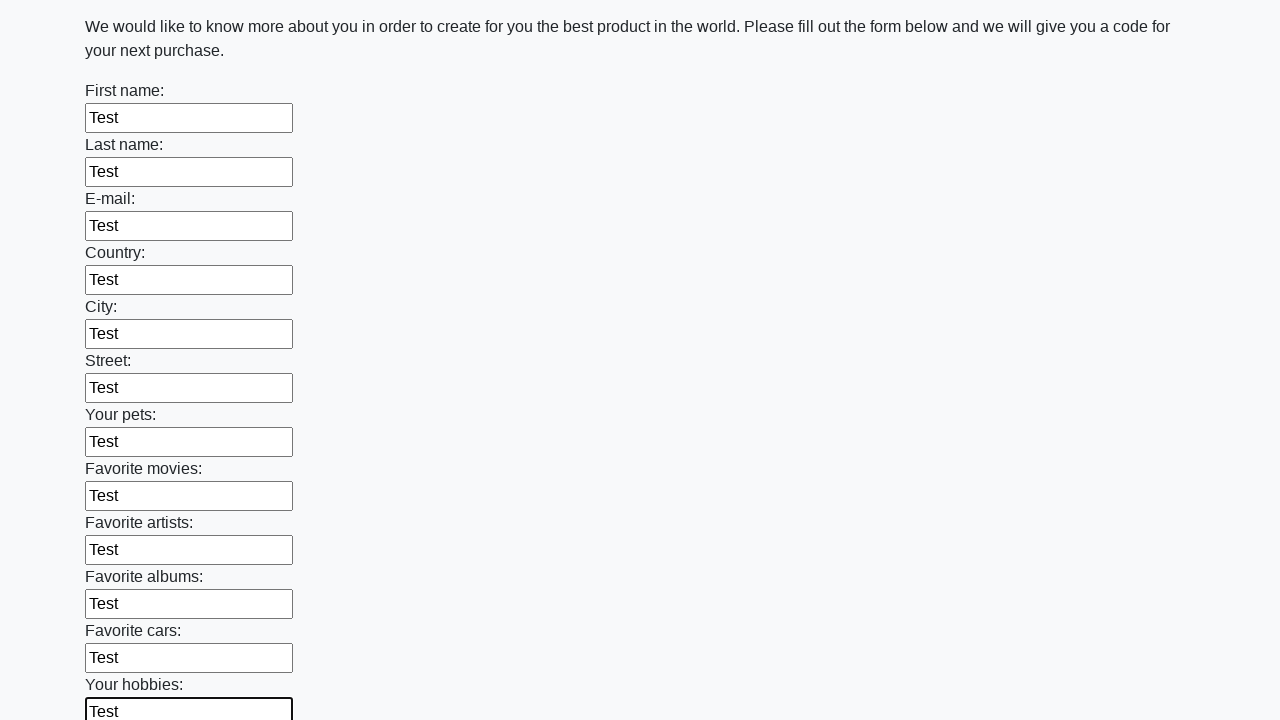

Filled a required input field with test data on input:required >> nth=12
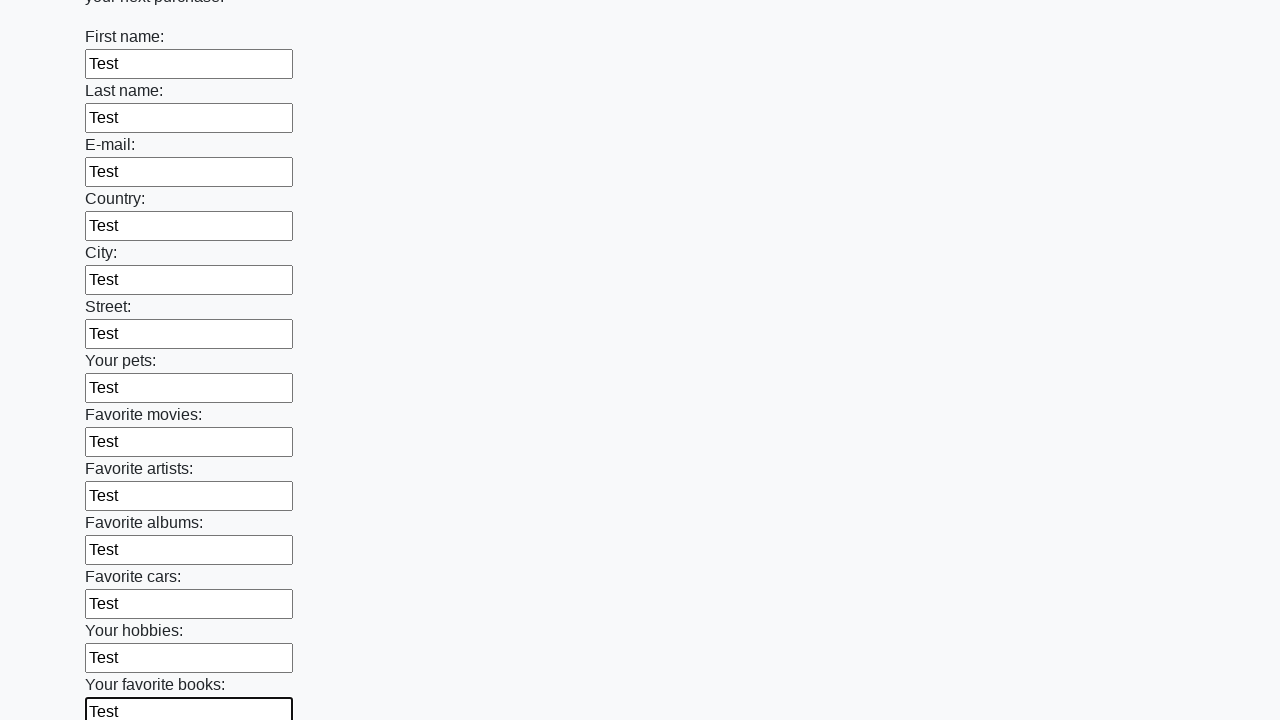

Filled a required input field with test data on input:required >> nth=13
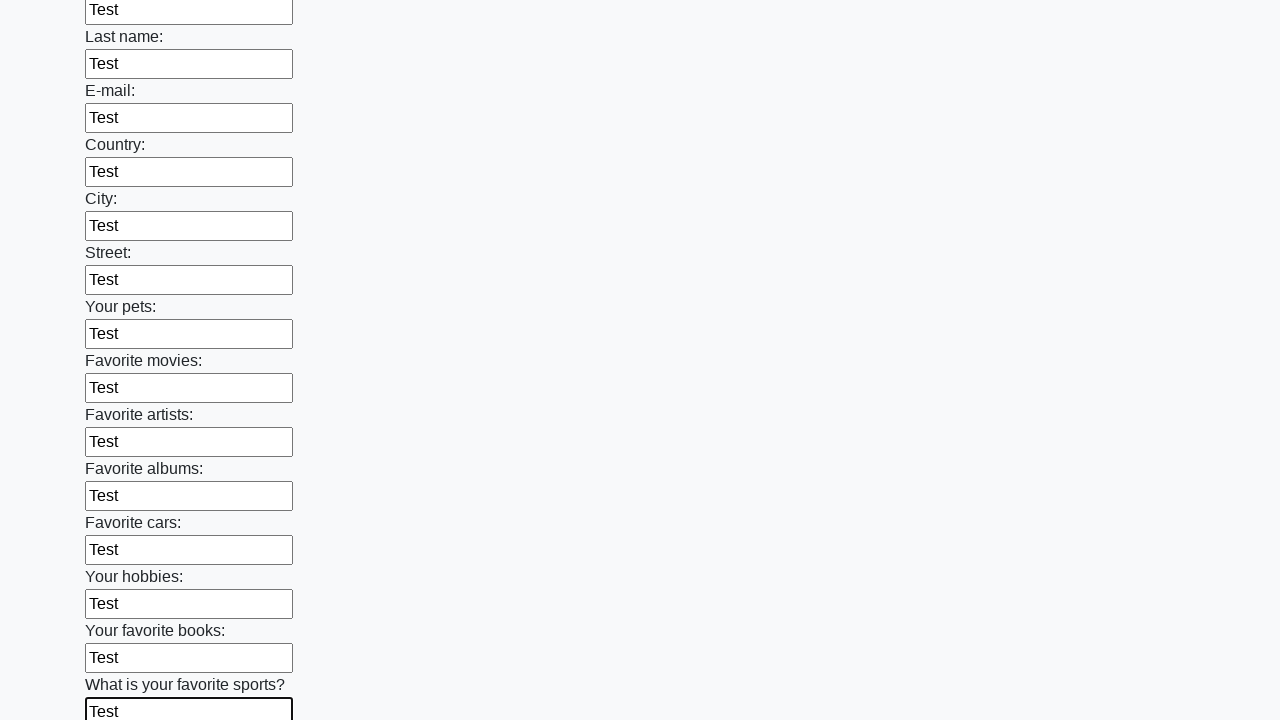

Filled a required input field with test data on input:required >> nth=14
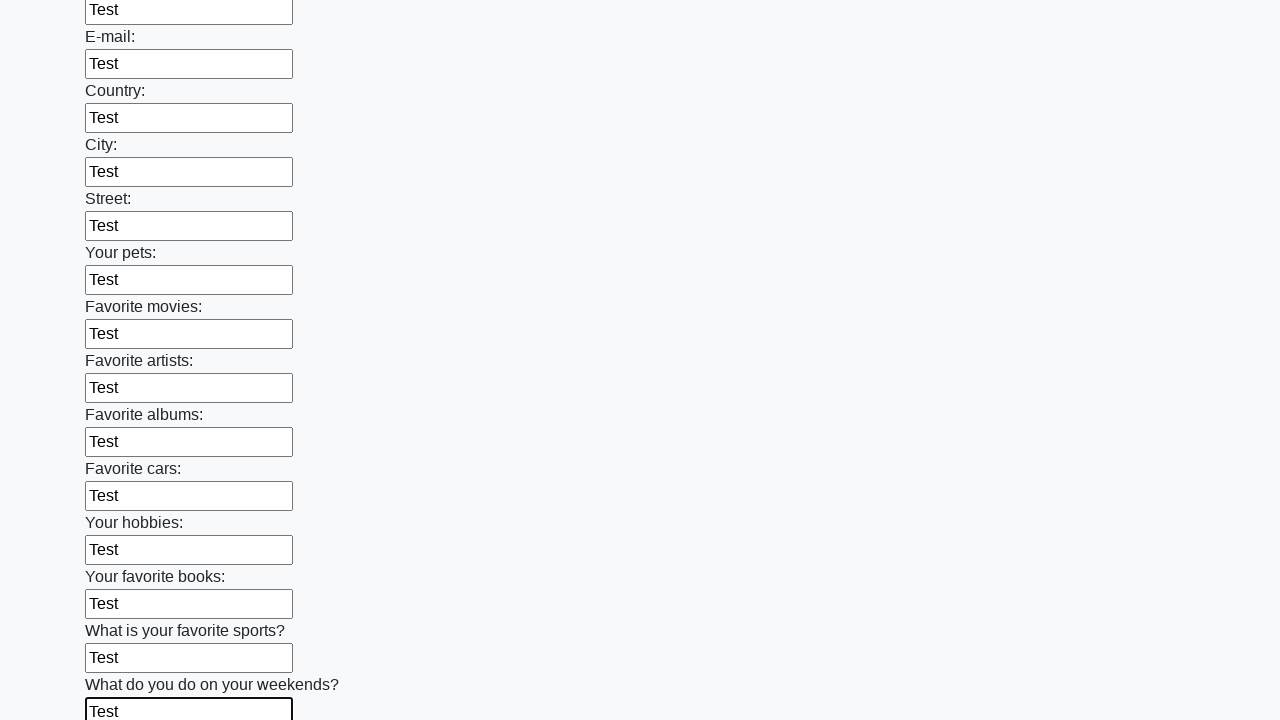

Filled a required input field with test data on input:required >> nth=15
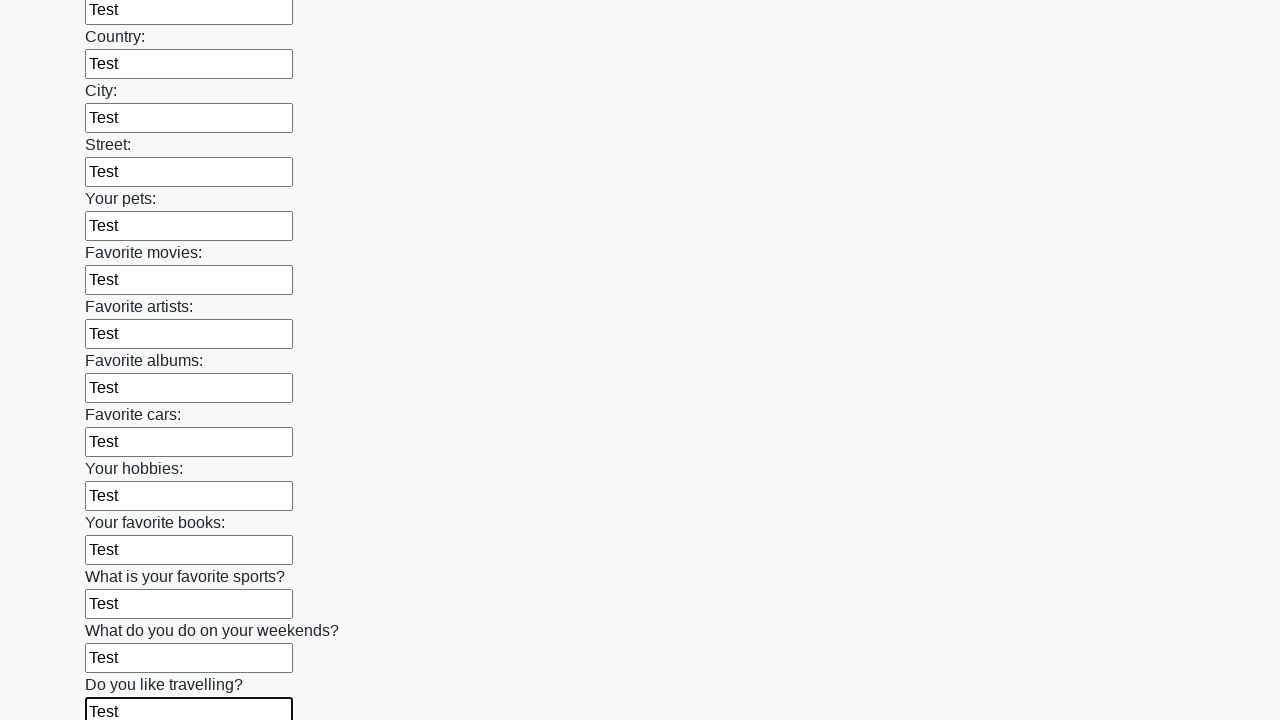

Filled a required input field with test data on input:required >> nth=16
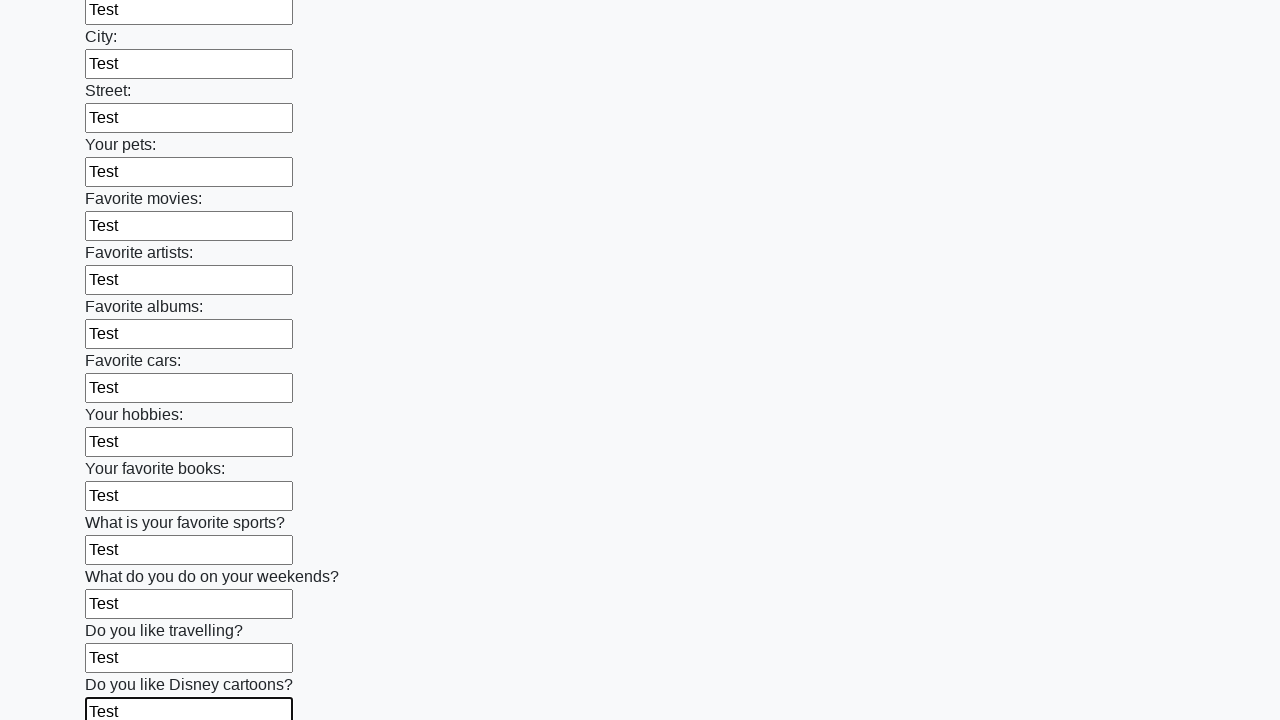

Filled a required input field with test data on input:required >> nth=17
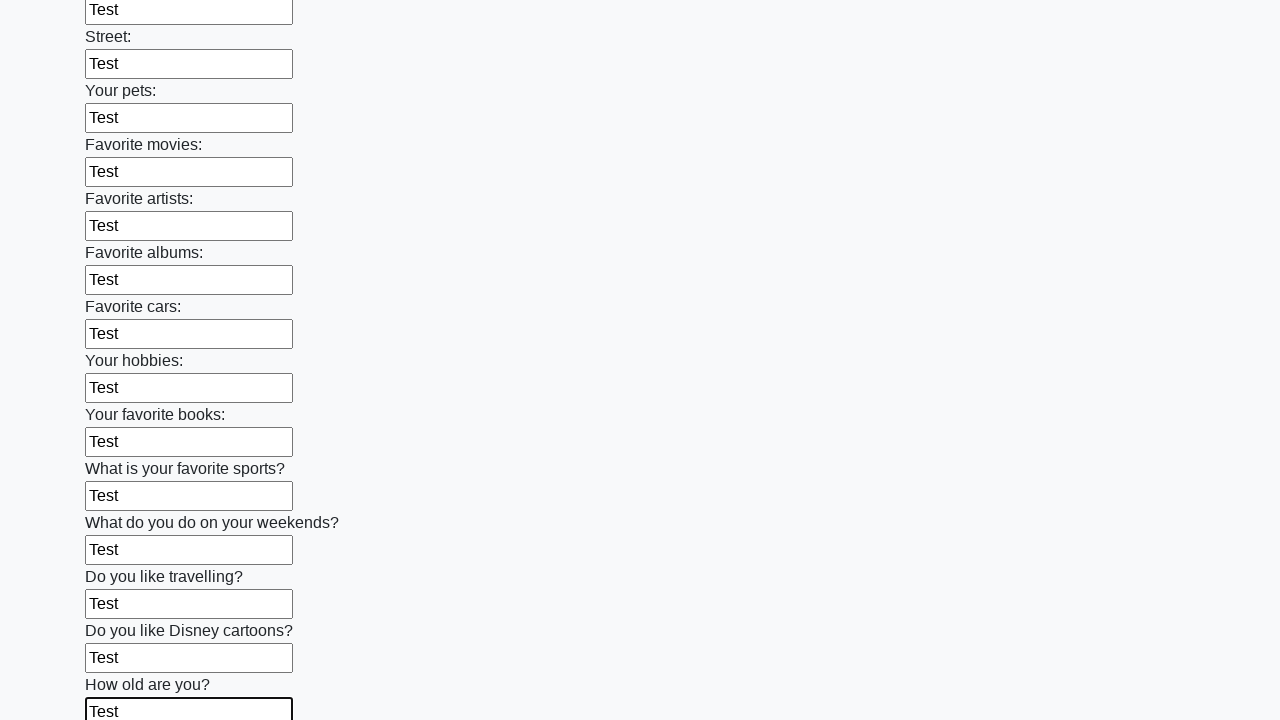

Filled a required input field with test data on input:required >> nth=18
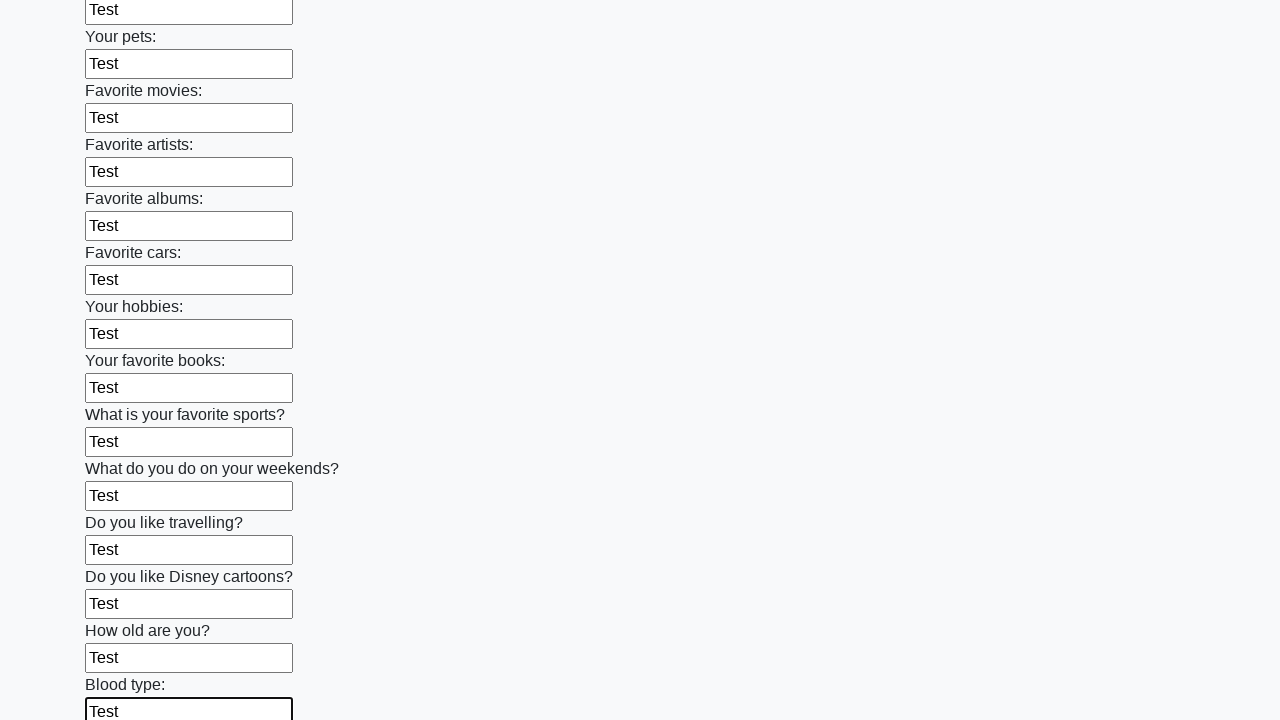

Filled a required input field with test data on input:required >> nth=19
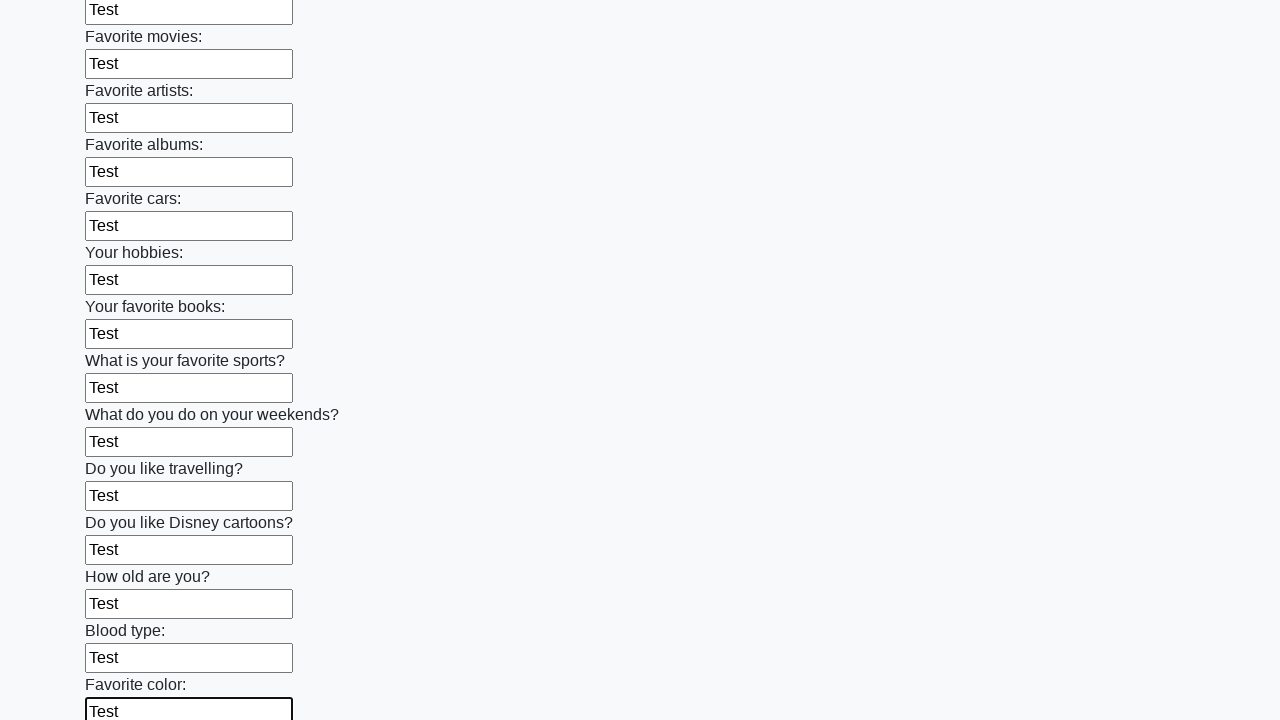

Filled a required input field with test data on input:required >> nth=20
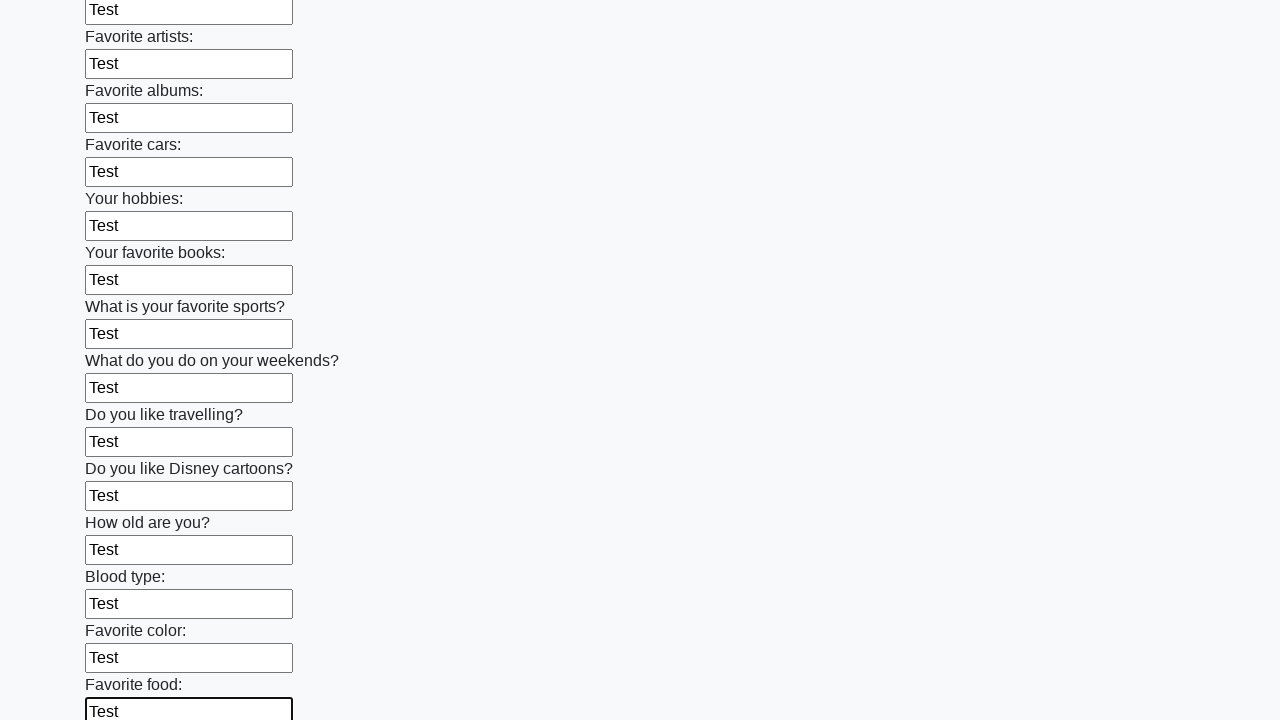

Filled a required input field with test data on input:required >> nth=21
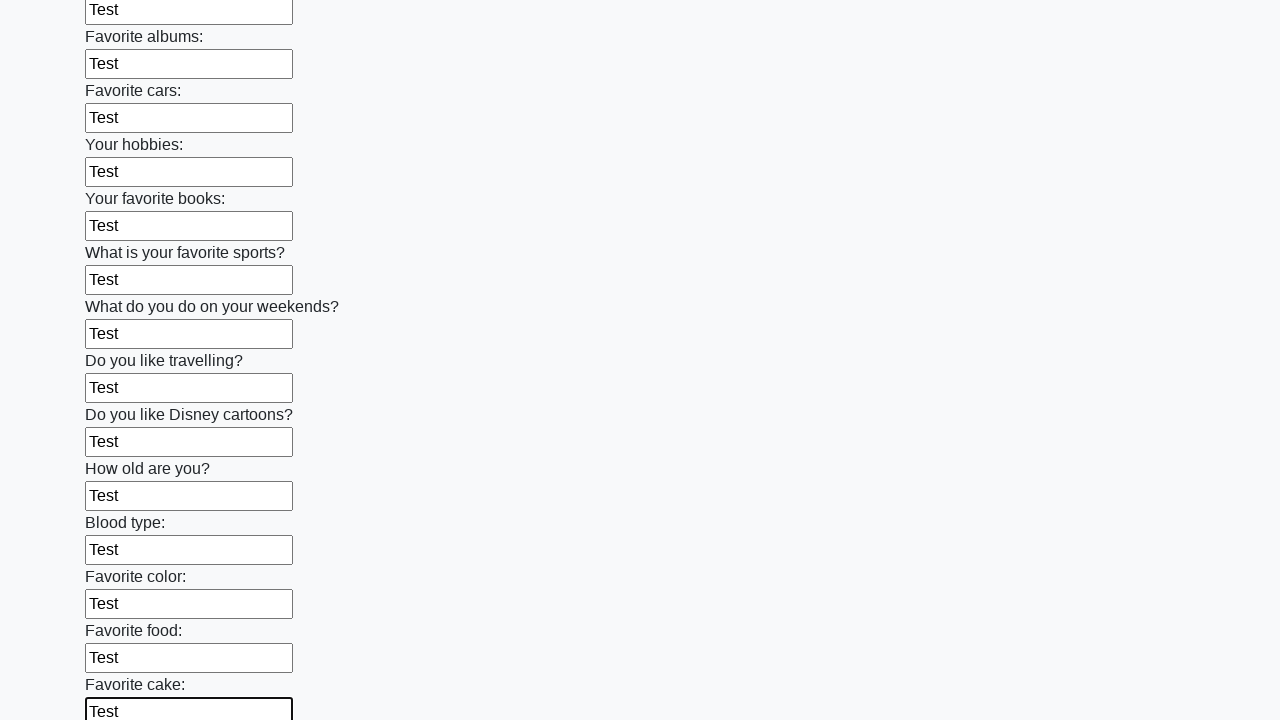

Filled a required input field with test data on input:required >> nth=22
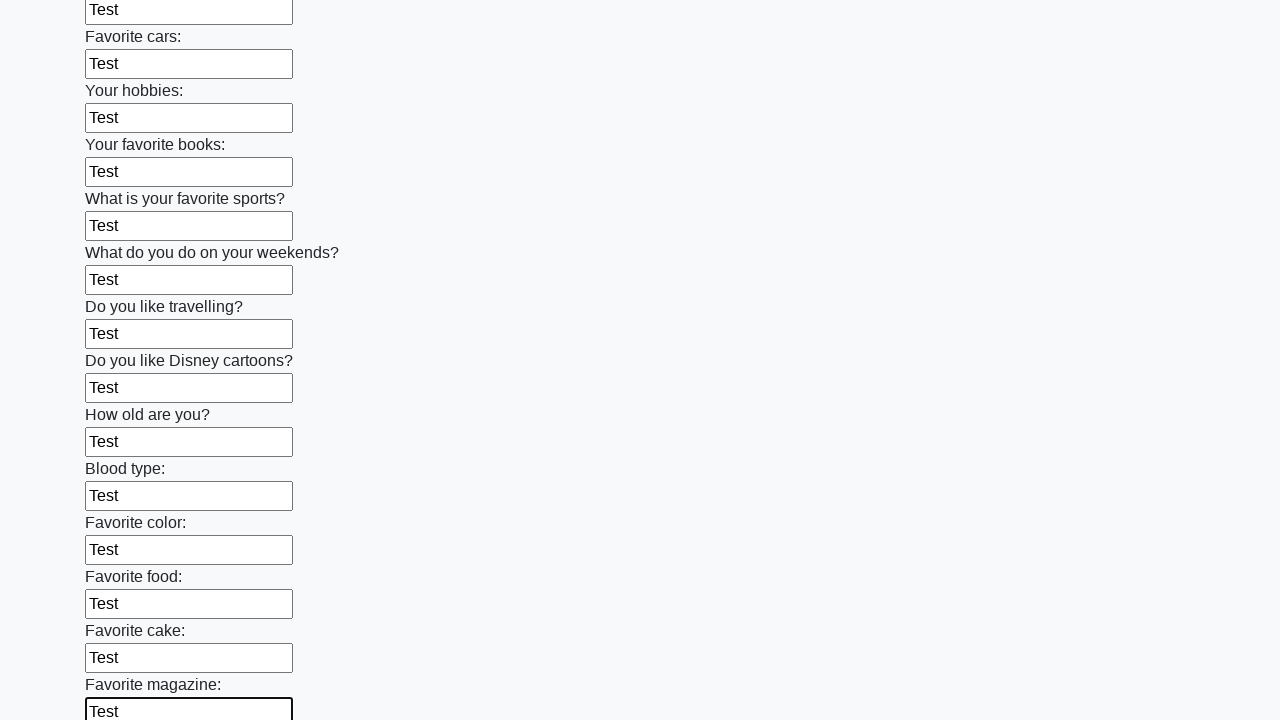

Filled a required input field with test data on input:required >> nth=23
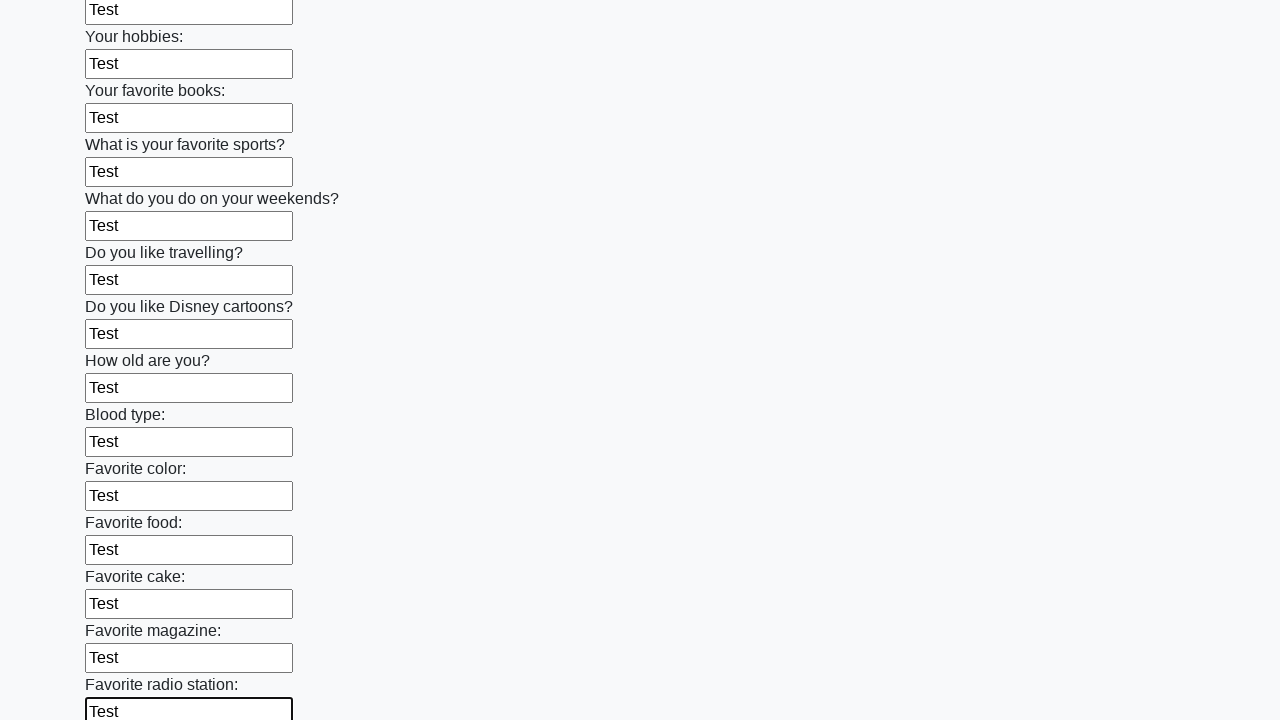

Filled a required input field with test data on input:required >> nth=24
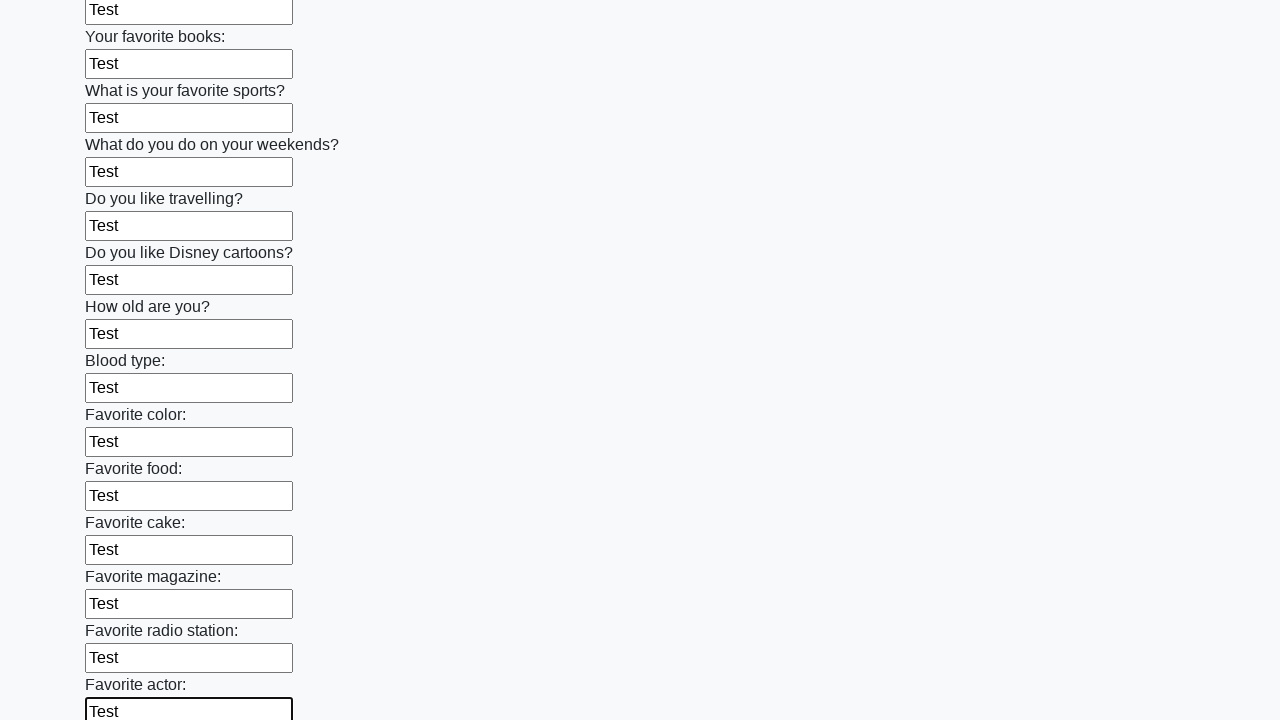

Filled a required input field with test data on input:required >> nth=25
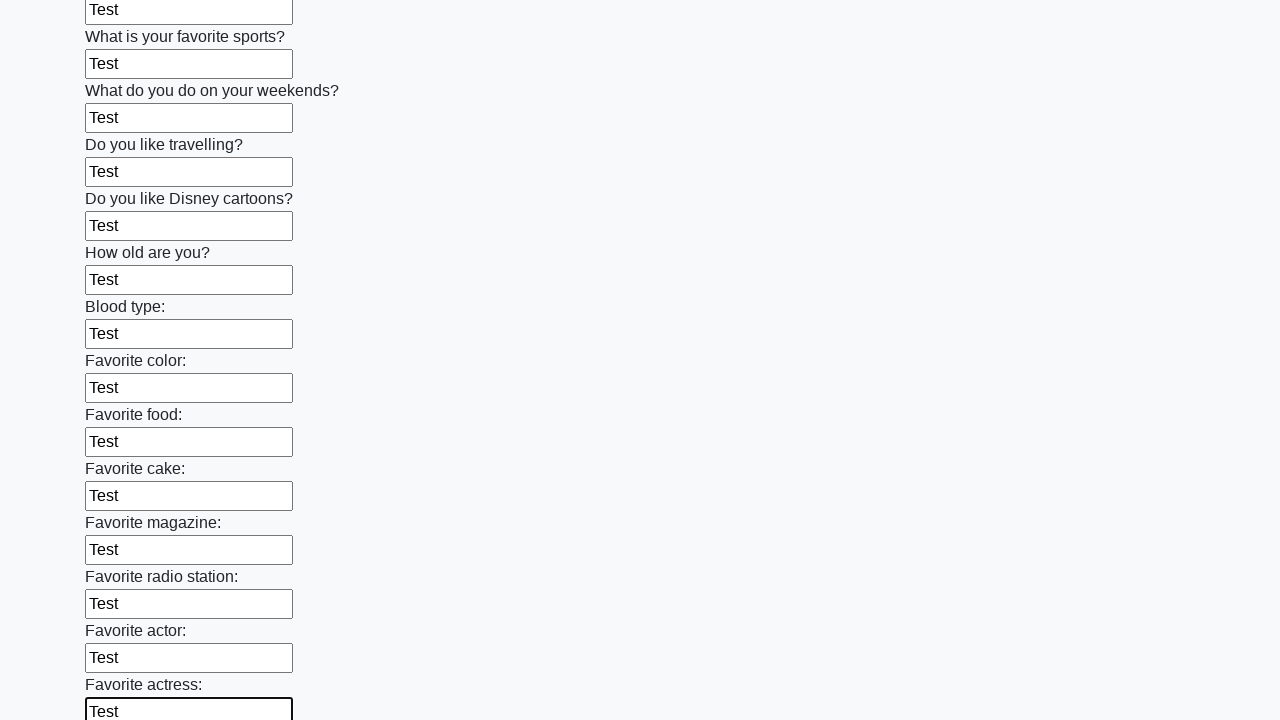

Filled a required input field with test data on input:required >> nth=26
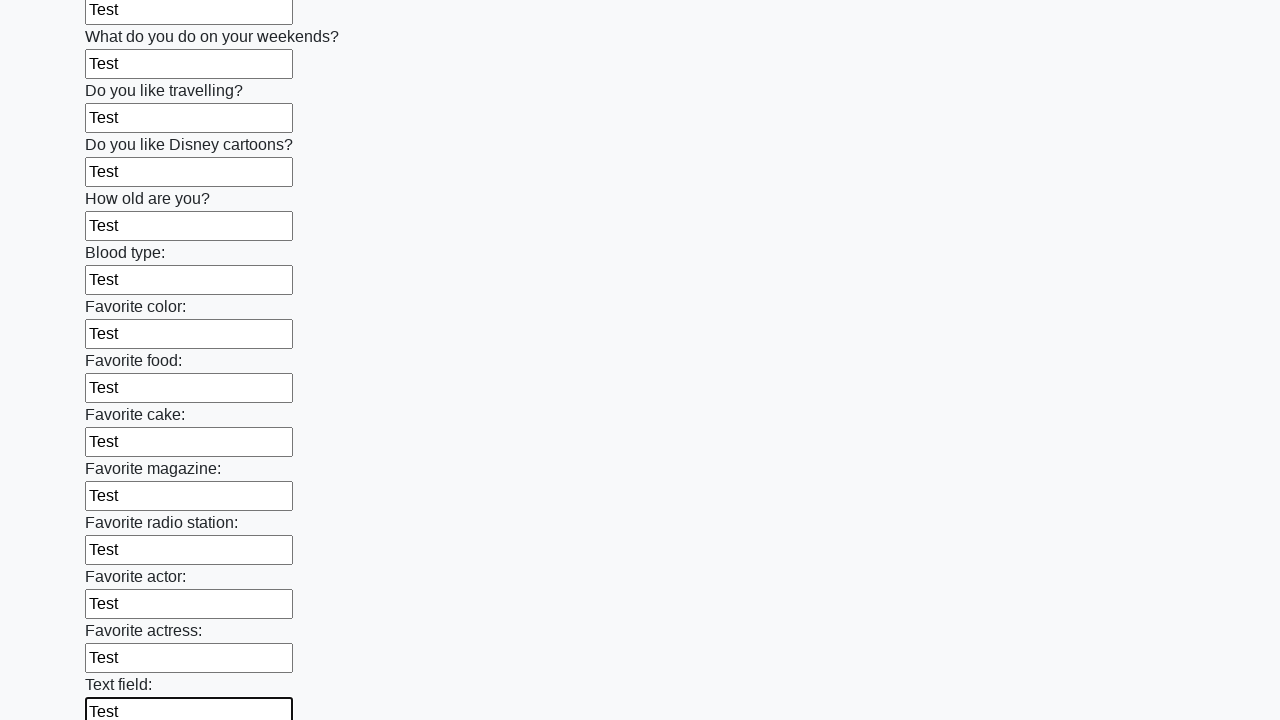

Filled a required input field with test data on input:required >> nth=27
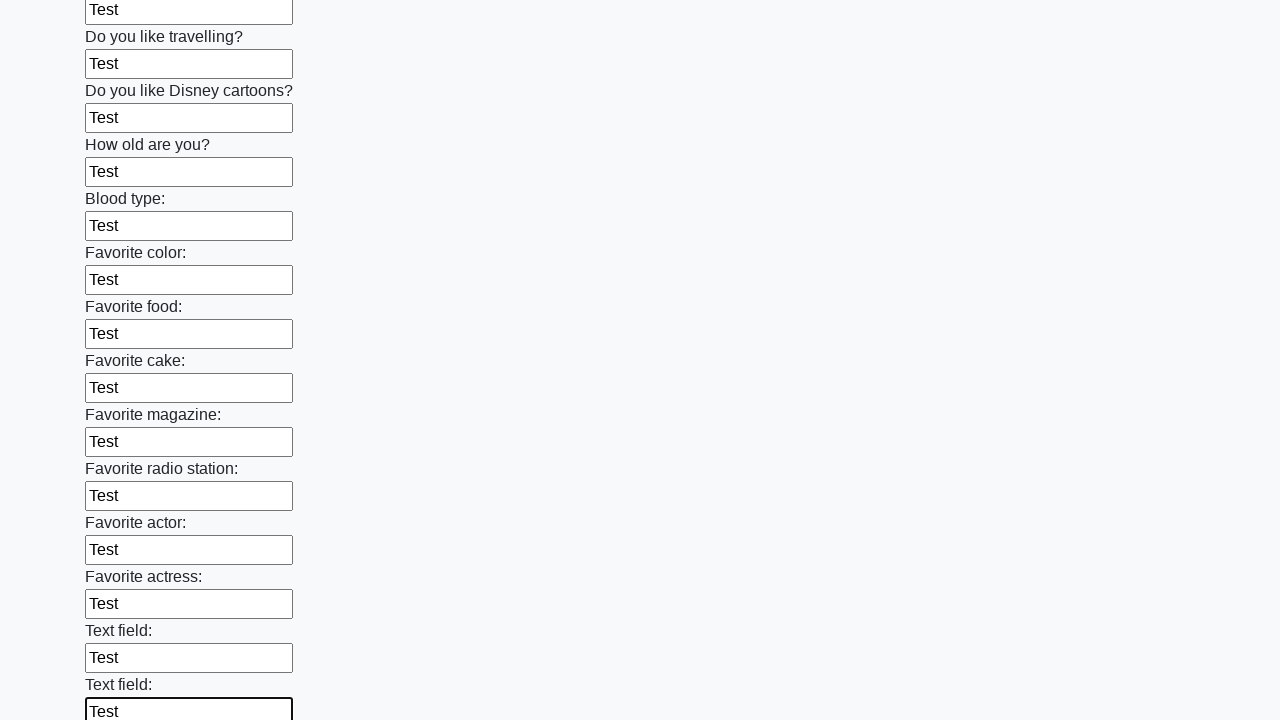

Filled a required input field with test data on input:required >> nth=28
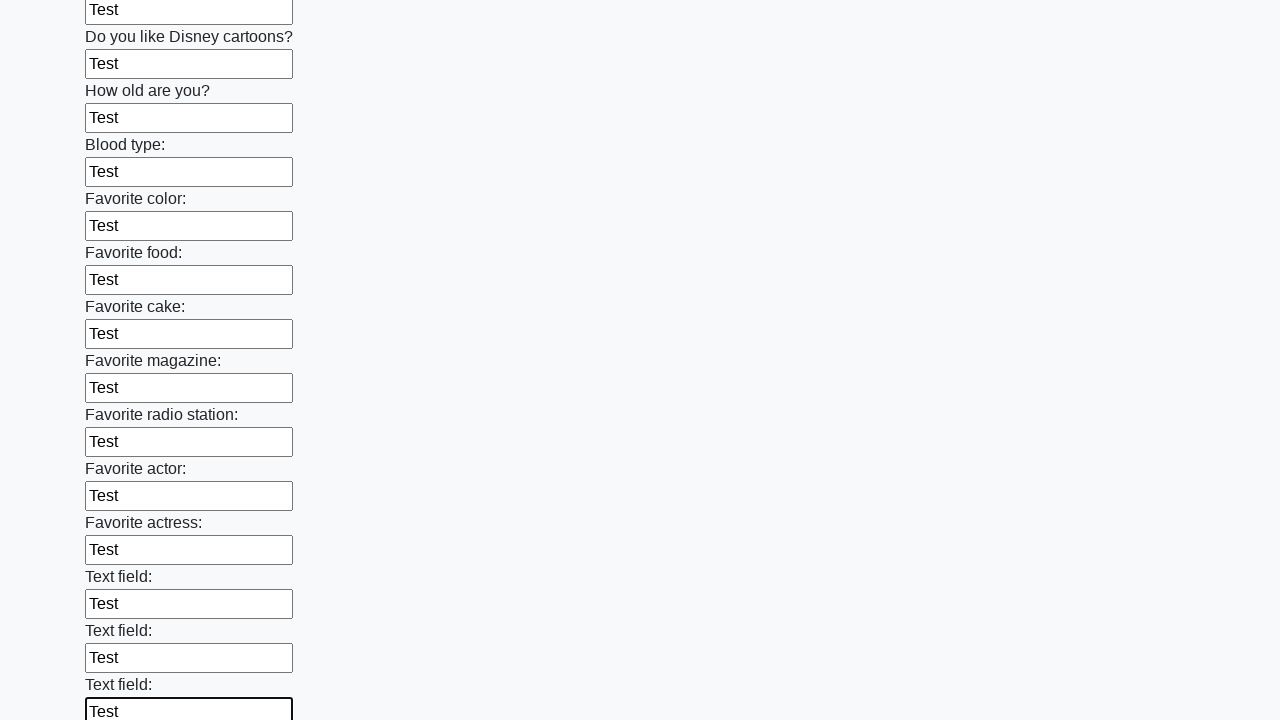

Filled a required input field with test data on input:required >> nth=29
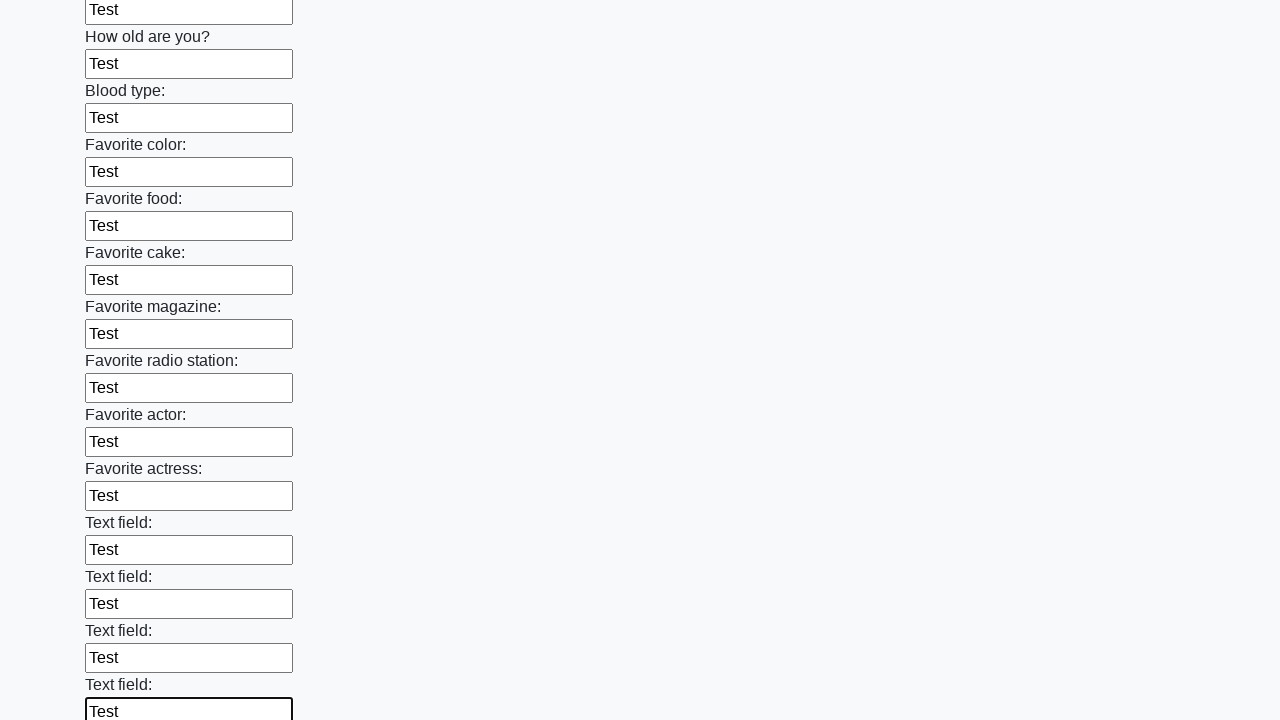

Filled a required input field with test data on input:required >> nth=30
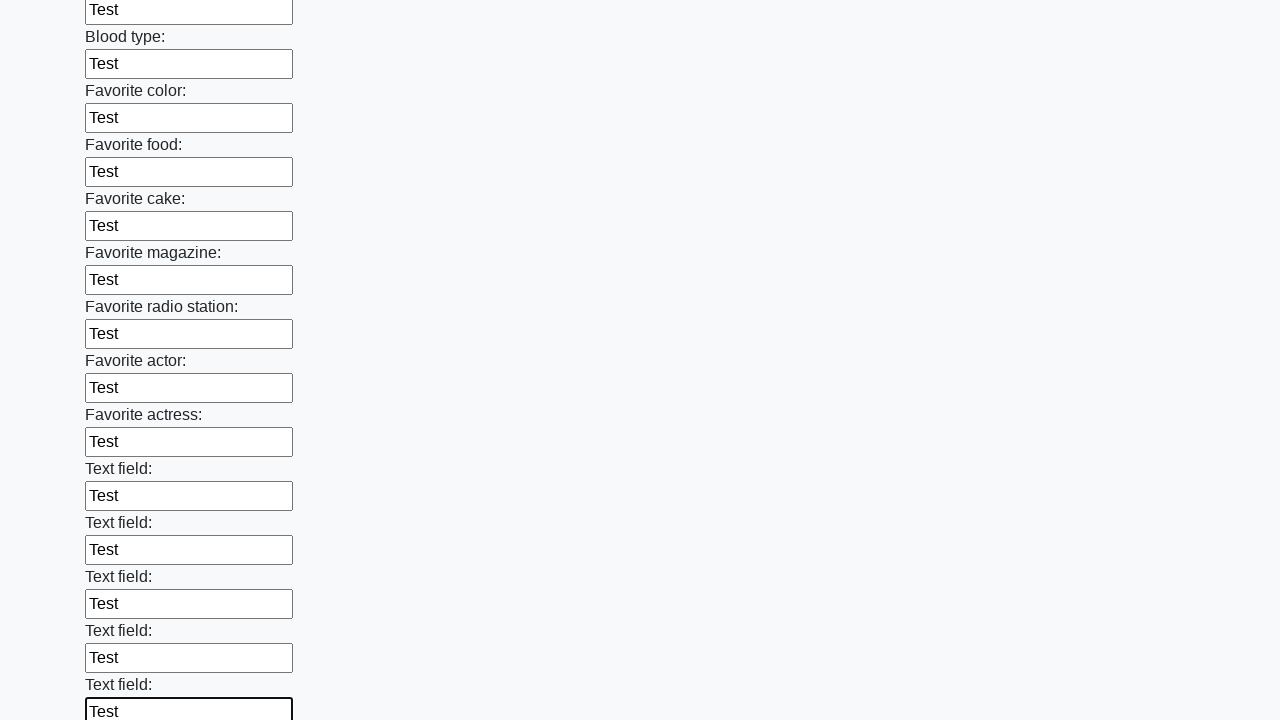

Filled a required input field with test data on input:required >> nth=31
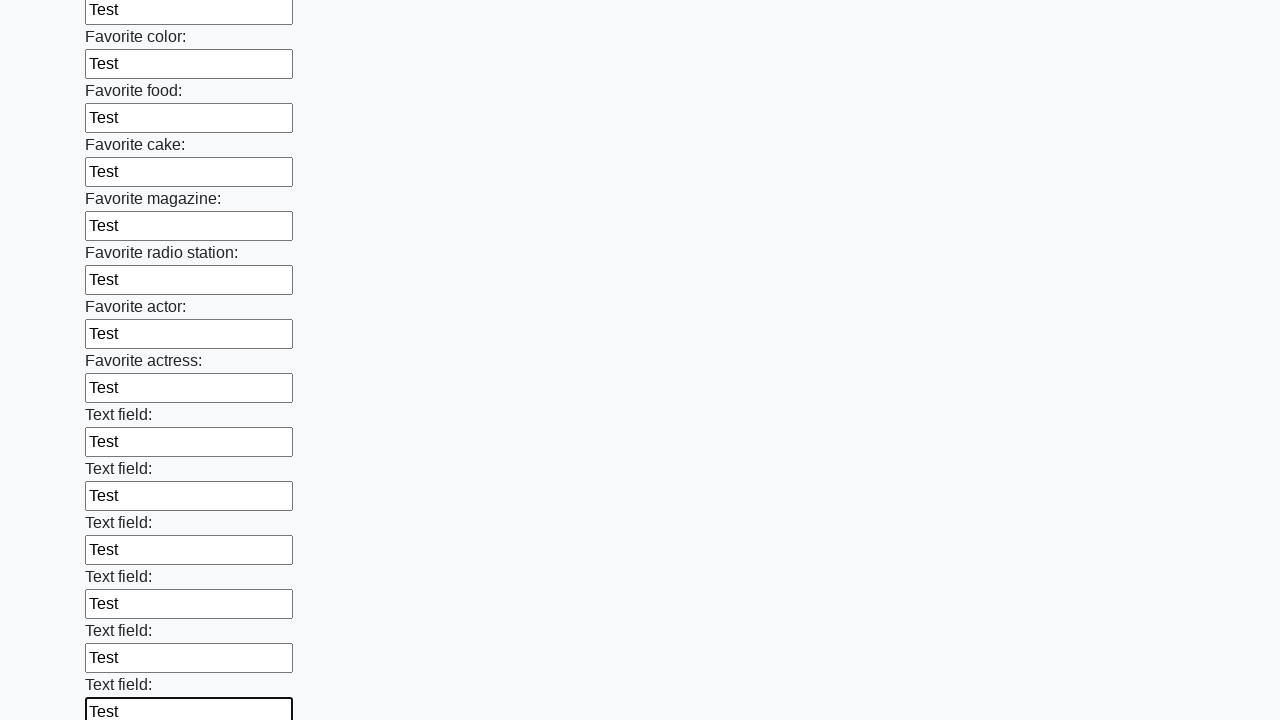

Filled a required input field with test data on input:required >> nth=32
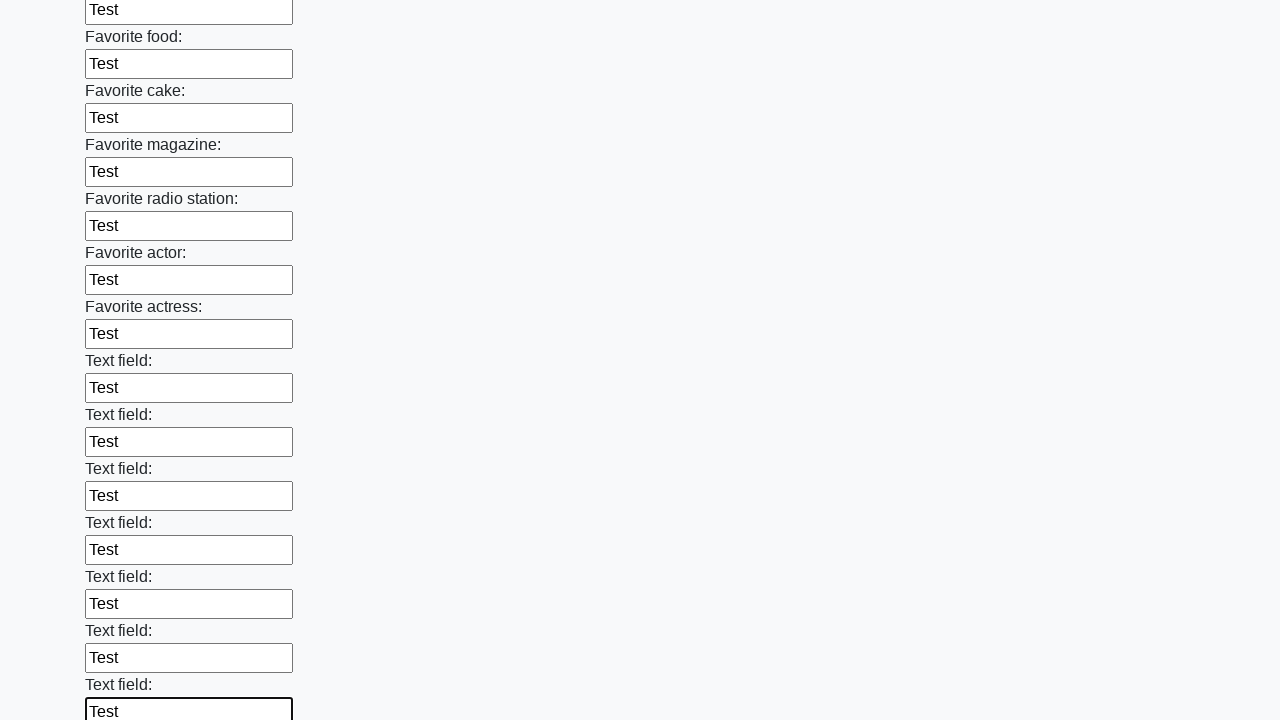

Filled a required input field with test data on input:required >> nth=33
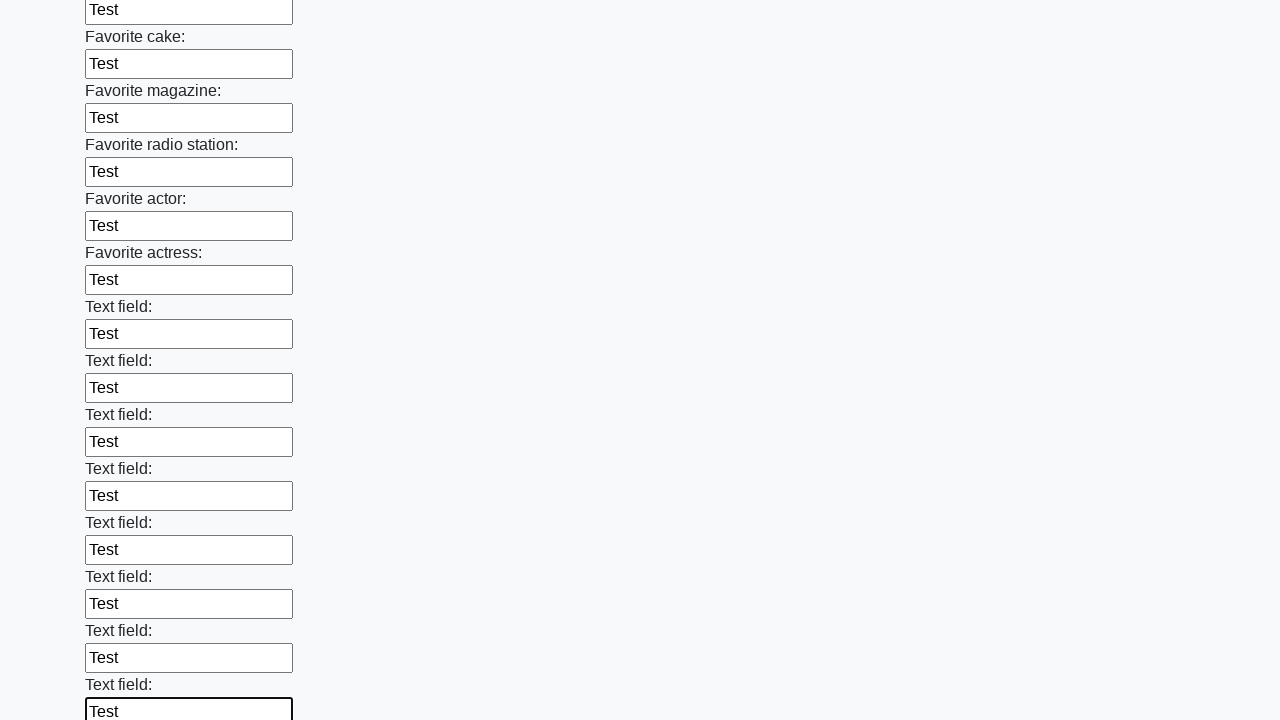

Filled a required input field with test data on input:required >> nth=34
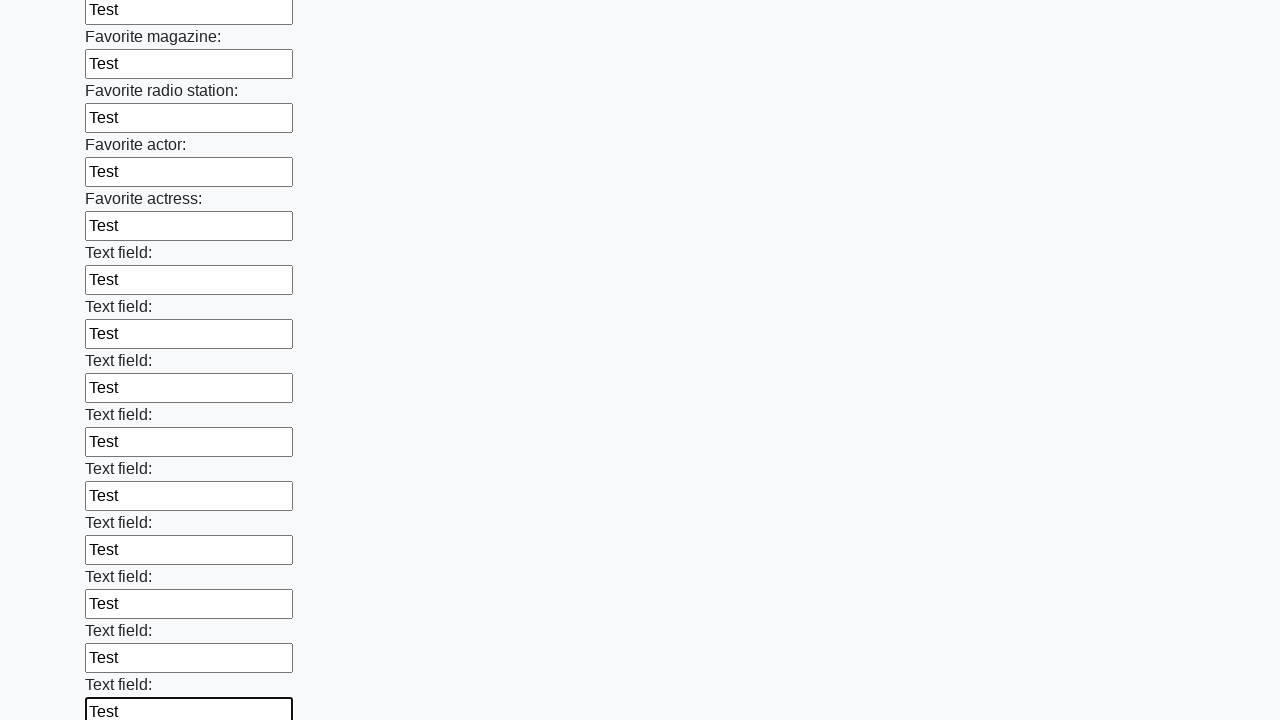

Filled a required input field with test data on input:required >> nth=35
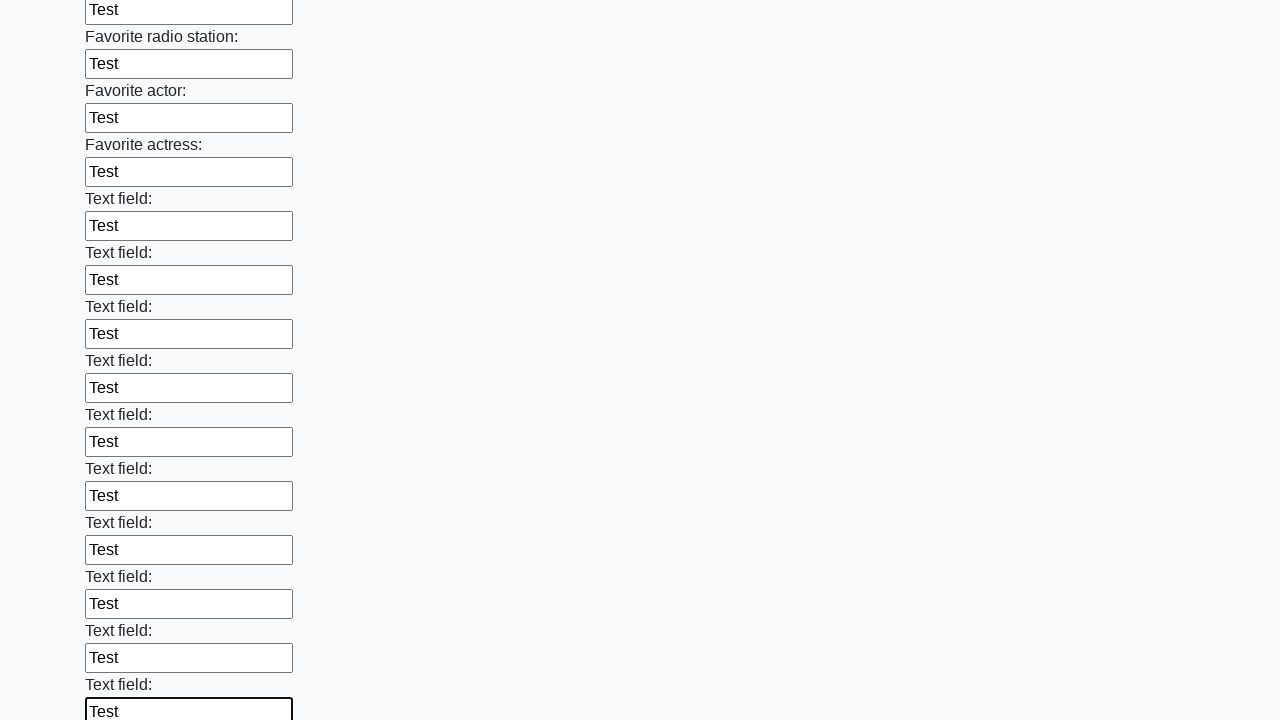

Filled a required input field with test data on input:required >> nth=36
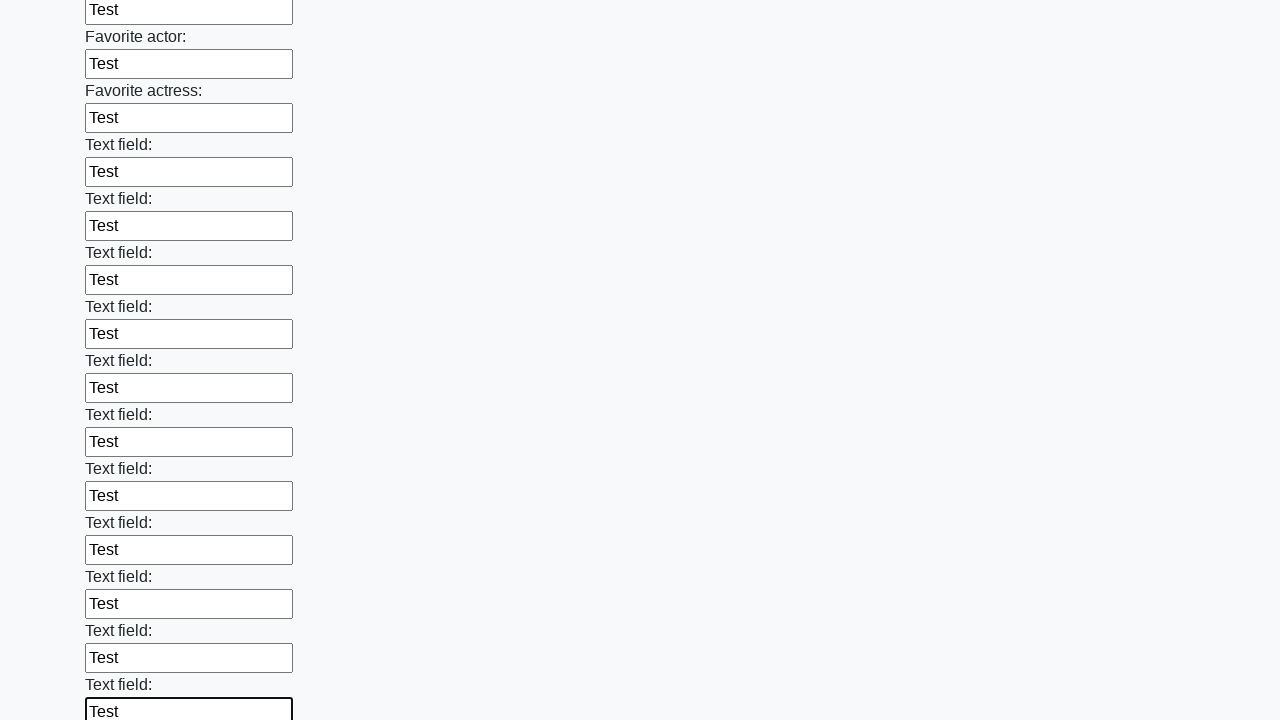

Filled a required input field with test data on input:required >> nth=37
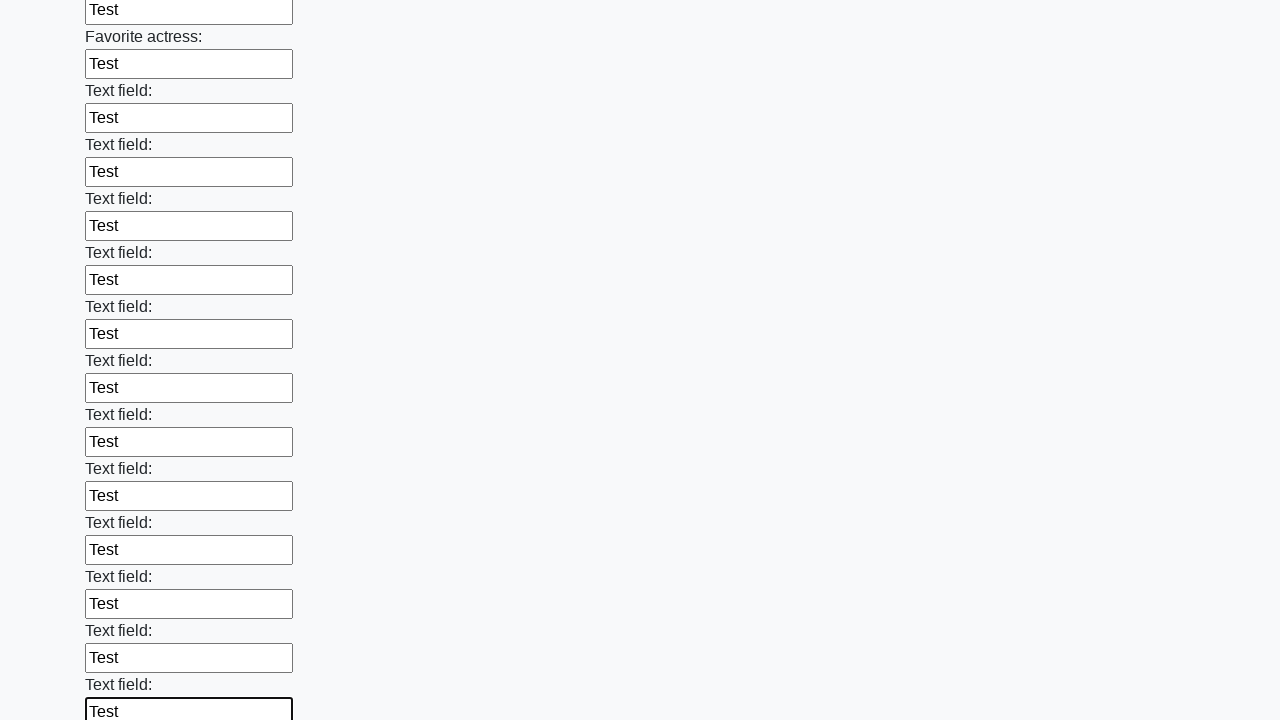

Filled a required input field with test data on input:required >> nth=38
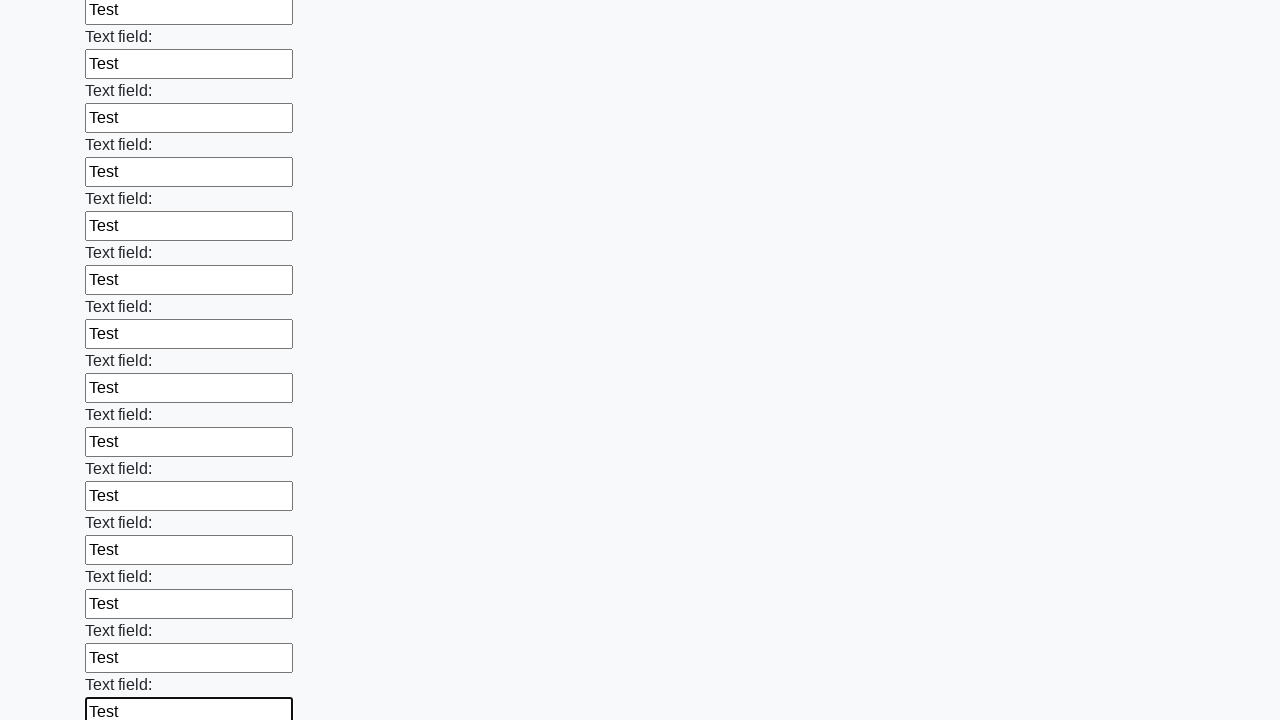

Filled a required input field with test data on input:required >> nth=39
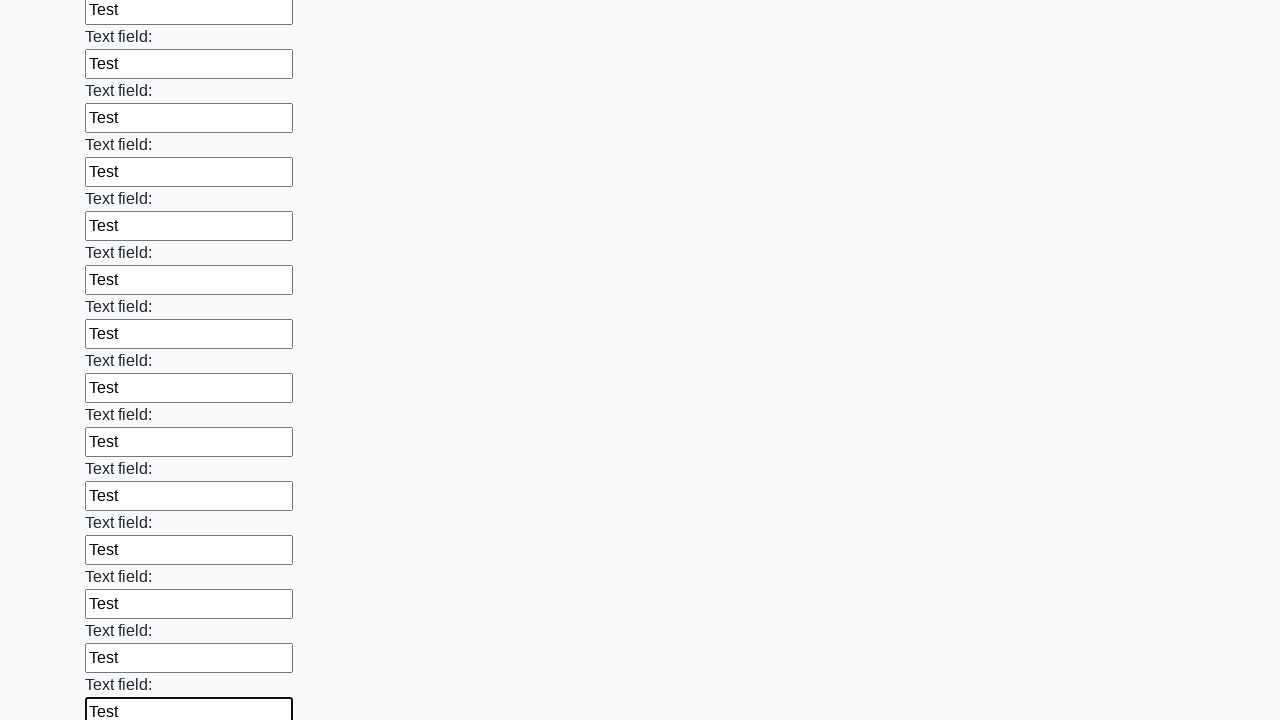

Filled a required input field with test data on input:required >> nth=40
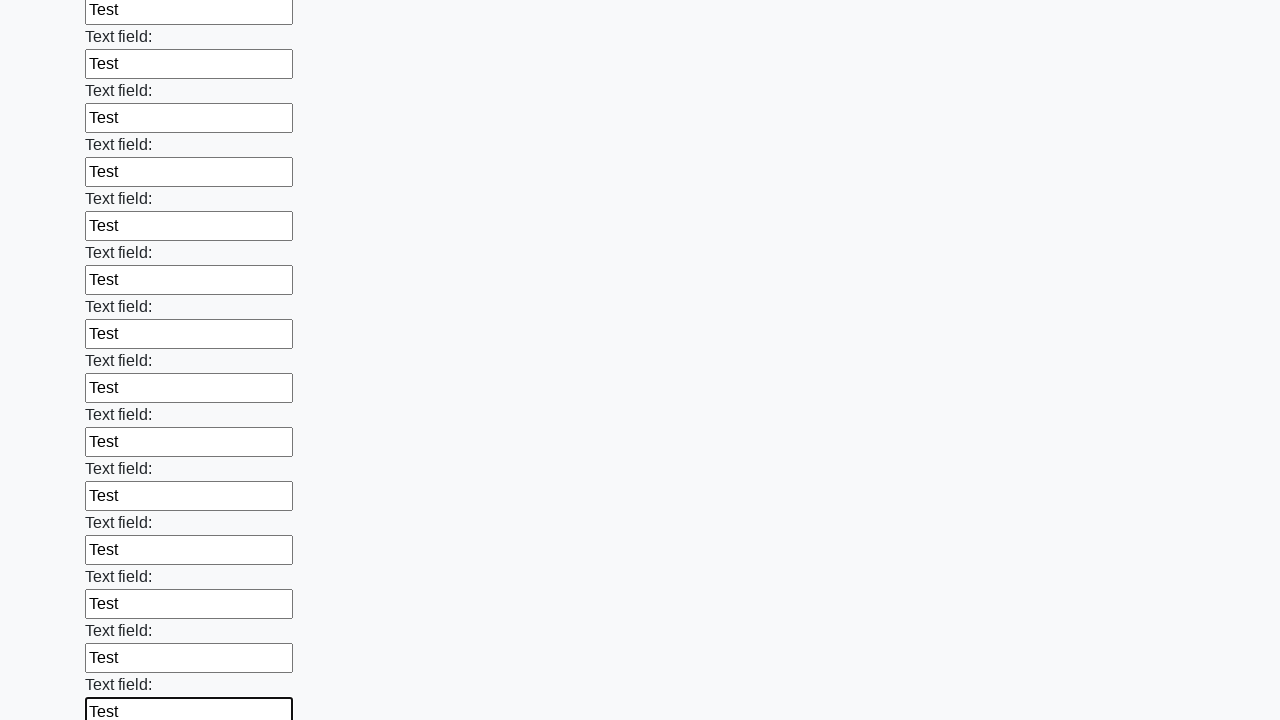

Filled a required input field with test data on input:required >> nth=41
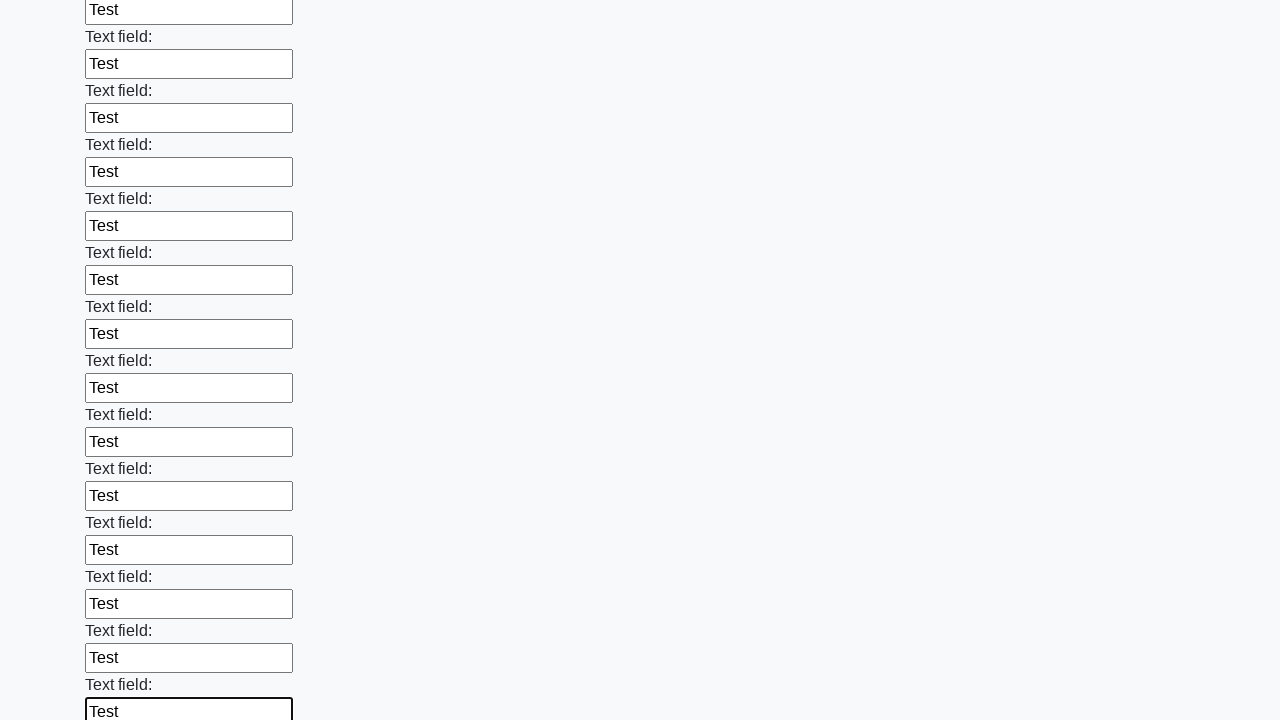

Filled a required input field with test data on input:required >> nth=42
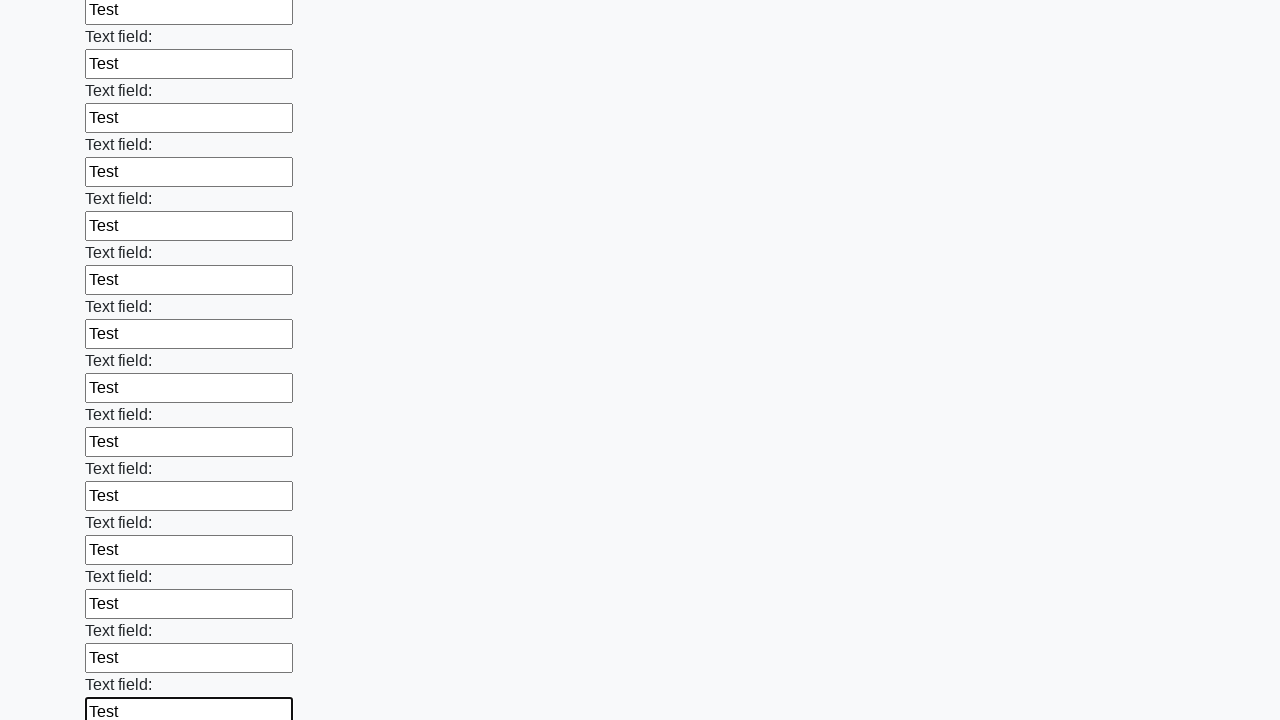

Filled a required input field with test data on input:required >> nth=43
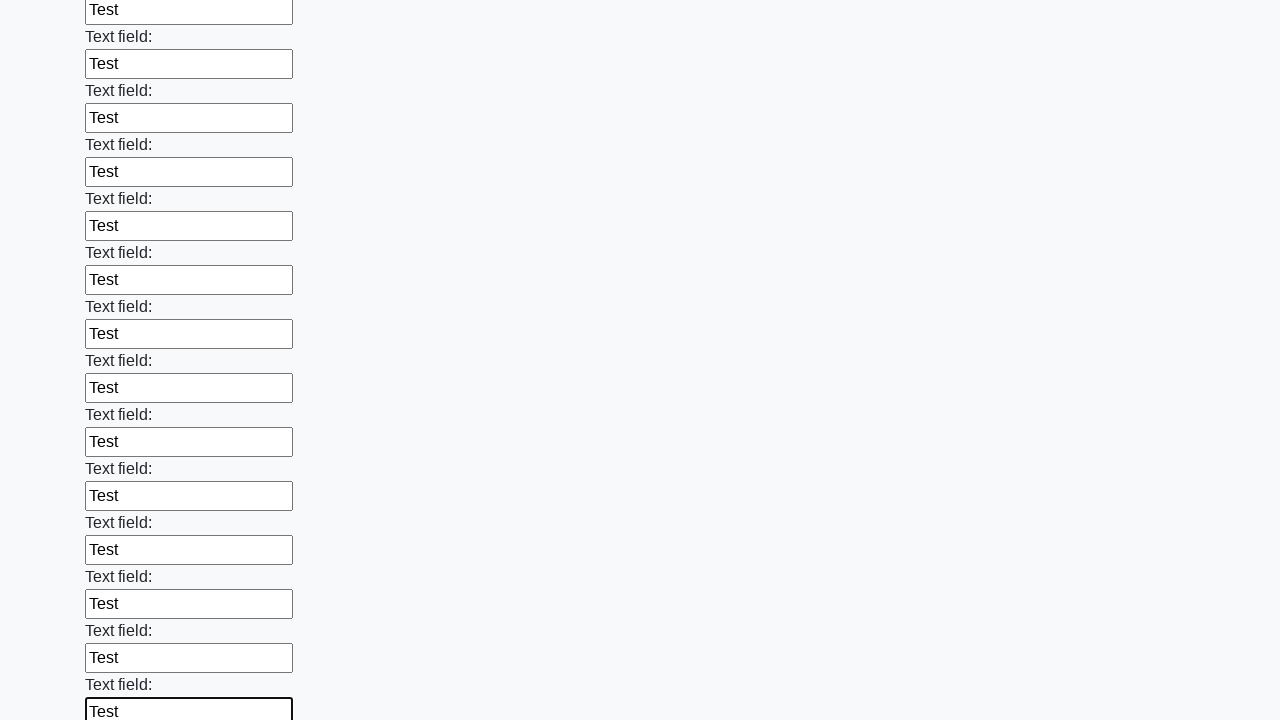

Filled a required input field with test data on input:required >> nth=44
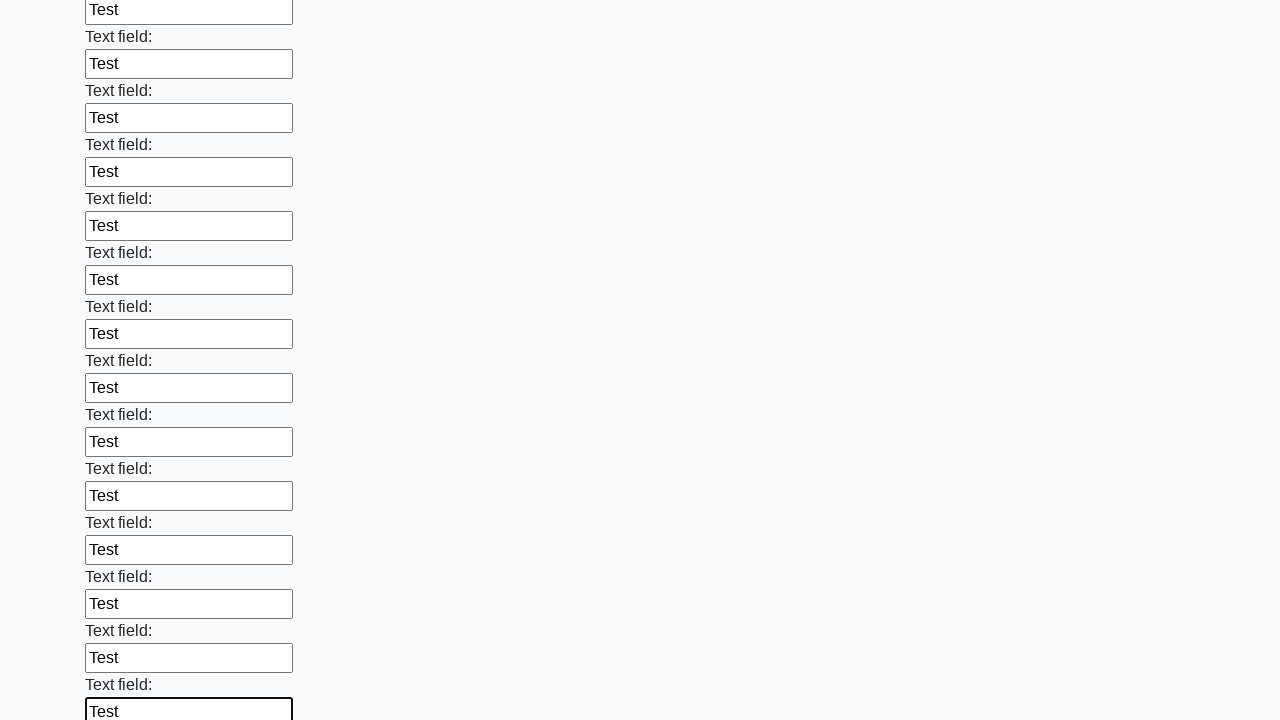

Filled a required input field with test data on input:required >> nth=45
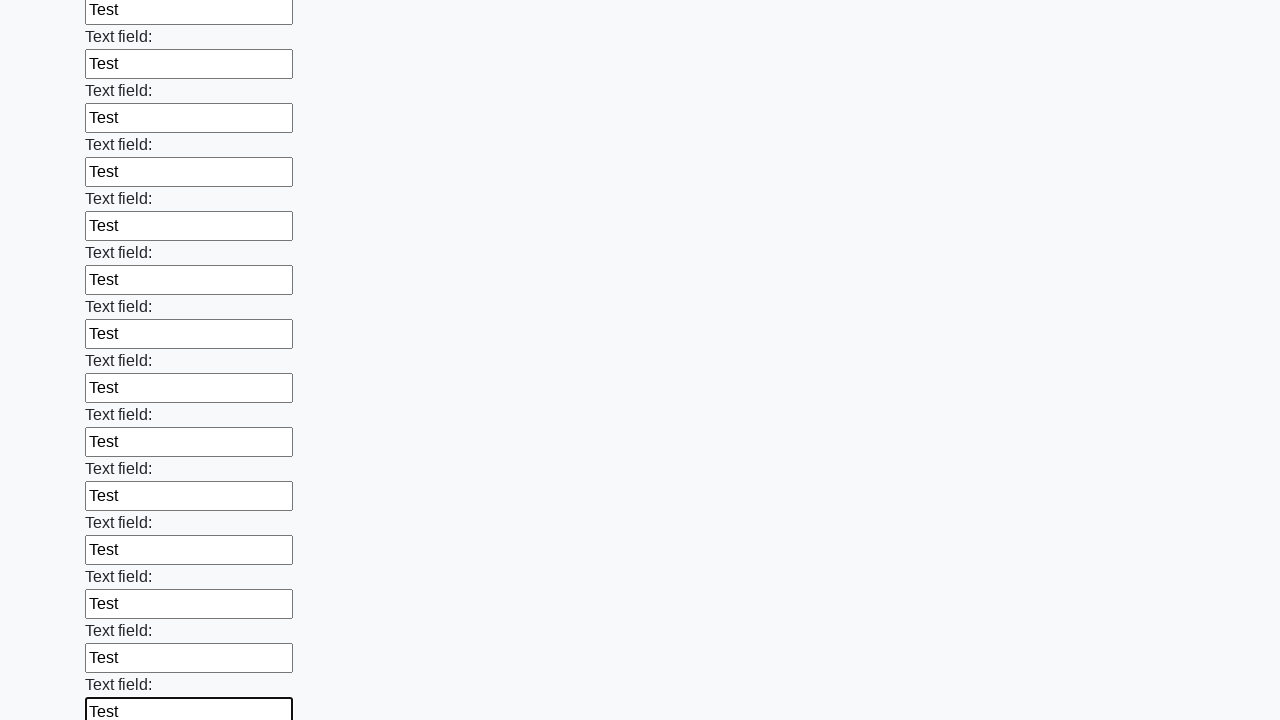

Filled a required input field with test data on input:required >> nth=46
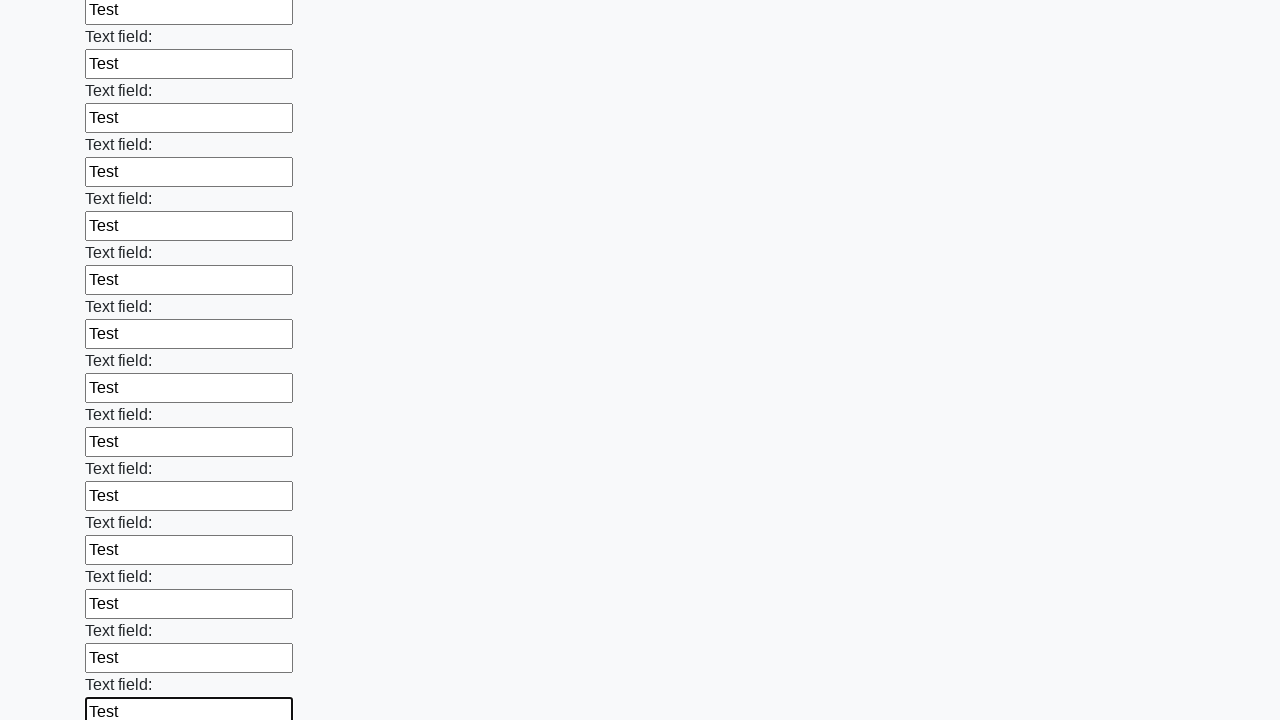

Filled a required input field with test data on input:required >> nth=47
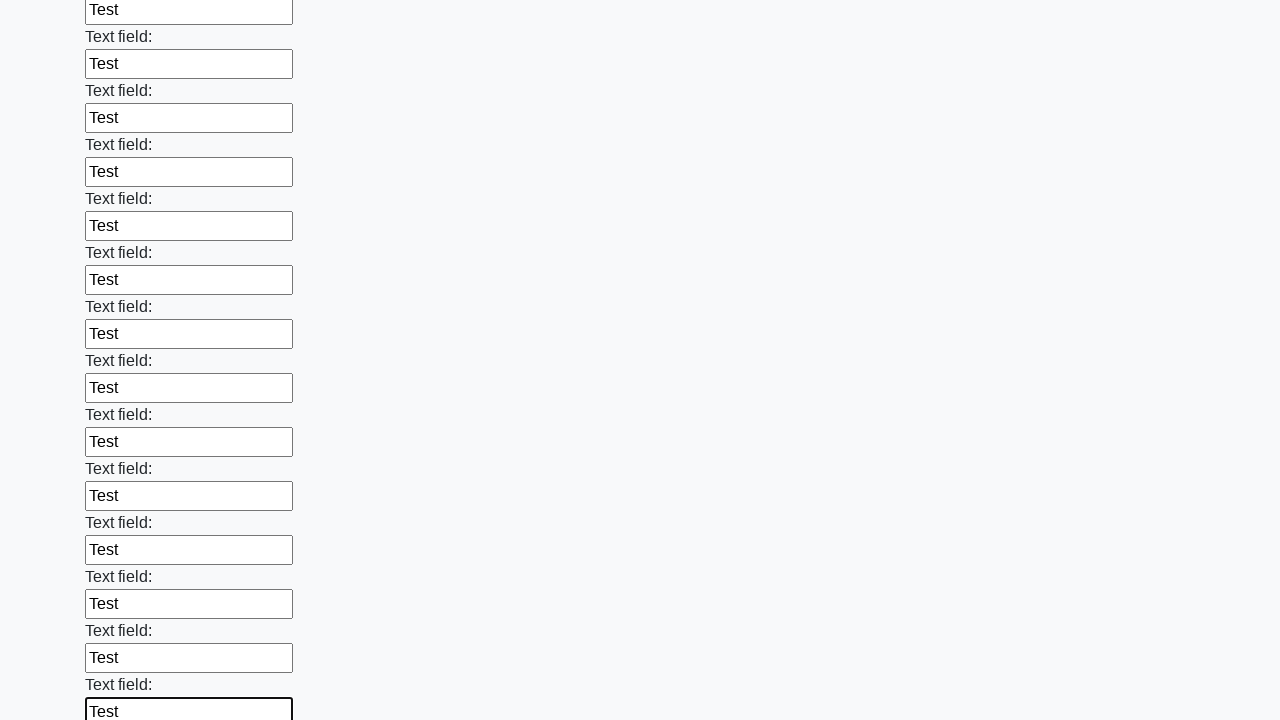

Filled a required input field with test data on input:required >> nth=48
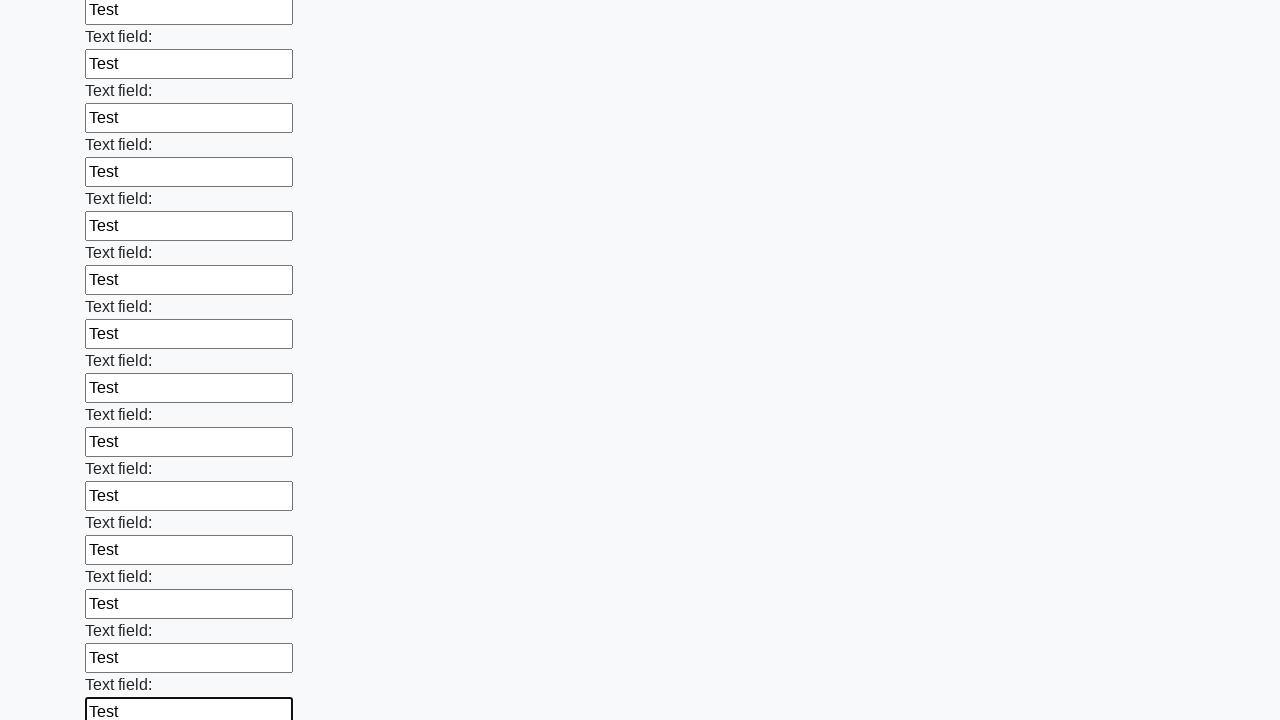

Filled a required input field with test data on input:required >> nth=49
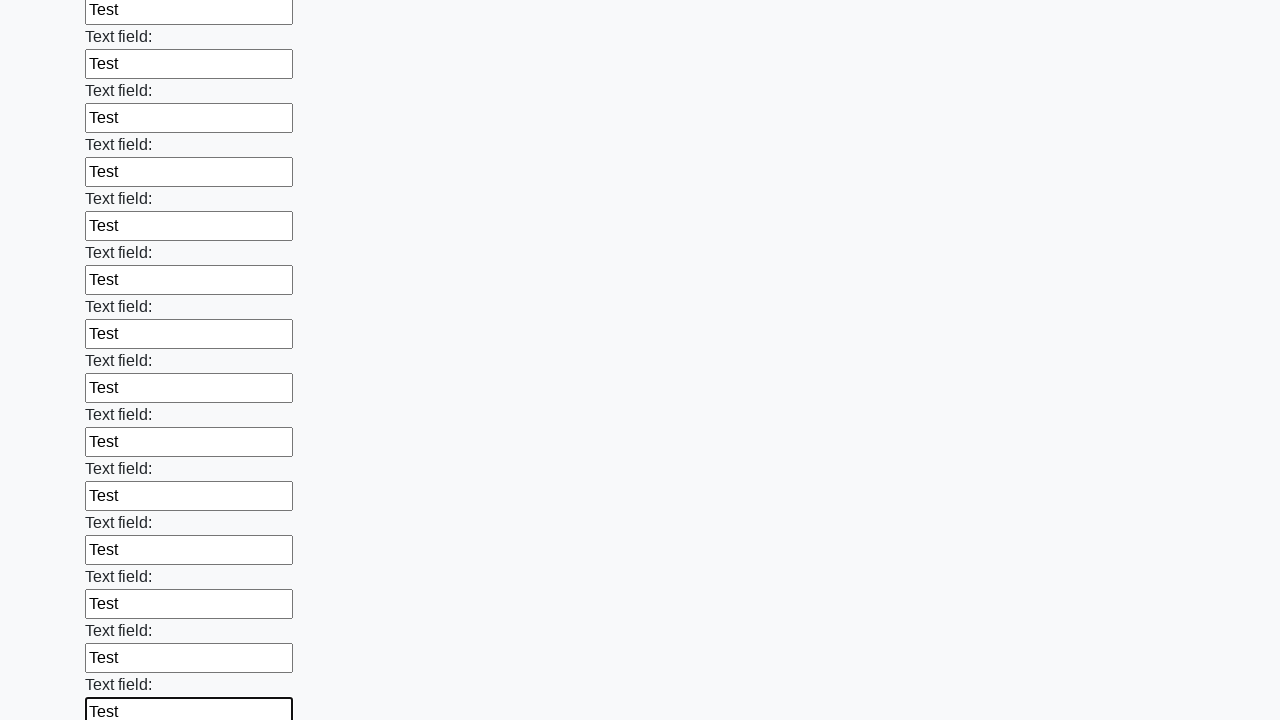

Filled a required input field with test data on input:required >> nth=50
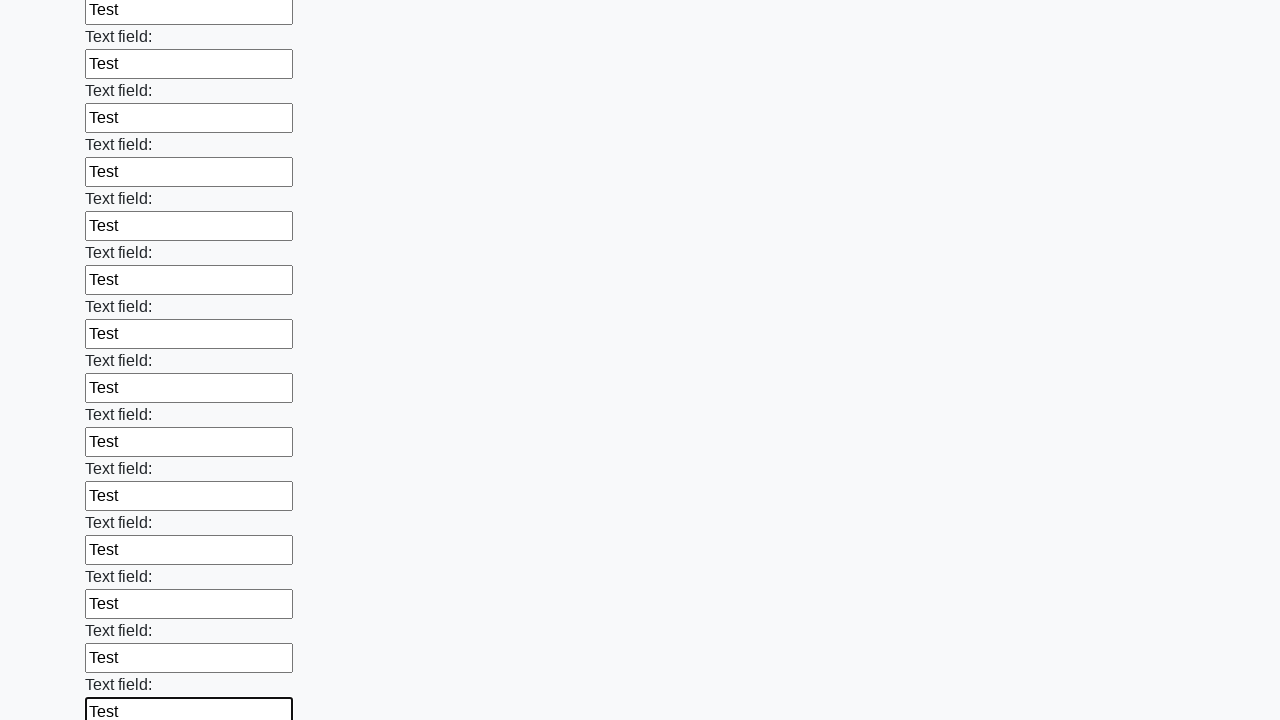

Filled a required input field with test data on input:required >> nth=51
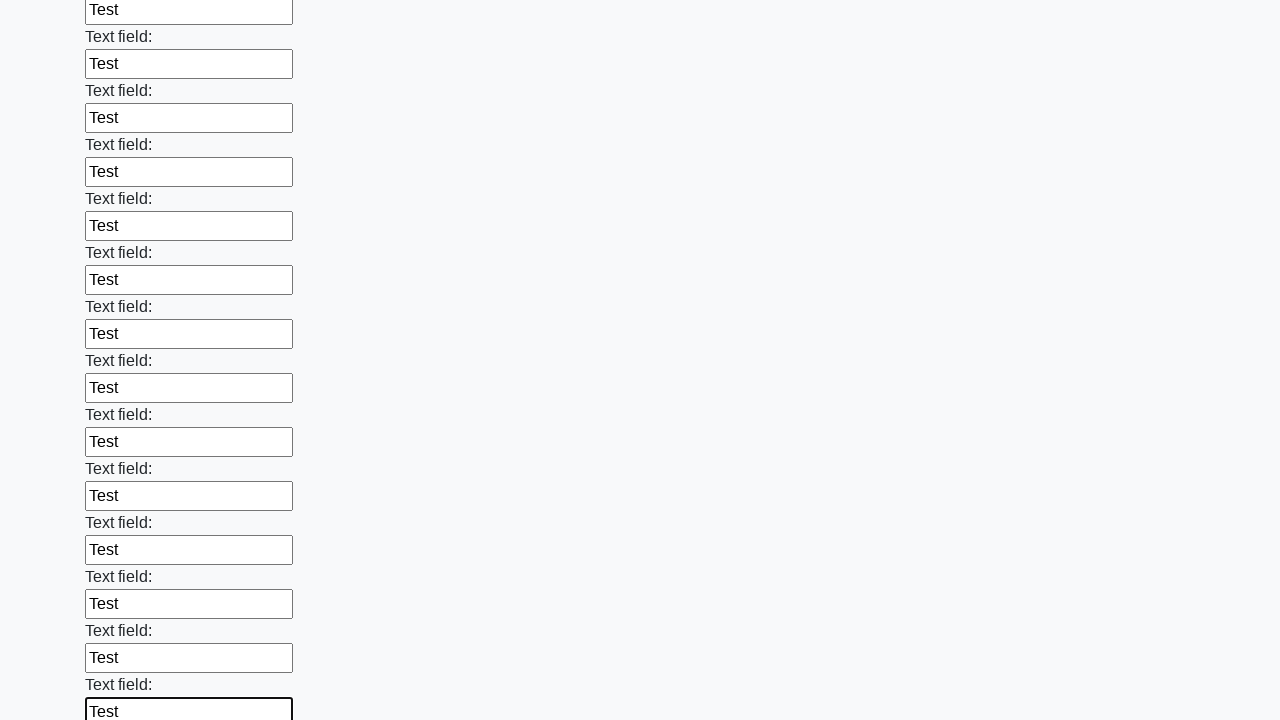

Filled a required input field with test data on input:required >> nth=52
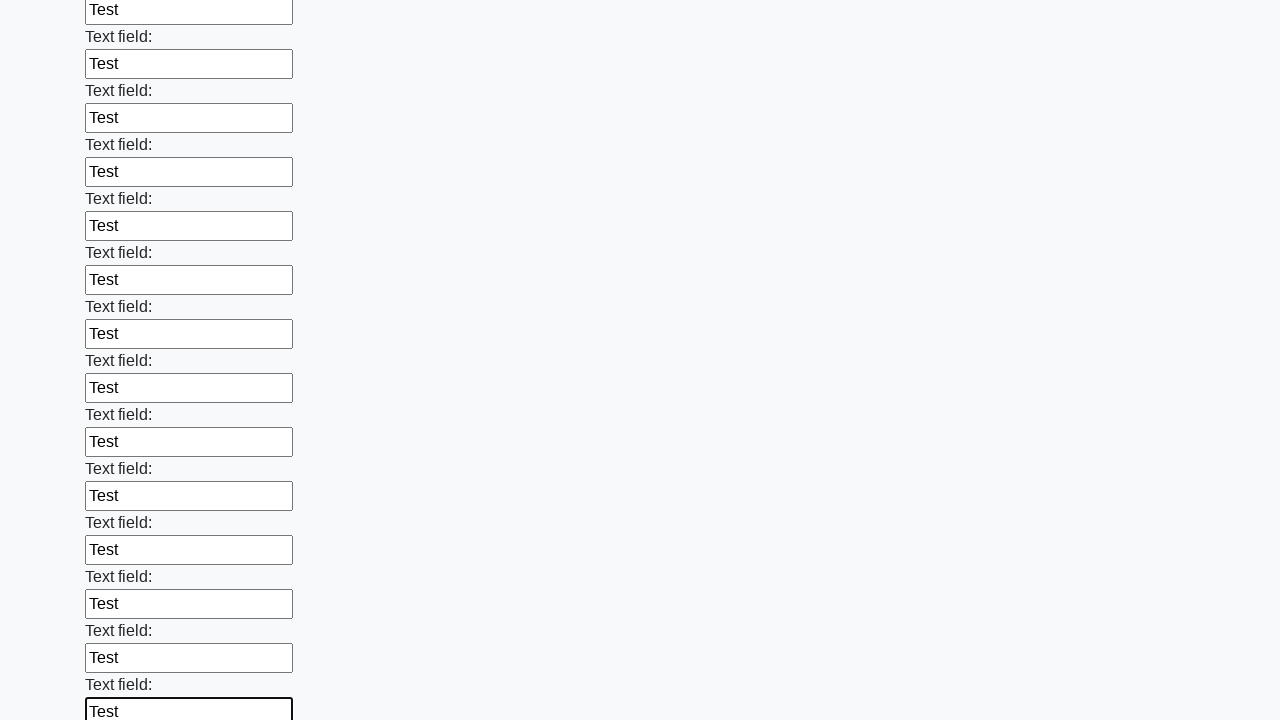

Filled a required input field with test data on input:required >> nth=53
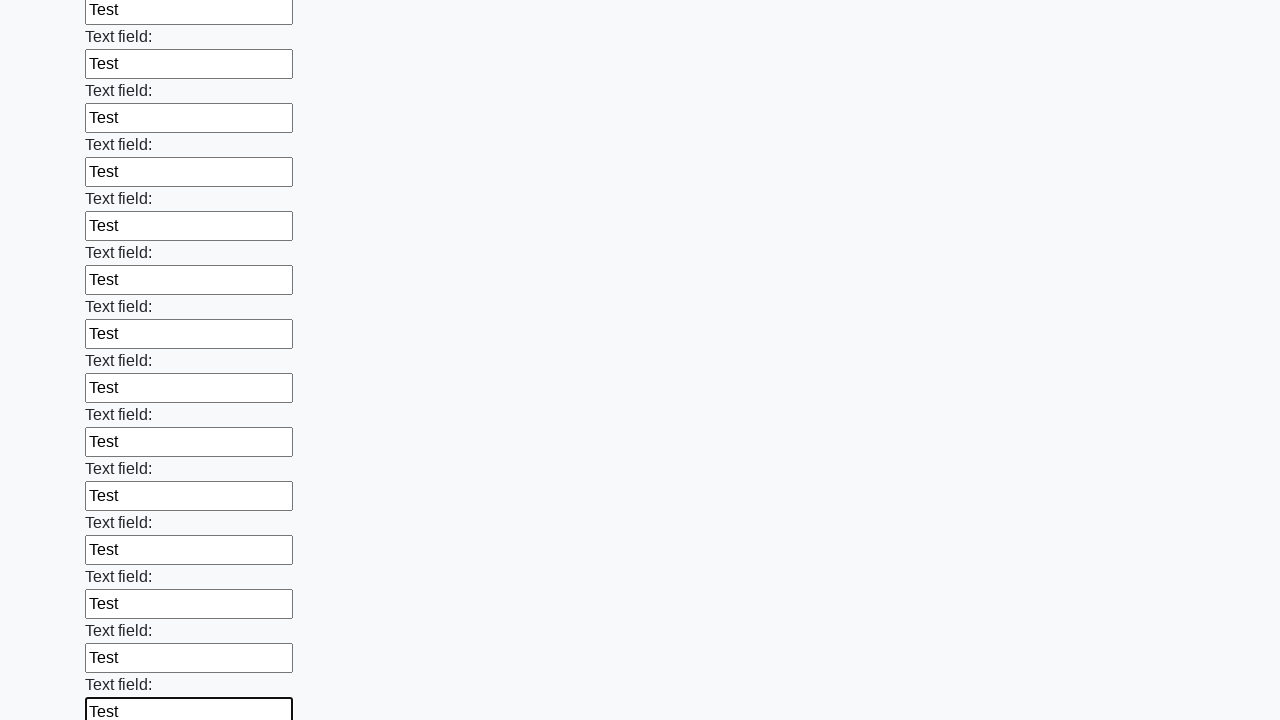

Filled a required input field with test data on input:required >> nth=54
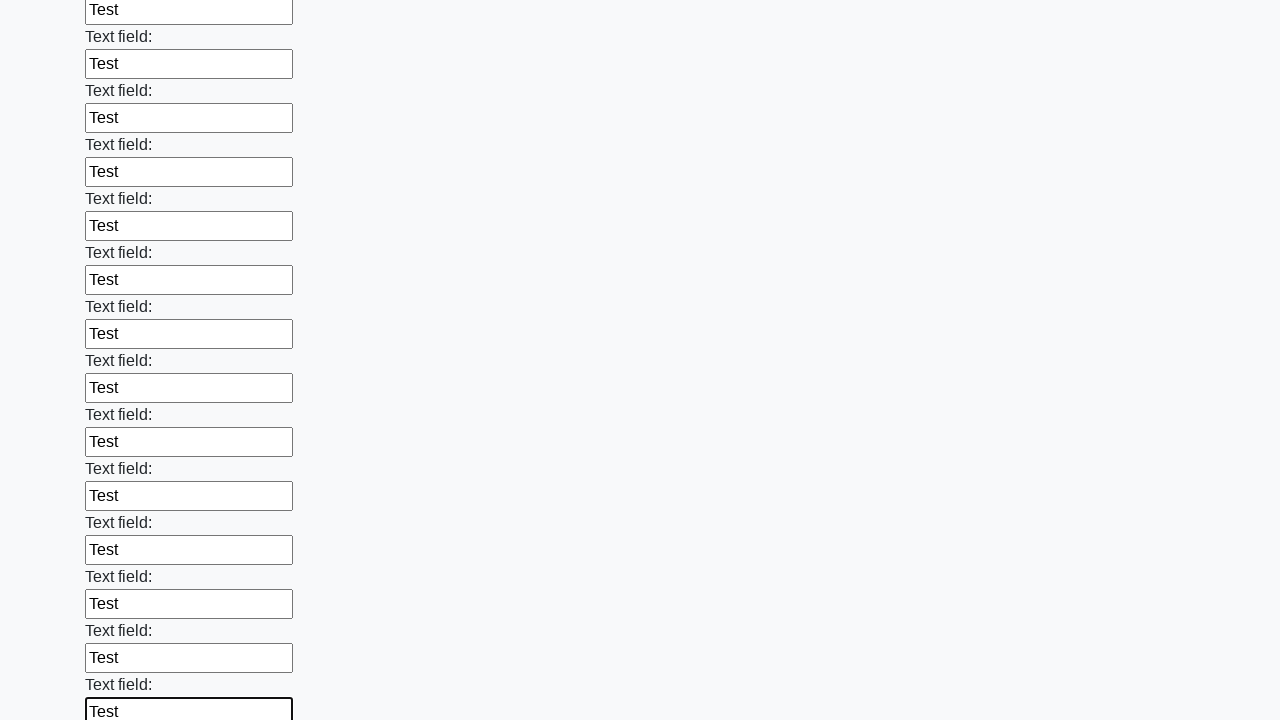

Filled a required input field with test data on input:required >> nth=55
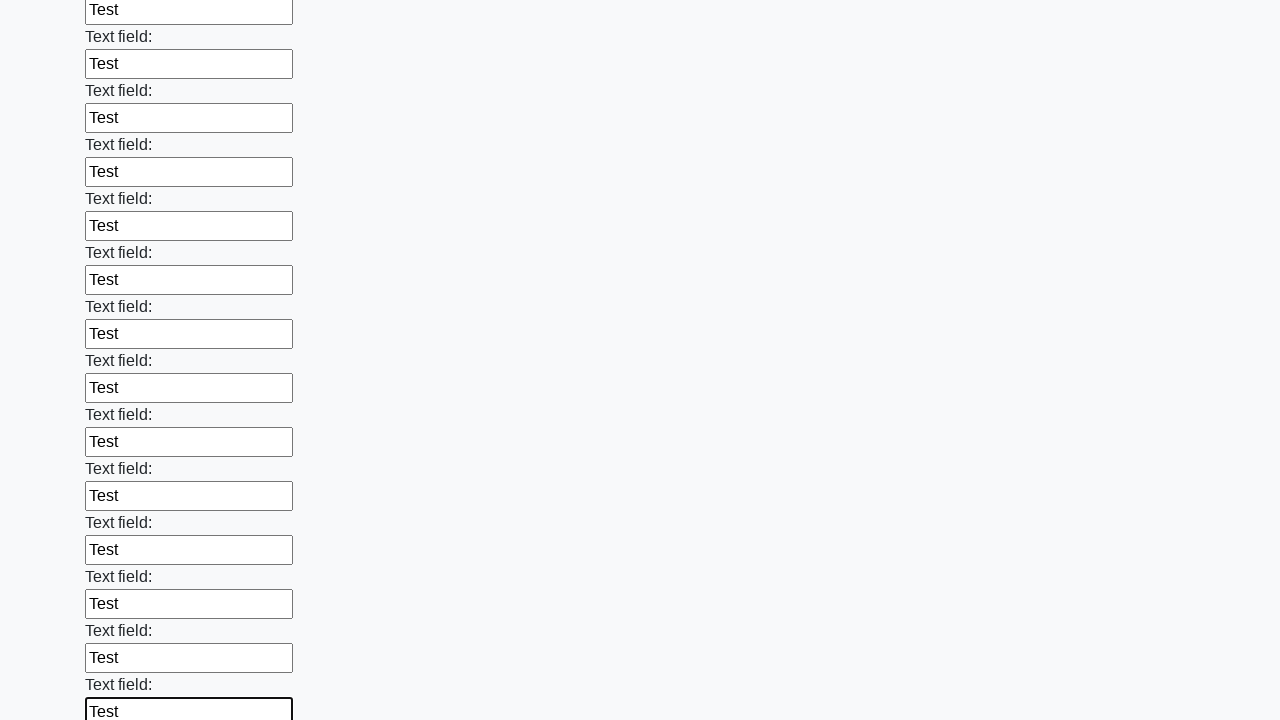

Filled a required input field with test data on input:required >> nth=56
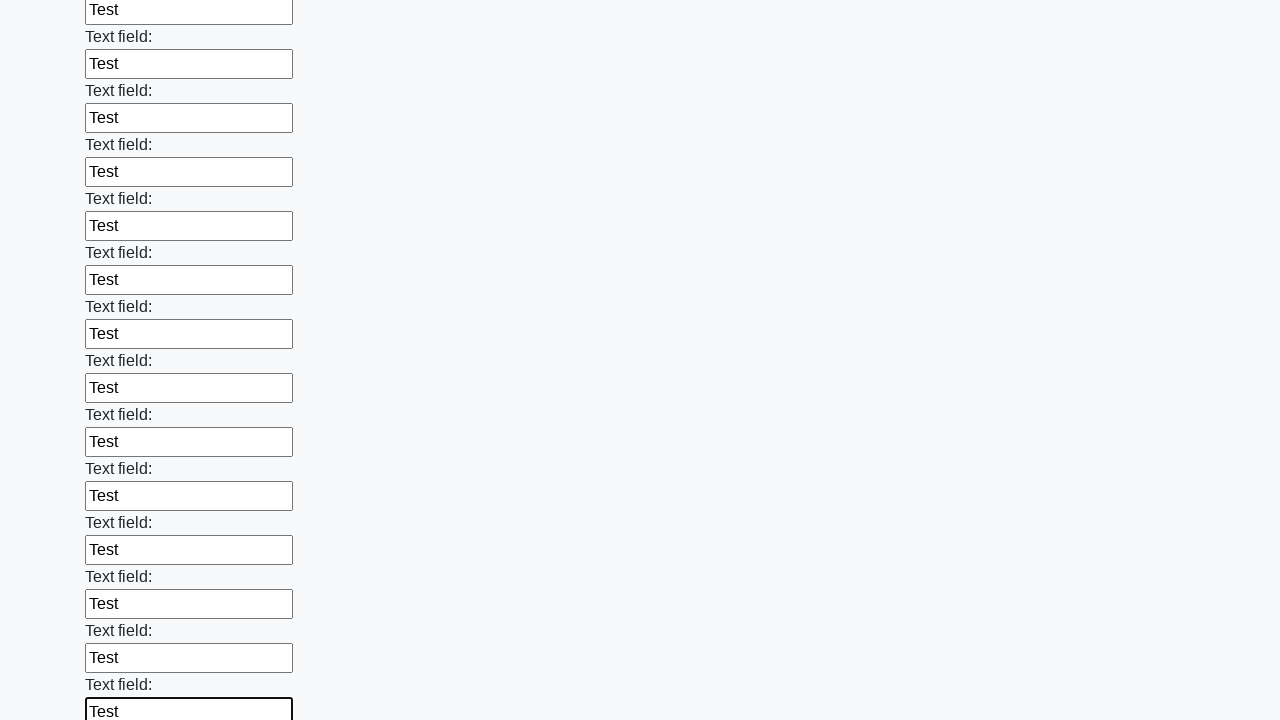

Filled a required input field with test data on input:required >> nth=57
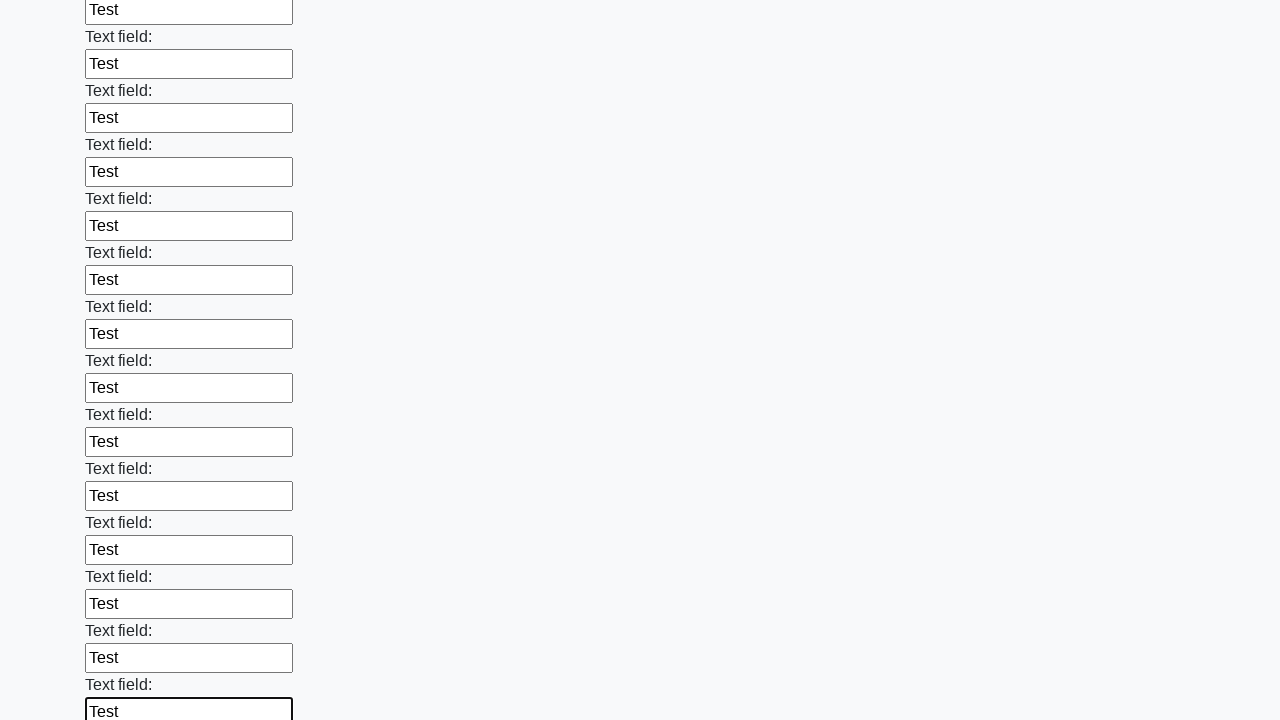

Filled a required input field with test data on input:required >> nth=58
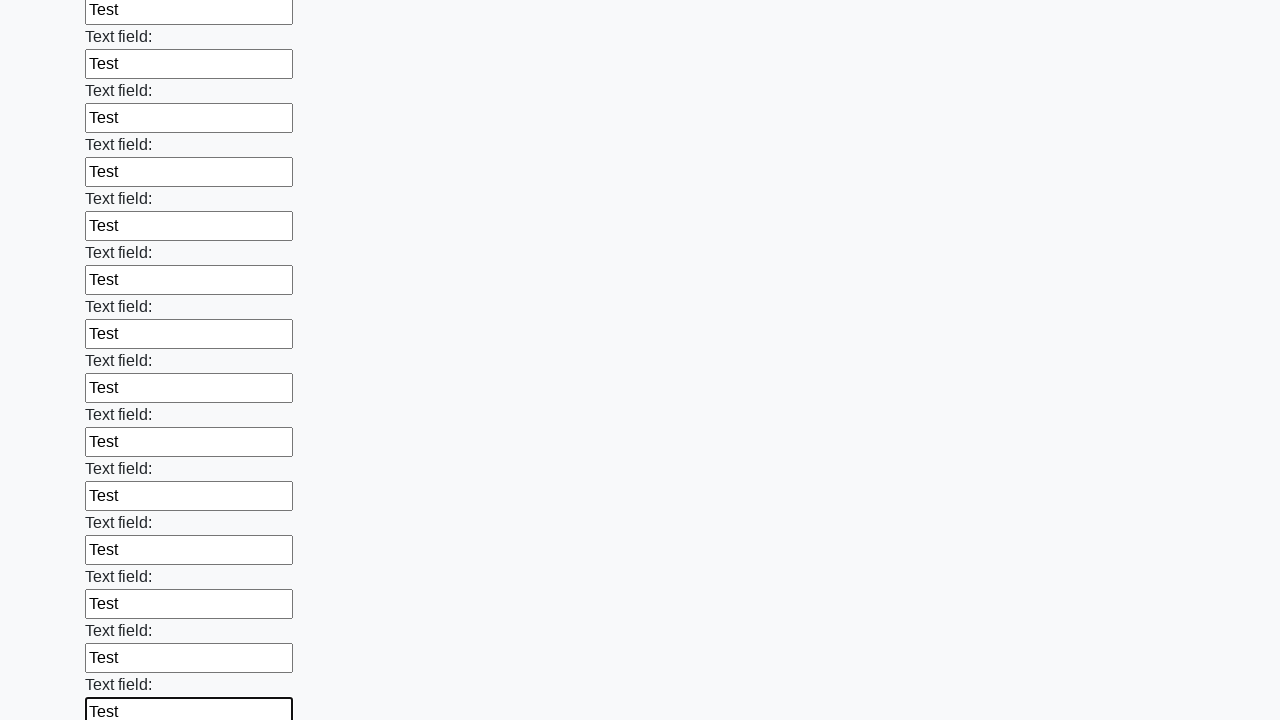

Filled a required input field with test data on input:required >> nth=59
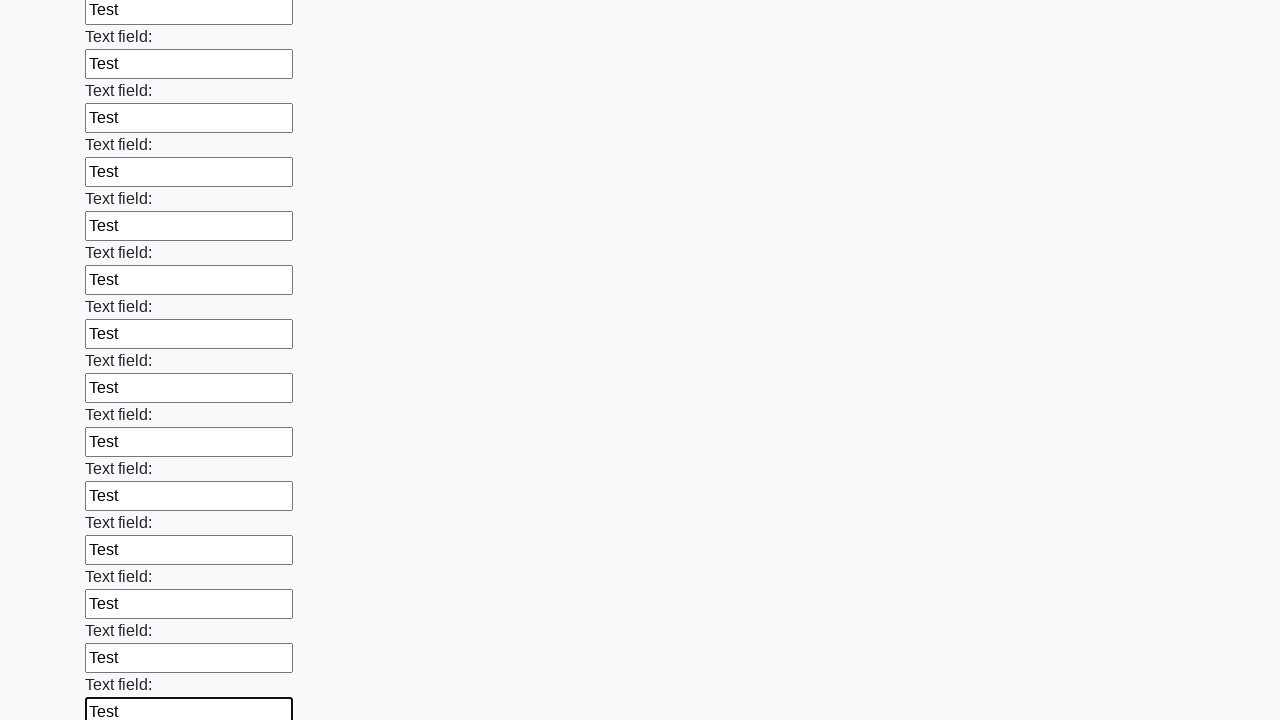

Filled a required input field with test data on input:required >> nth=60
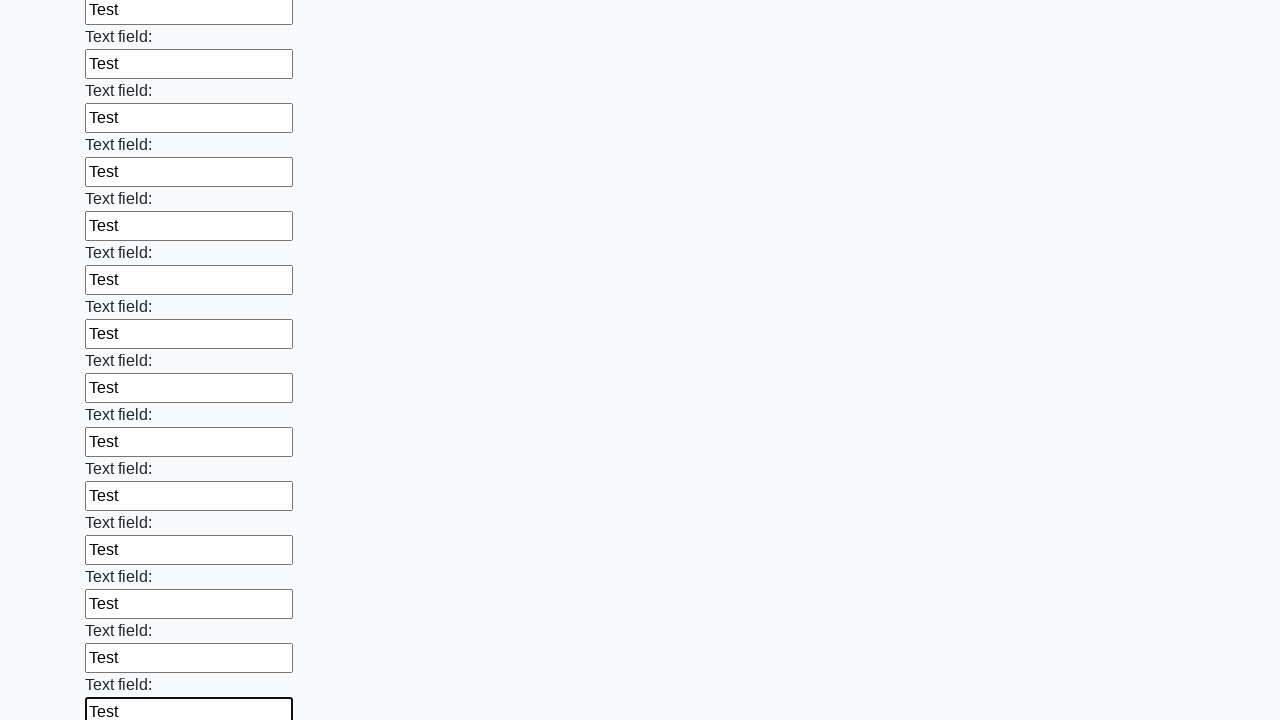

Filled a required input field with test data on input:required >> nth=61
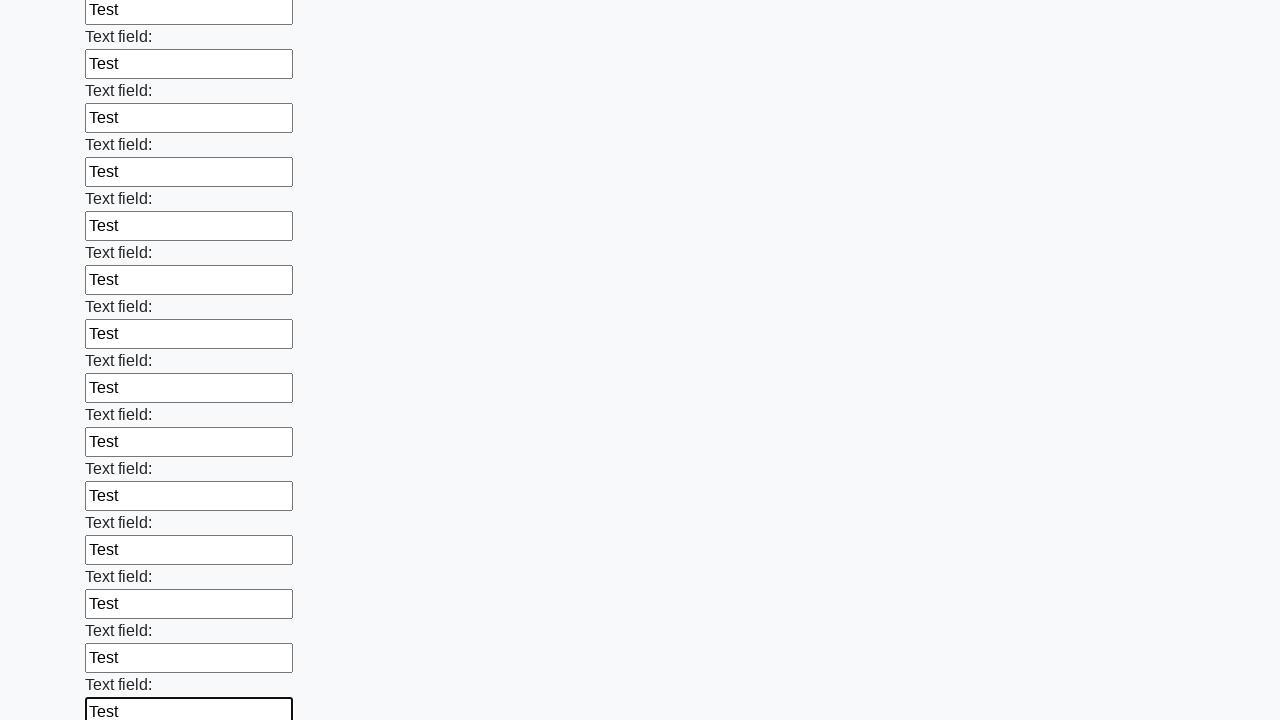

Filled a required input field with test data on input:required >> nth=62
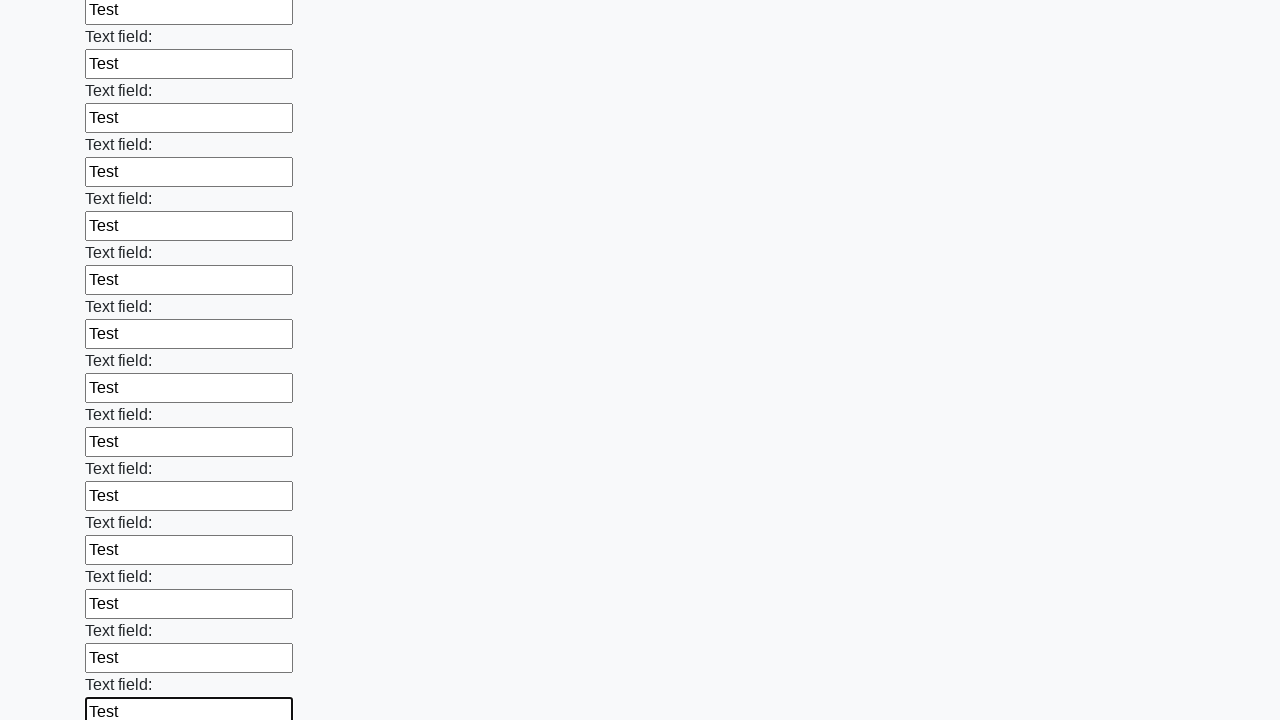

Filled a required input field with test data on input:required >> nth=63
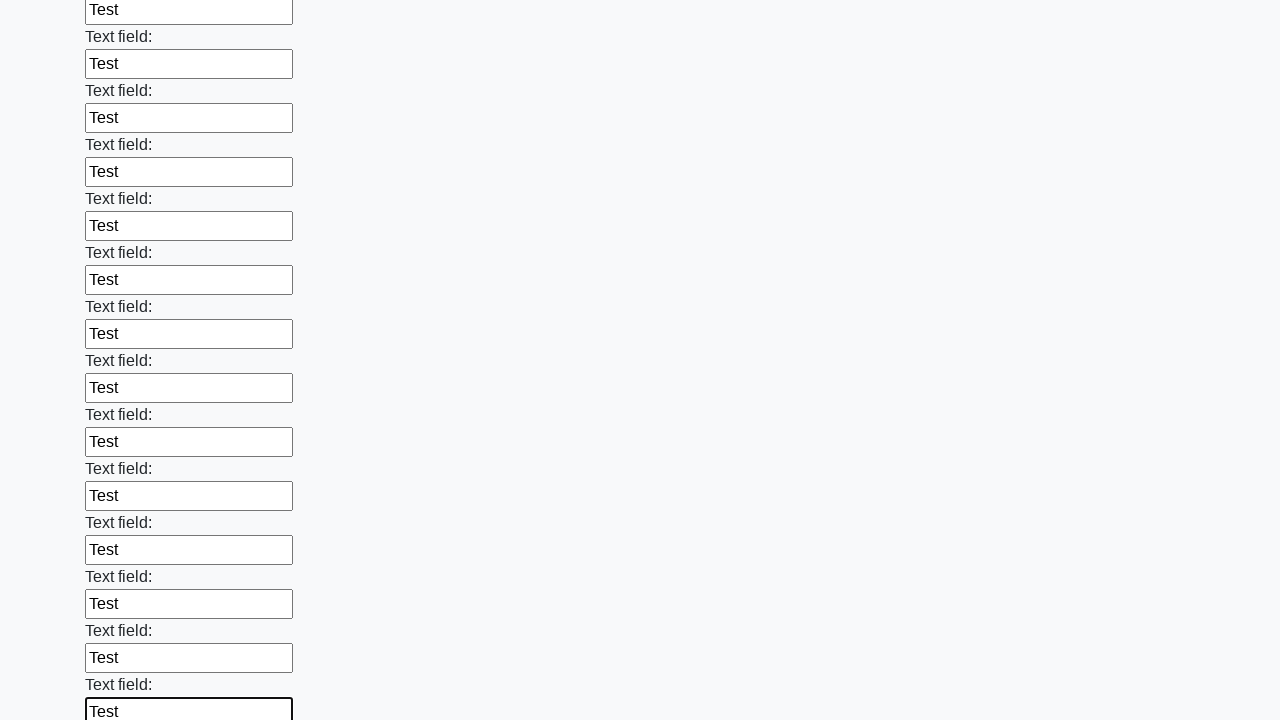

Filled a required input field with test data on input:required >> nth=64
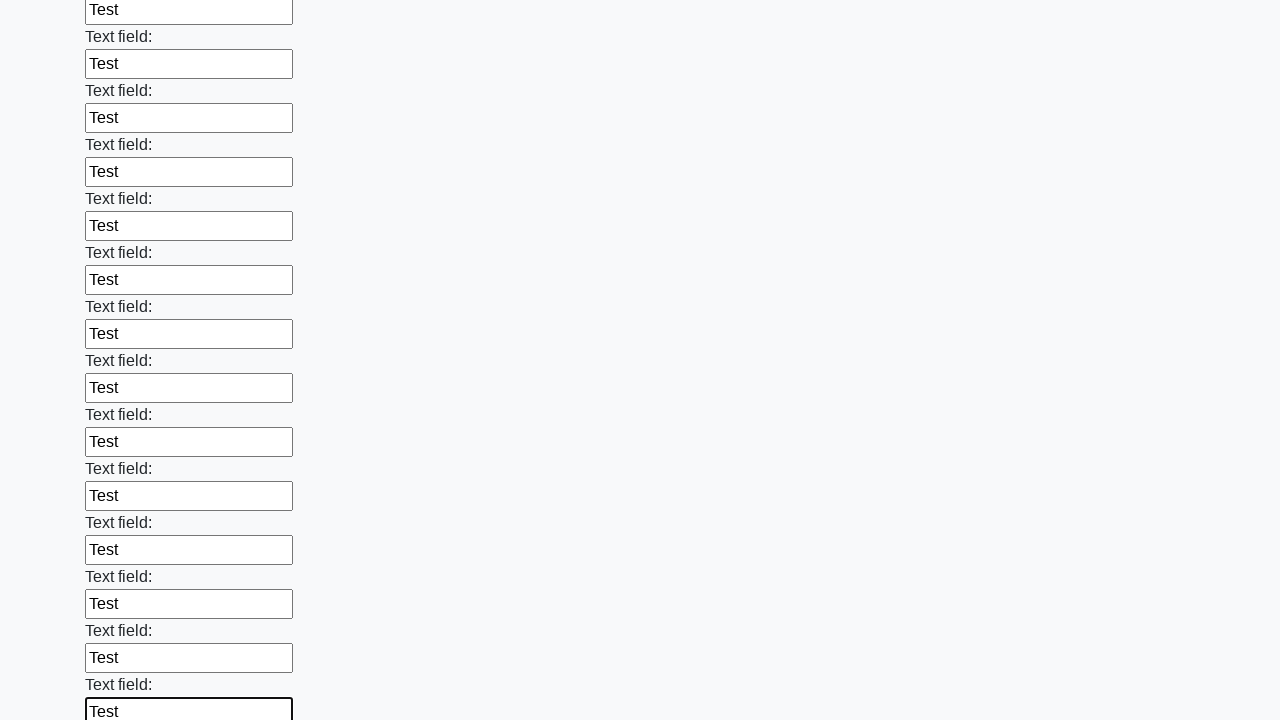

Filled a required input field with test data on input:required >> nth=65
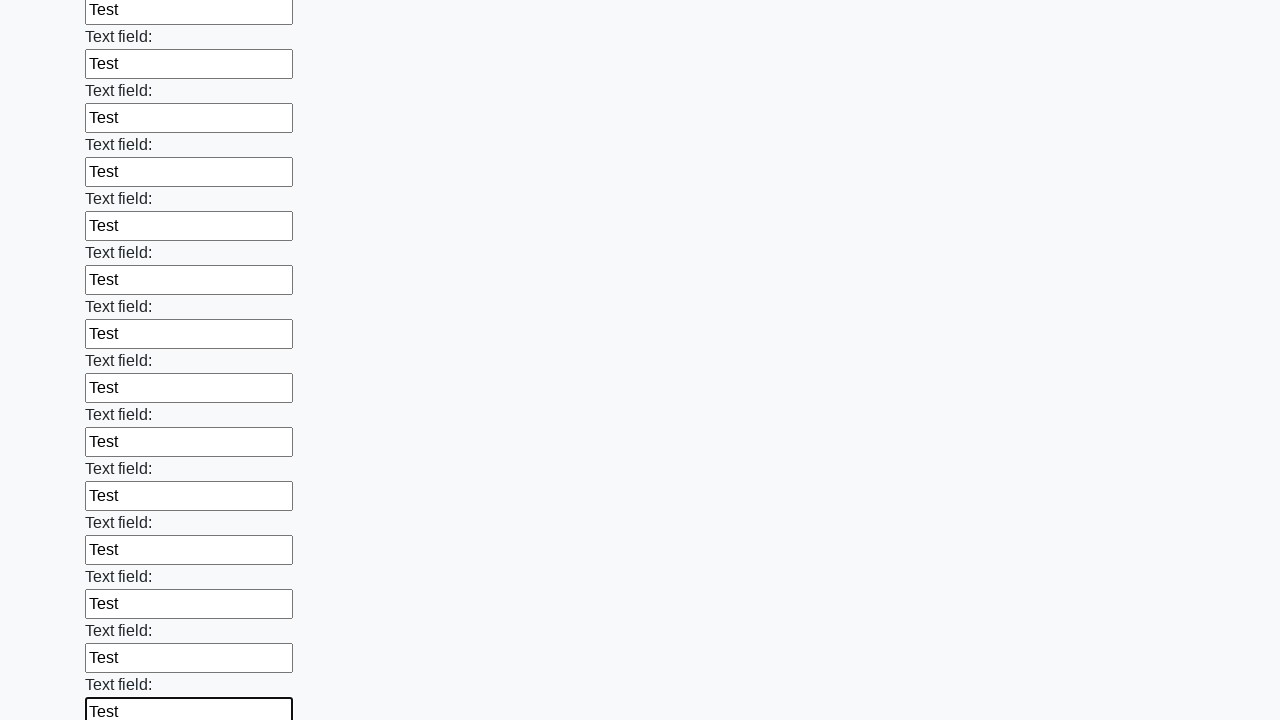

Filled a required input field with test data on input:required >> nth=66
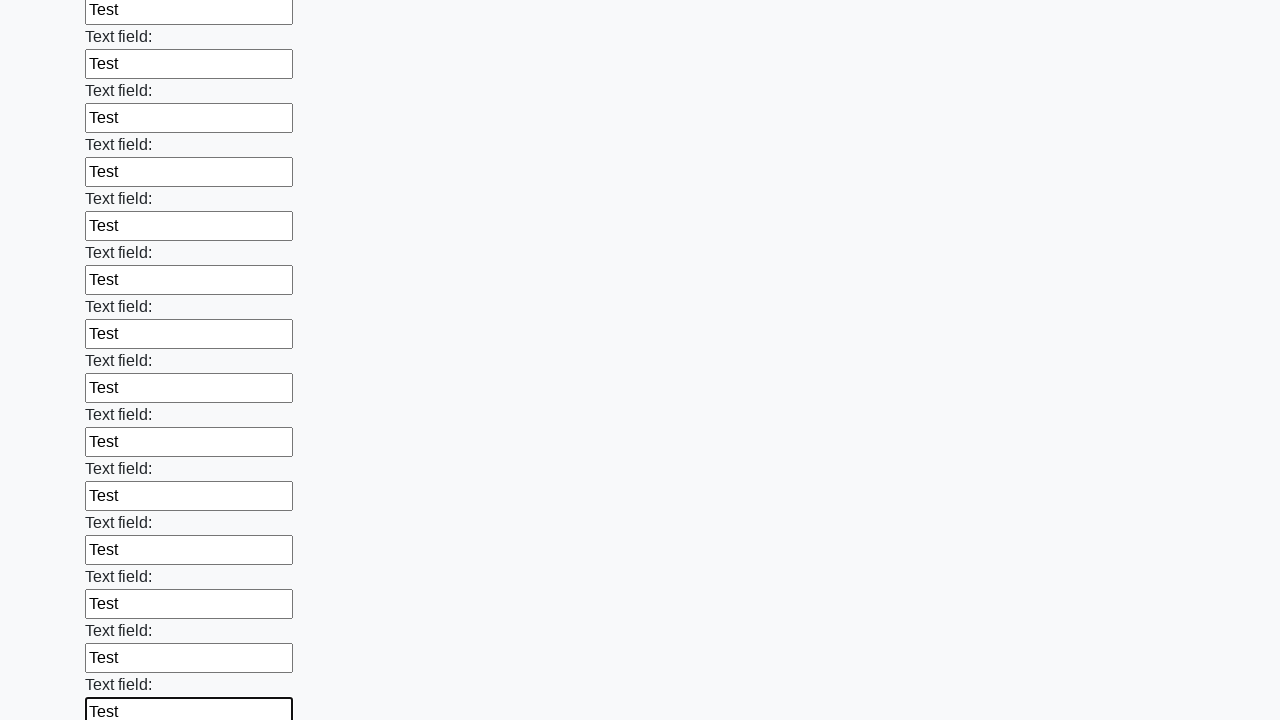

Filled a required input field with test data on input:required >> nth=67
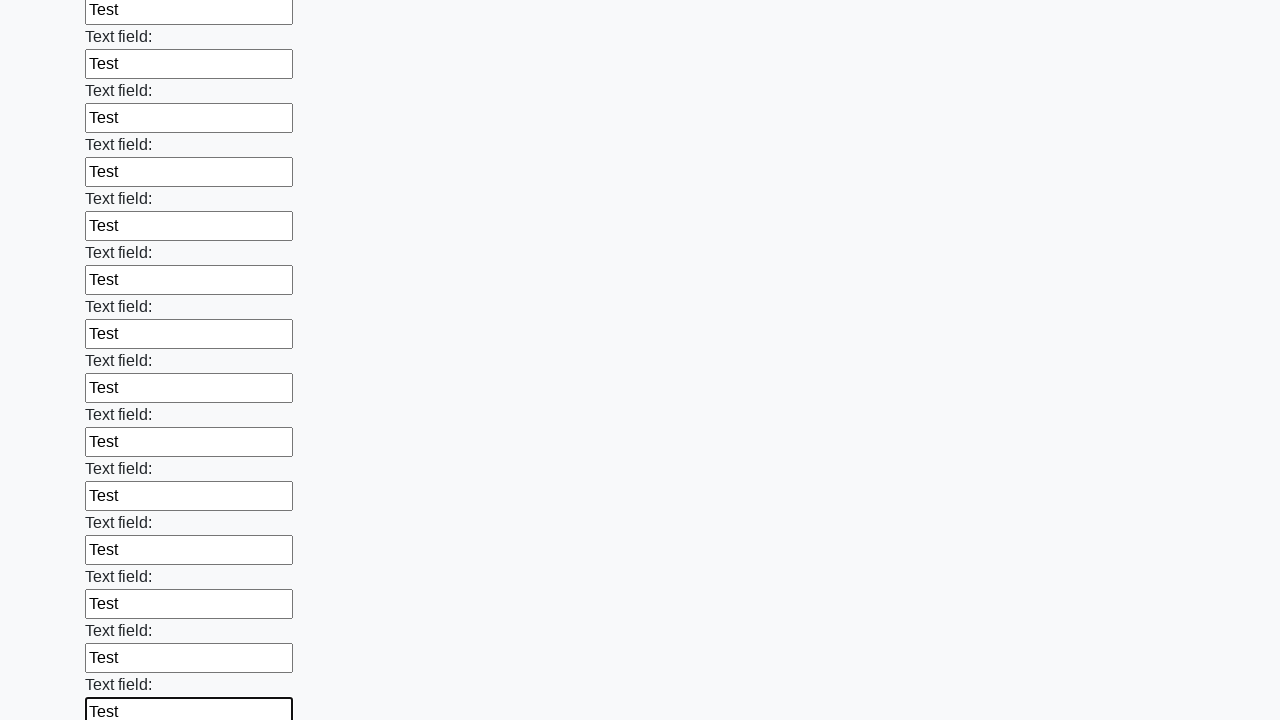

Filled a required input field with test data on input:required >> nth=68
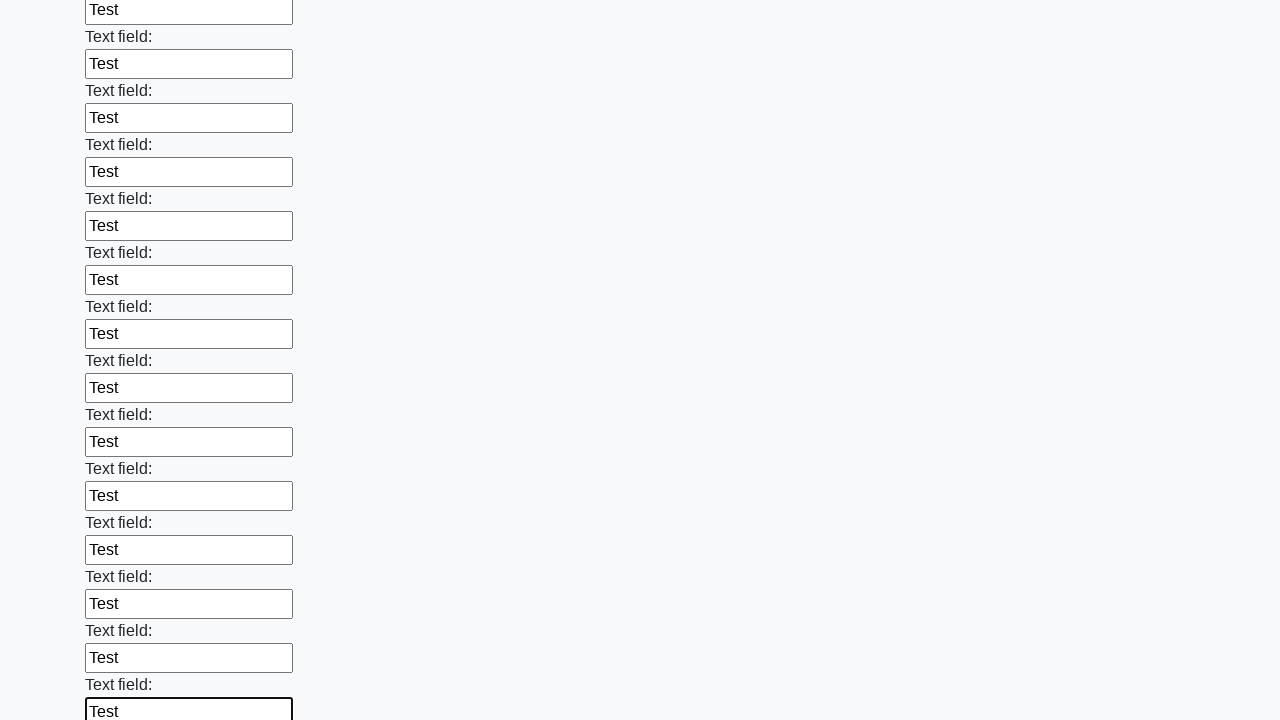

Filled a required input field with test data on input:required >> nth=69
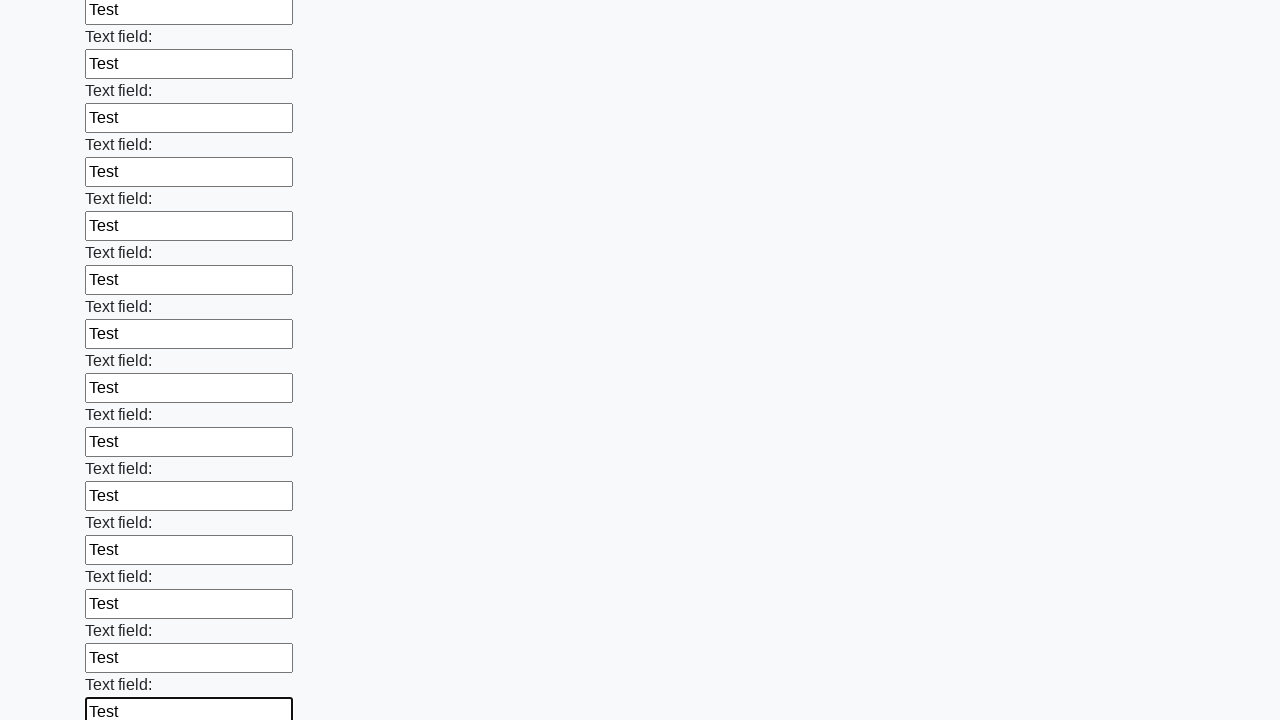

Filled a required input field with test data on input:required >> nth=70
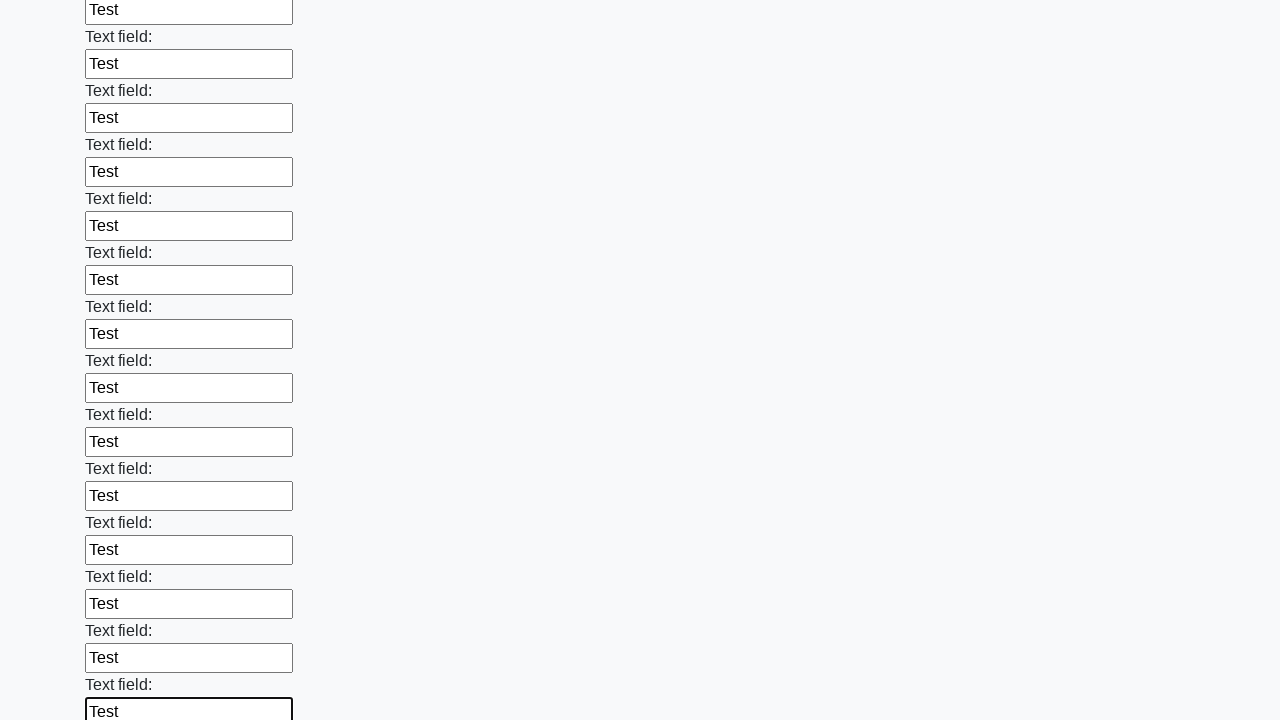

Filled a required input field with test data on input:required >> nth=71
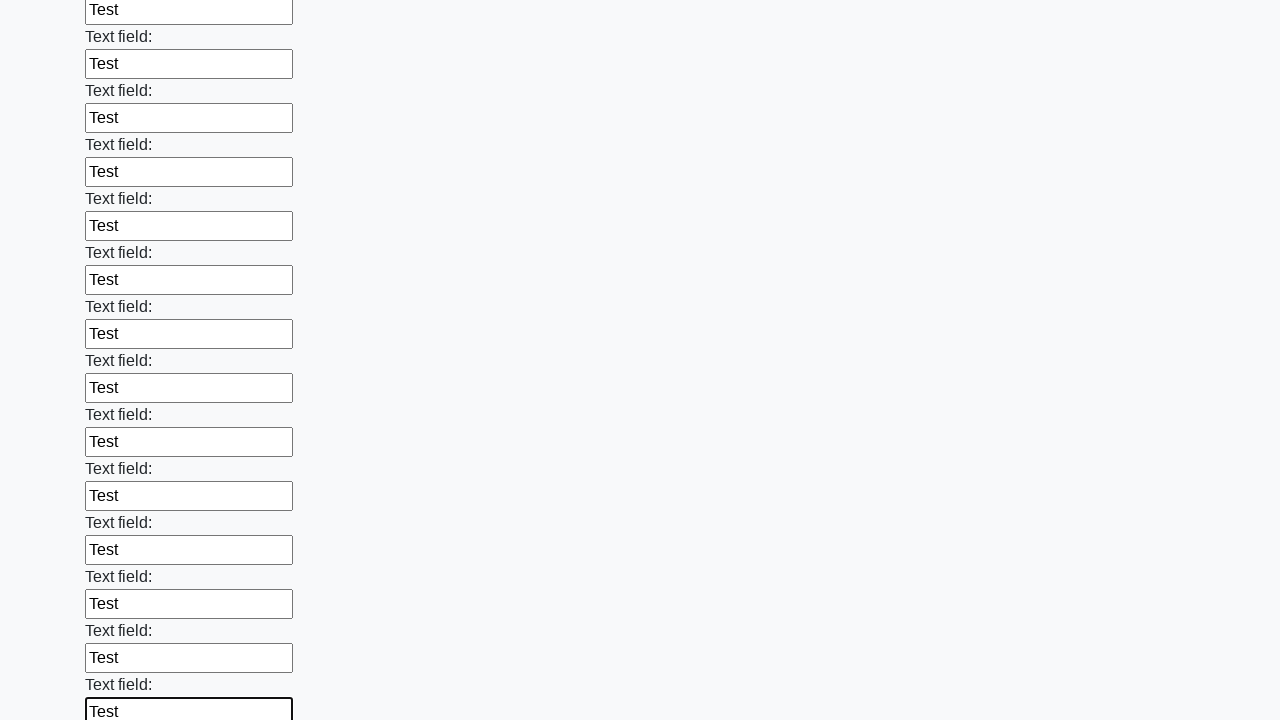

Filled a required input field with test data on input:required >> nth=72
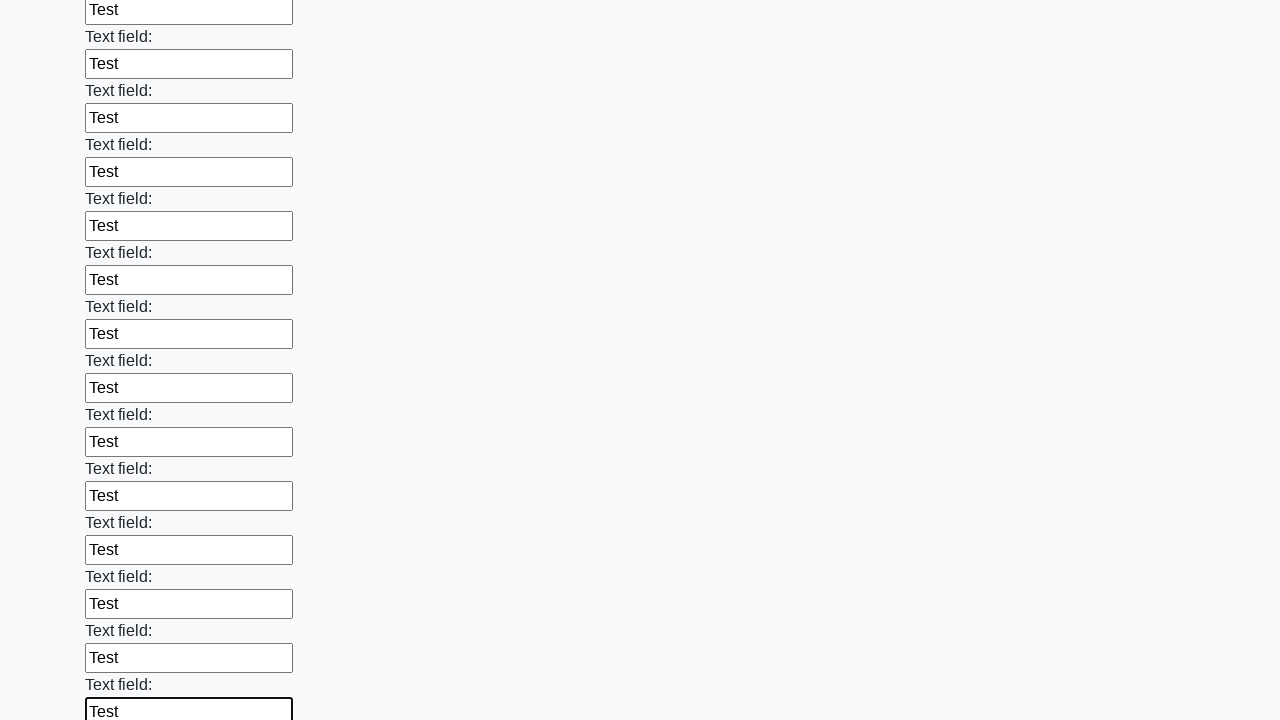

Filled a required input field with test data on input:required >> nth=73
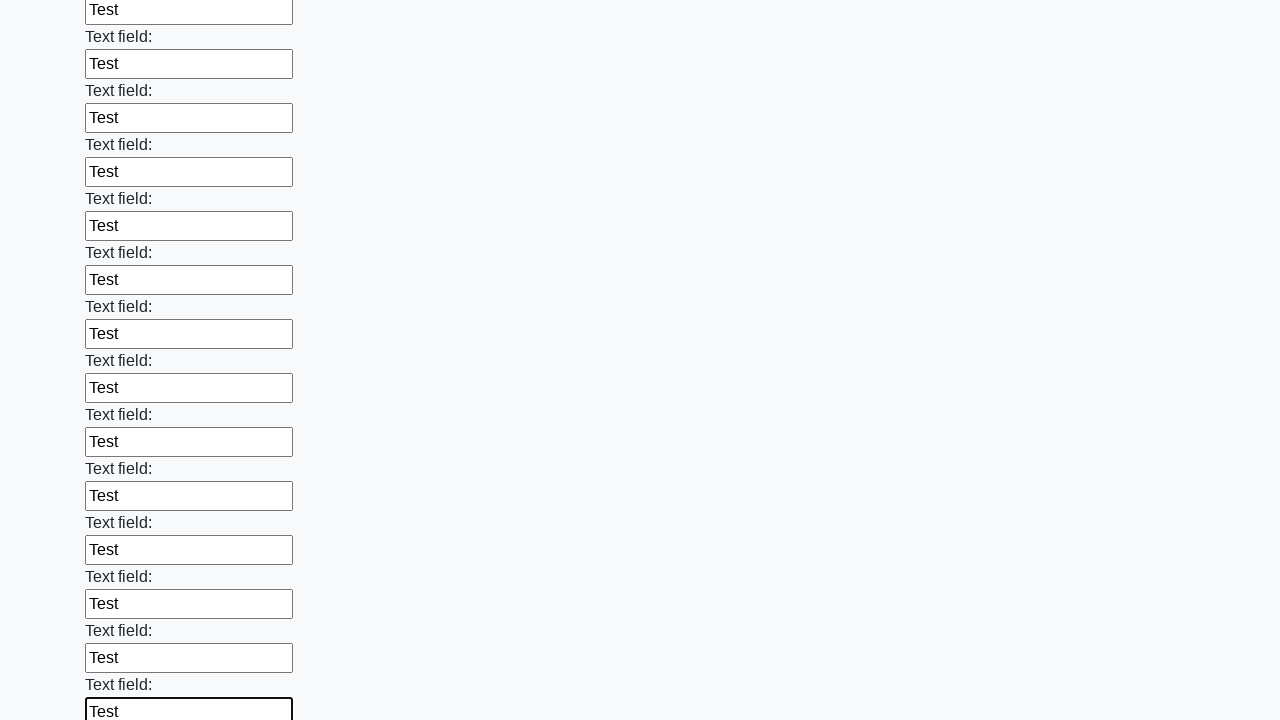

Filled a required input field with test data on input:required >> nth=74
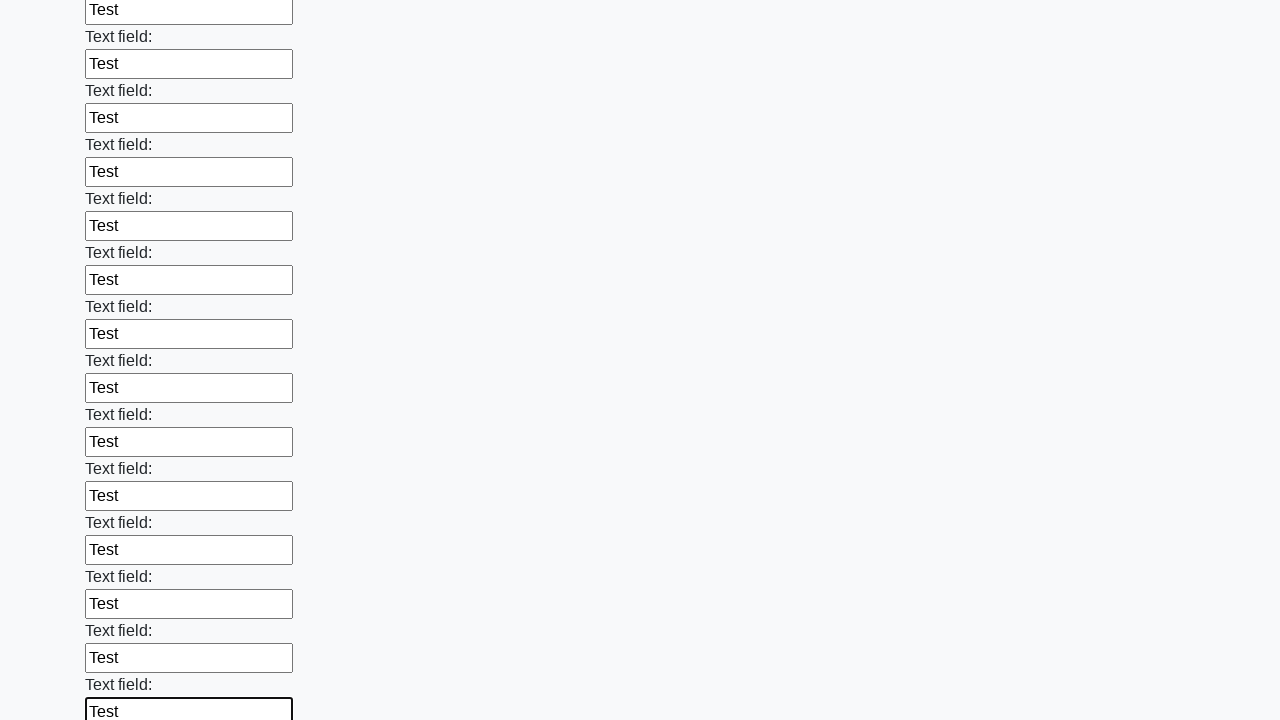

Filled a required input field with test data on input:required >> nth=75
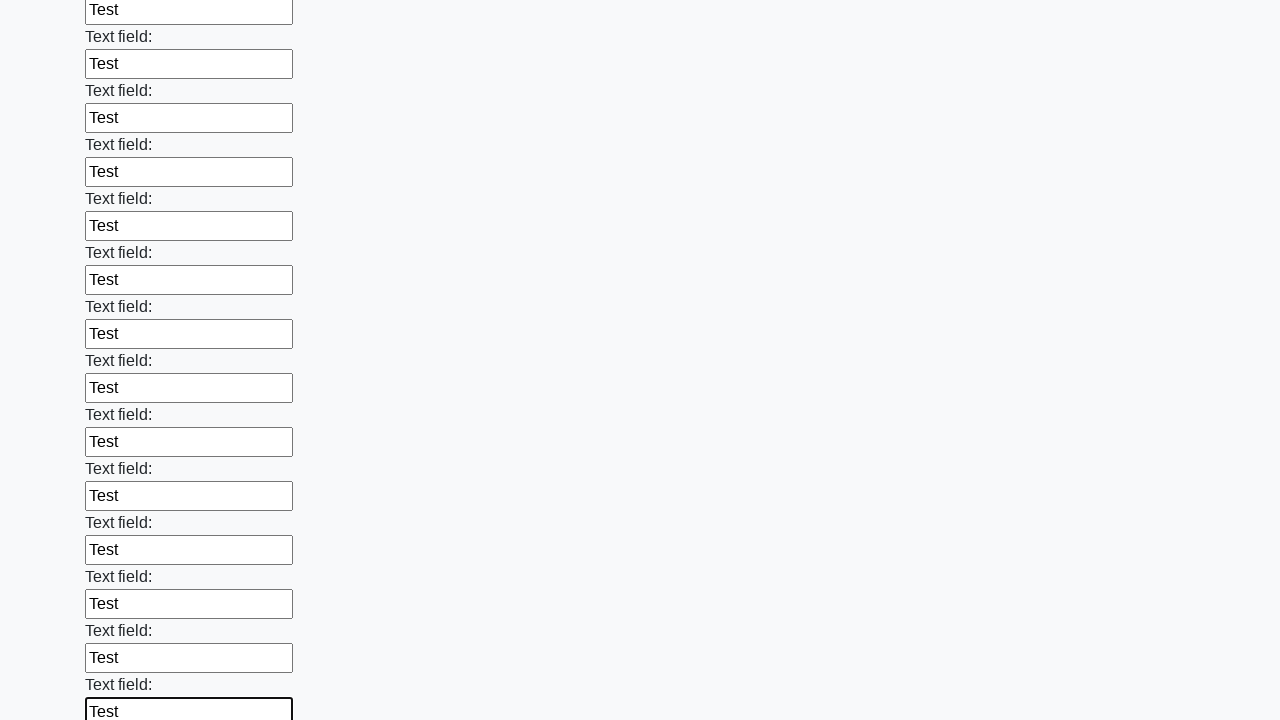

Filled a required input field with test data on input:required >> nth=76
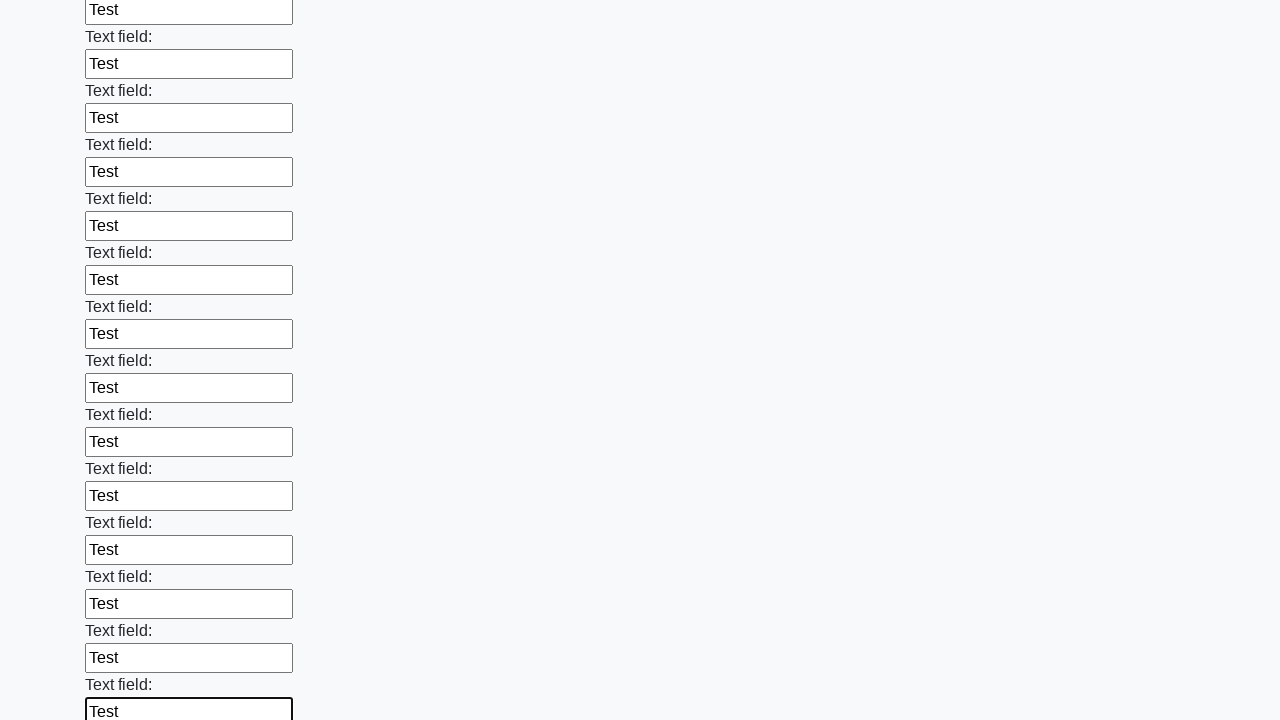

Filled a required input field with test data on input:required >> nth=77
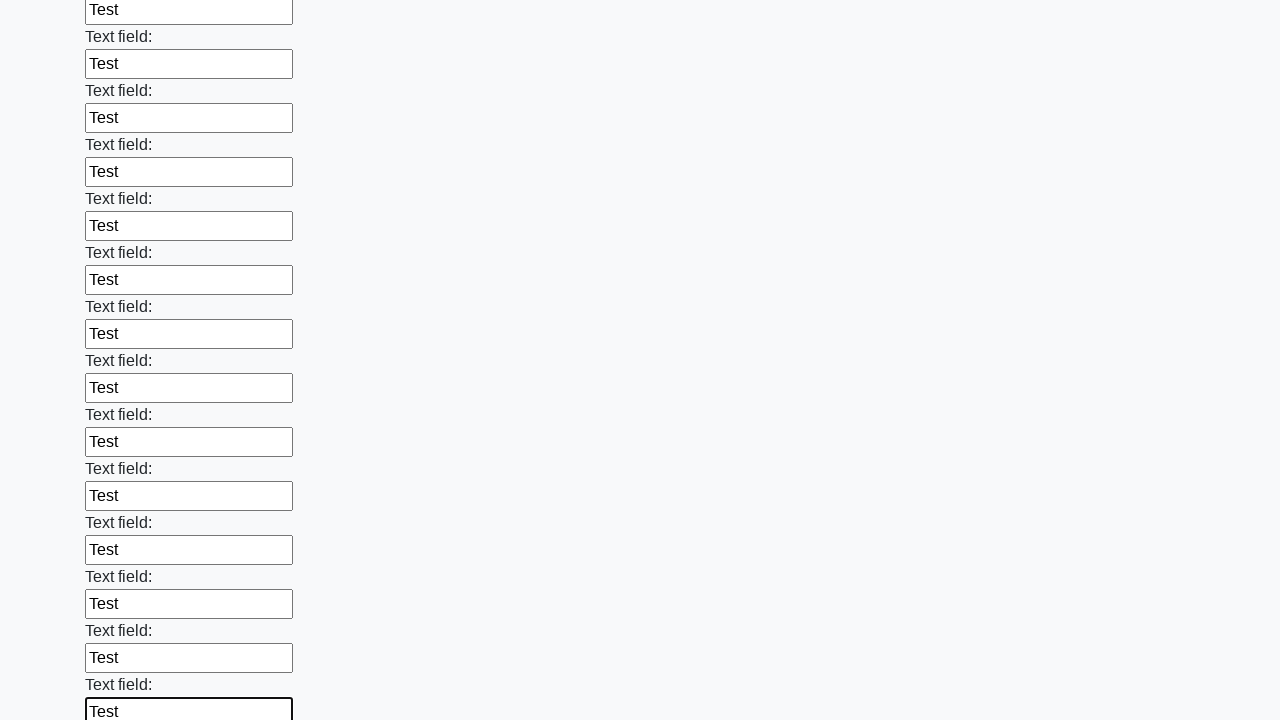

Filled a required input field with test data on input:required >> nth=78
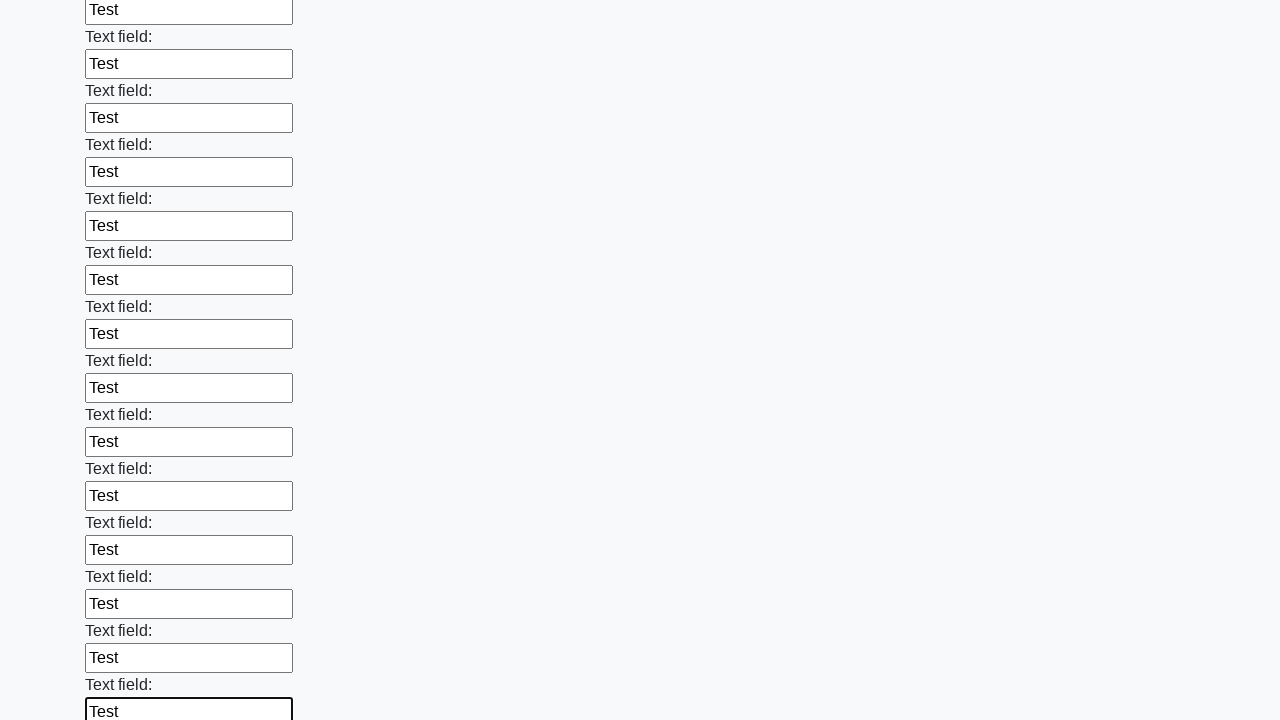

Filled a required input field with test data on input:required >> nth=79
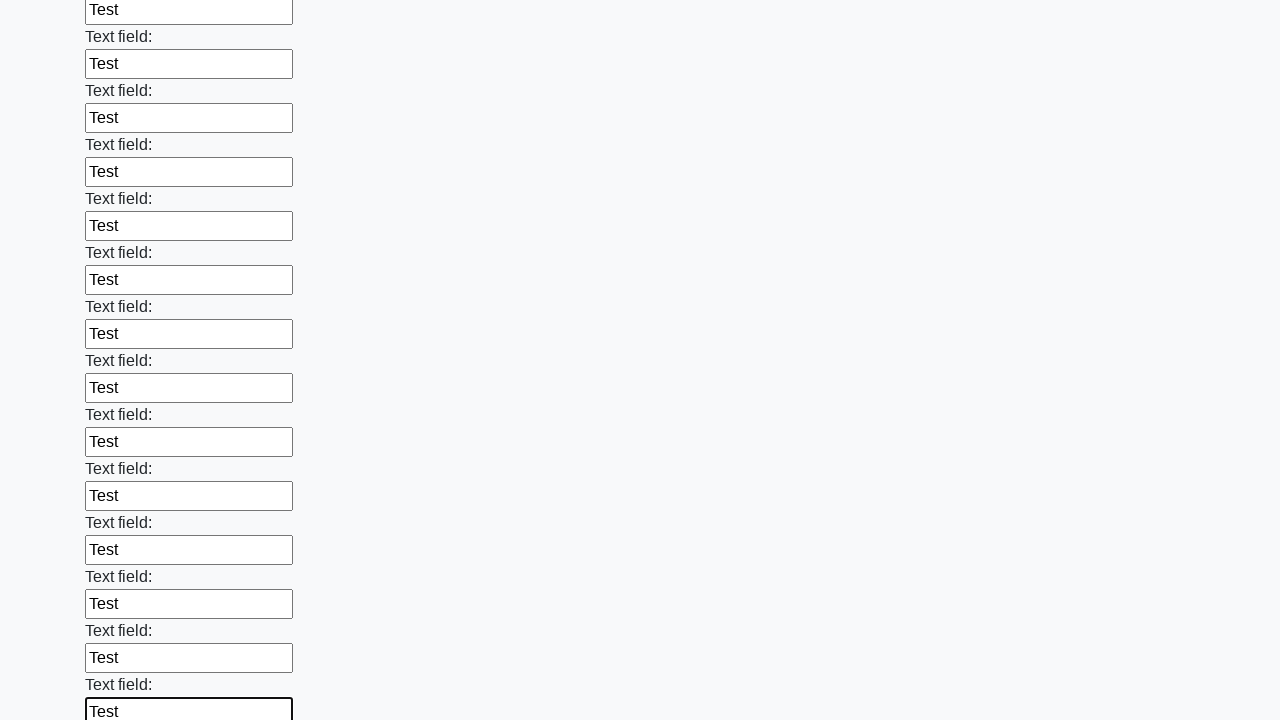

Filled a required input field with test data on input:required >> nth=80
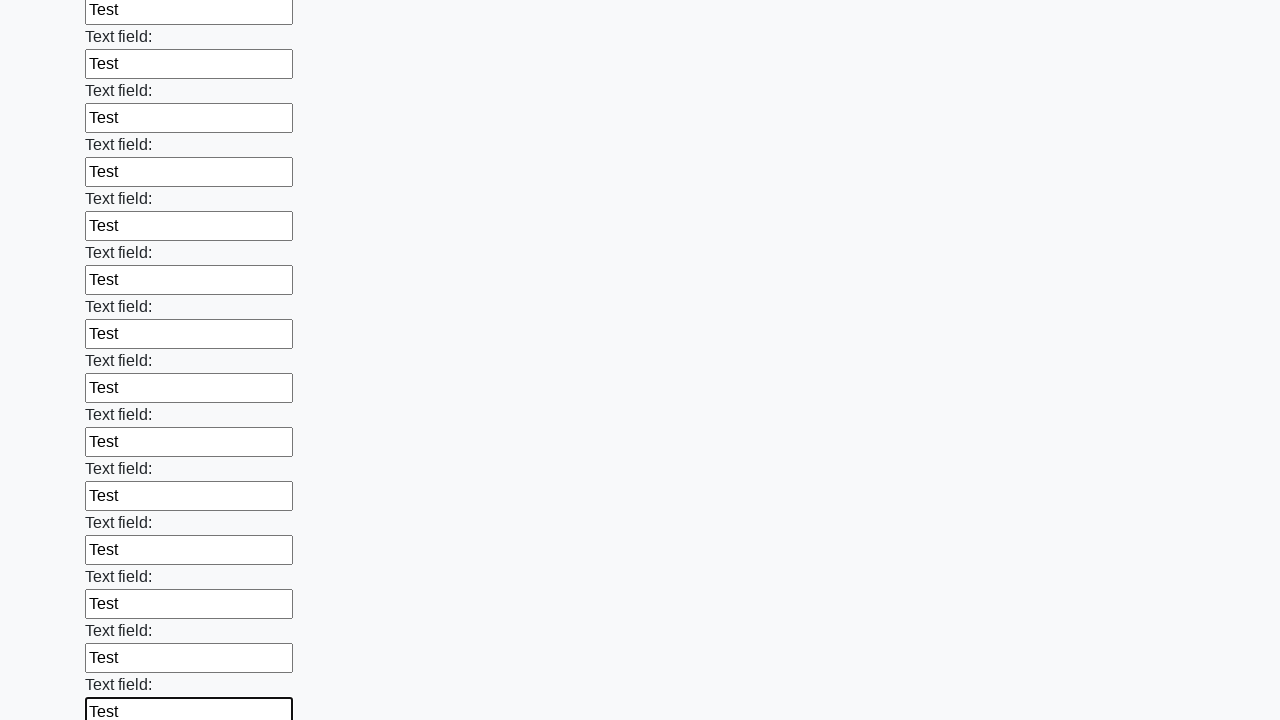

Filled a required input field with test data on input:required >> nth=81
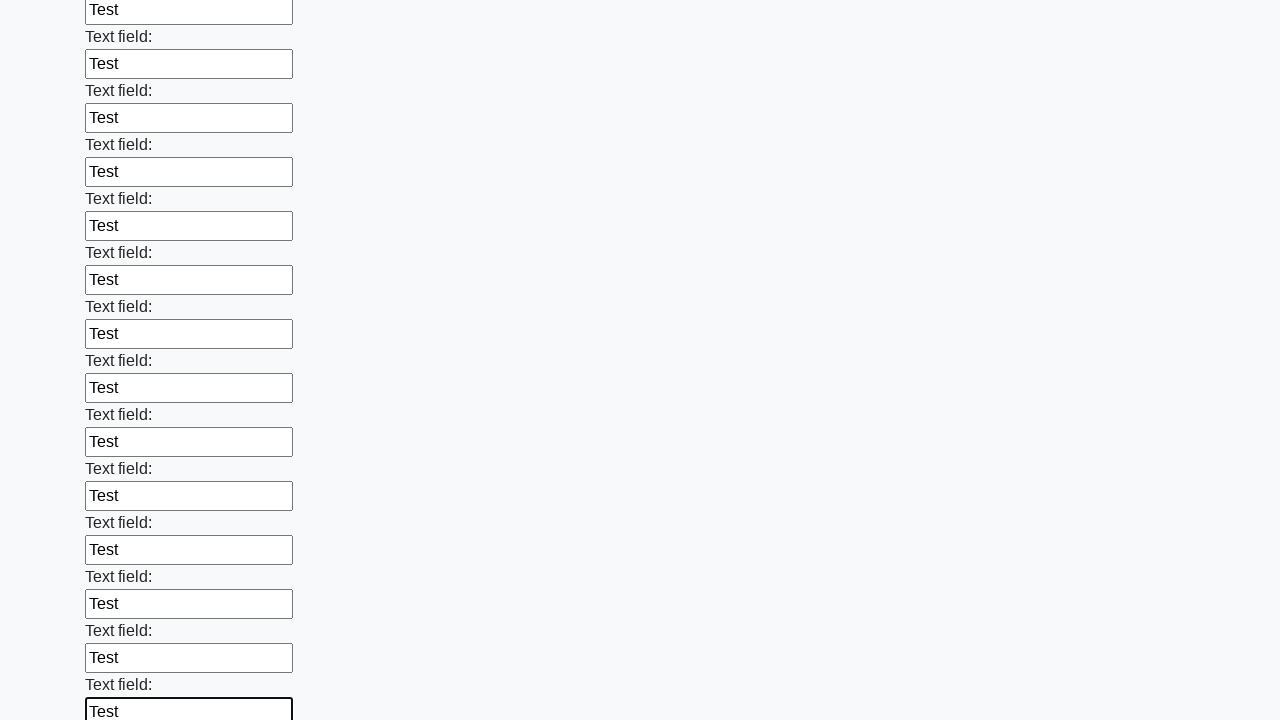

Filled a required input field with test data on input:required >> nth=82
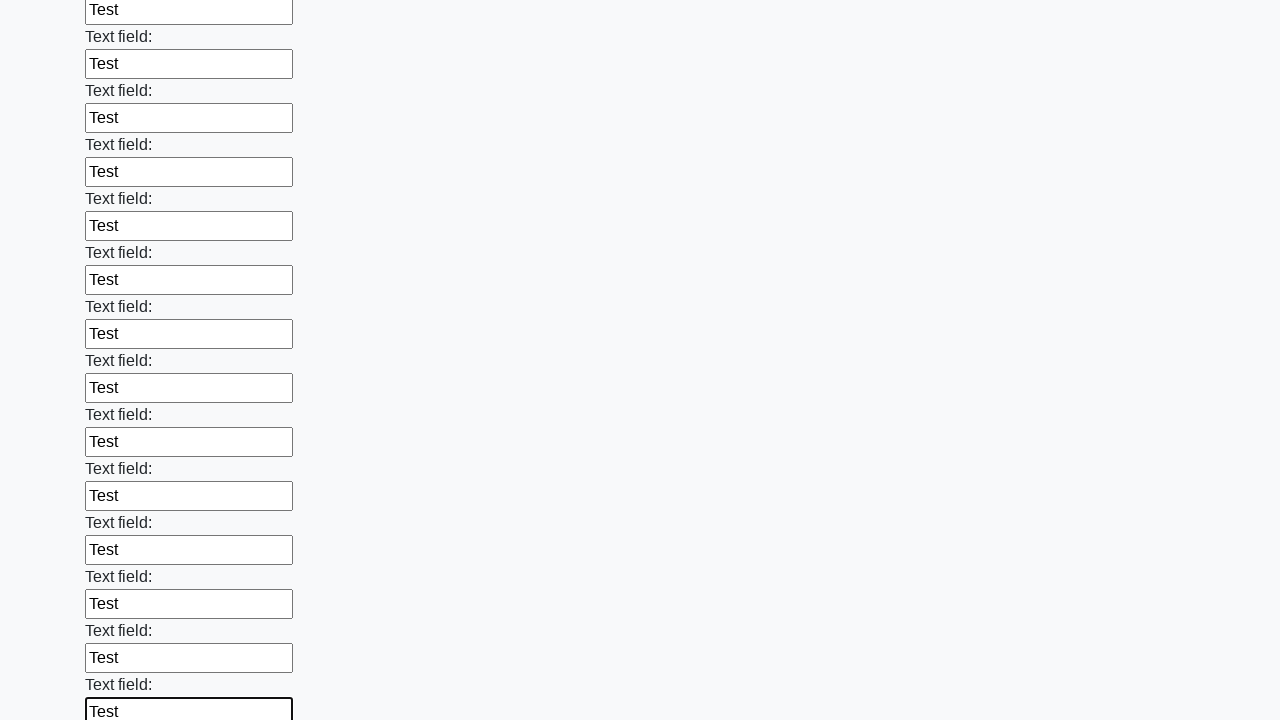

Filled a required input field with test data on input:required >> nth=83
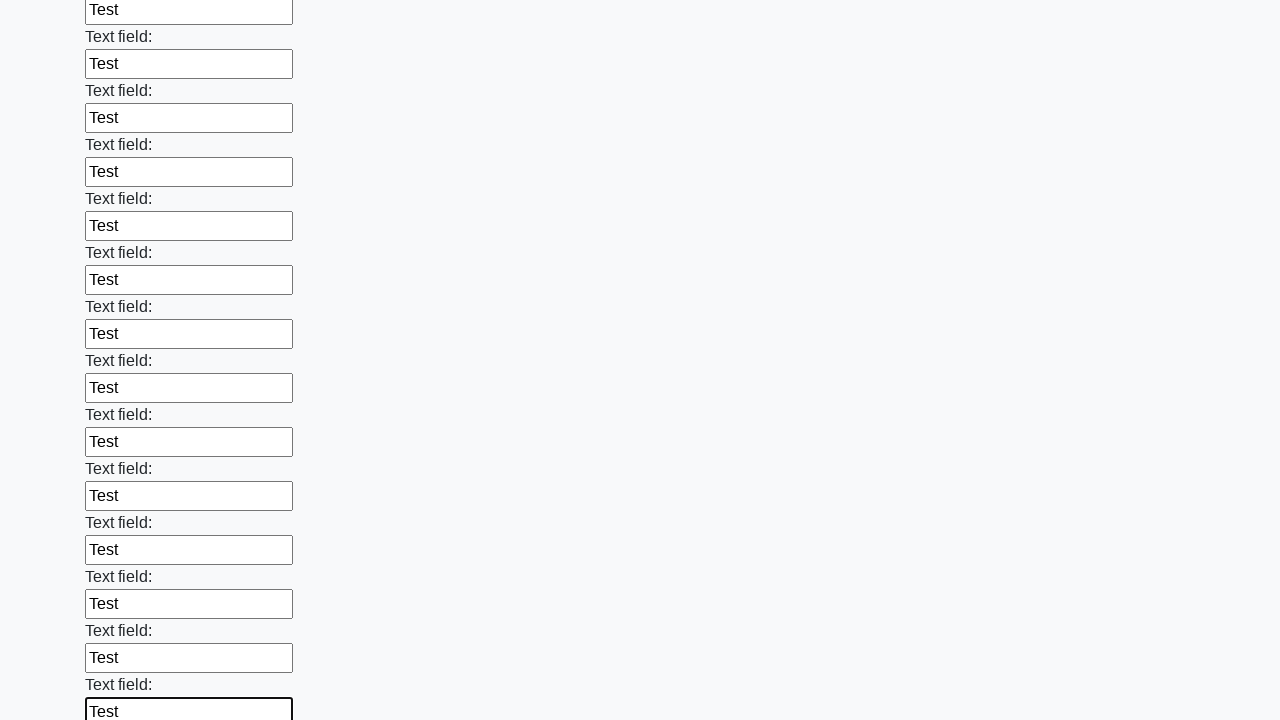

Filled a required input field with test data on input:required >> nth=84
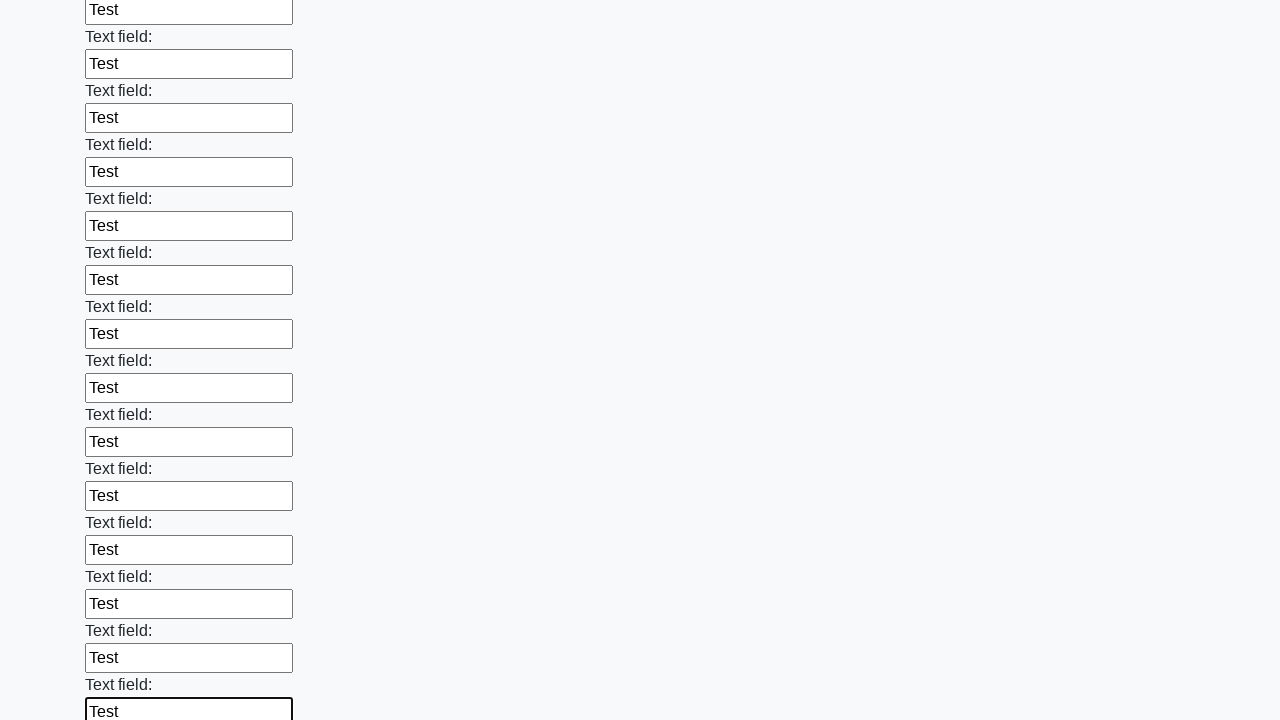

Filled a required input field with test data on input:required >> nth=85
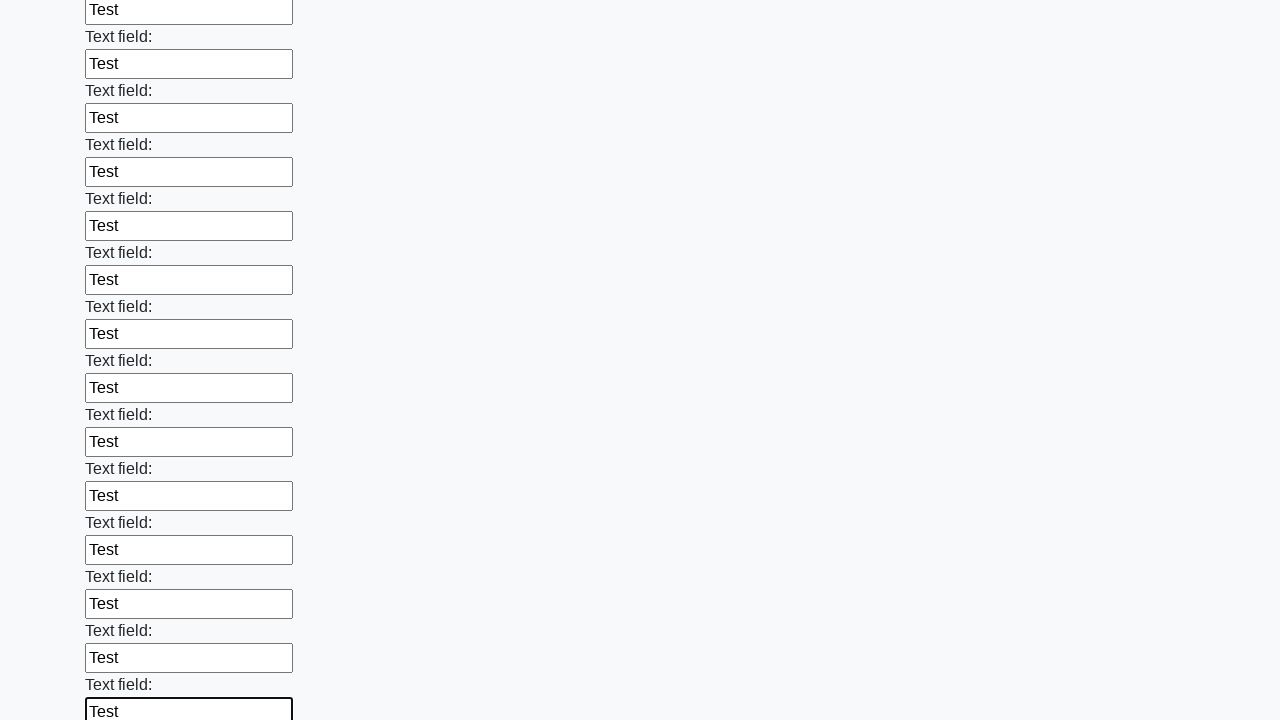

Filled a required input field with test data on input:required >> nth=86
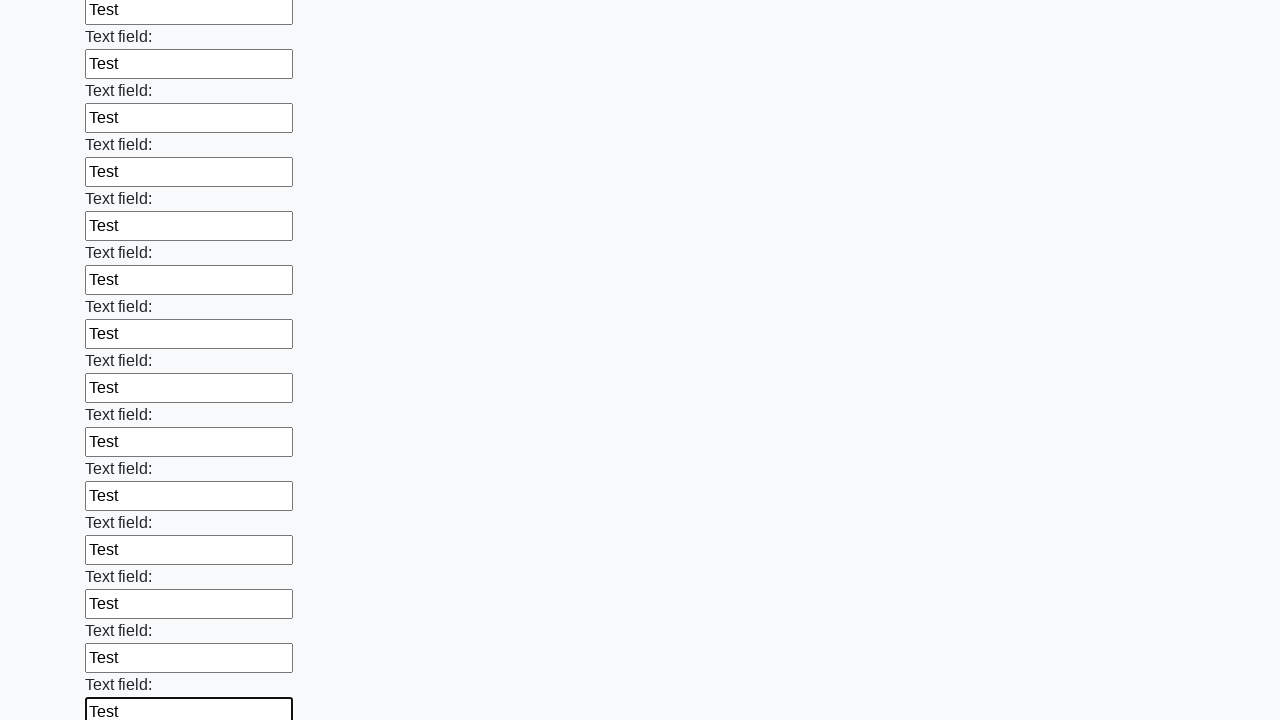

Filled a required input field with test data on input:required >> nth=87
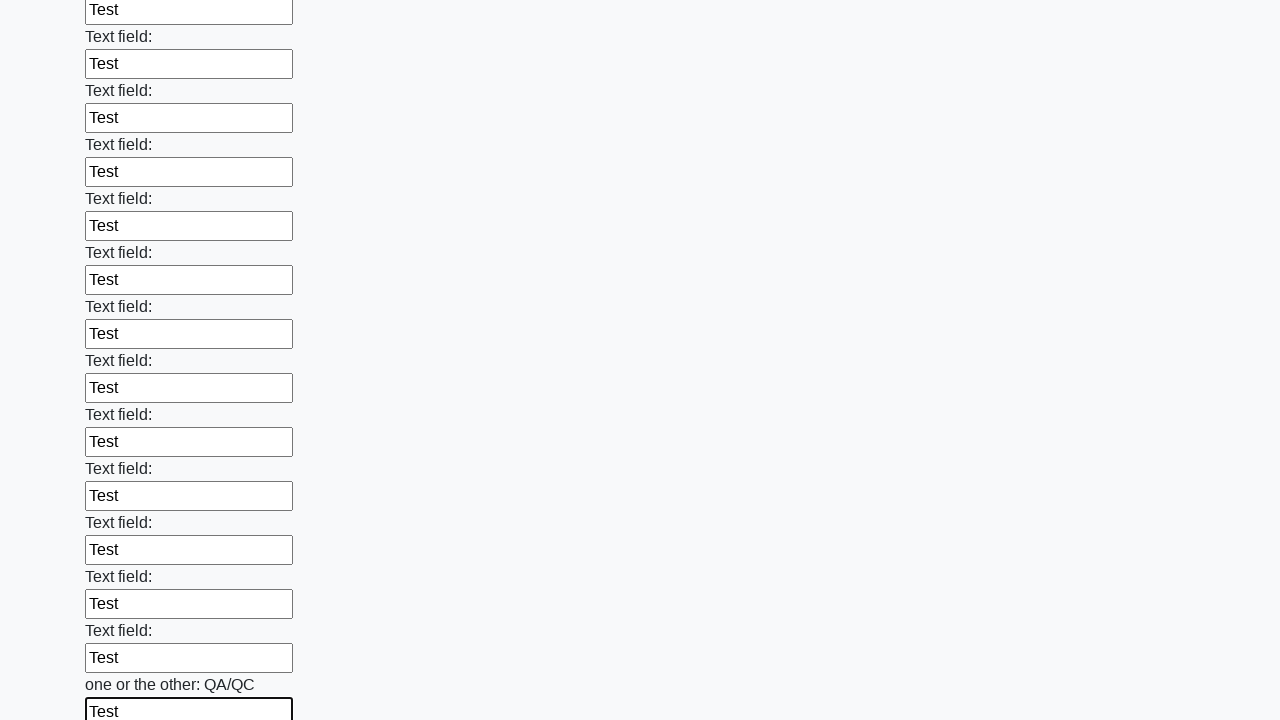

Filled a required input field with test data on input:required >> nth=88
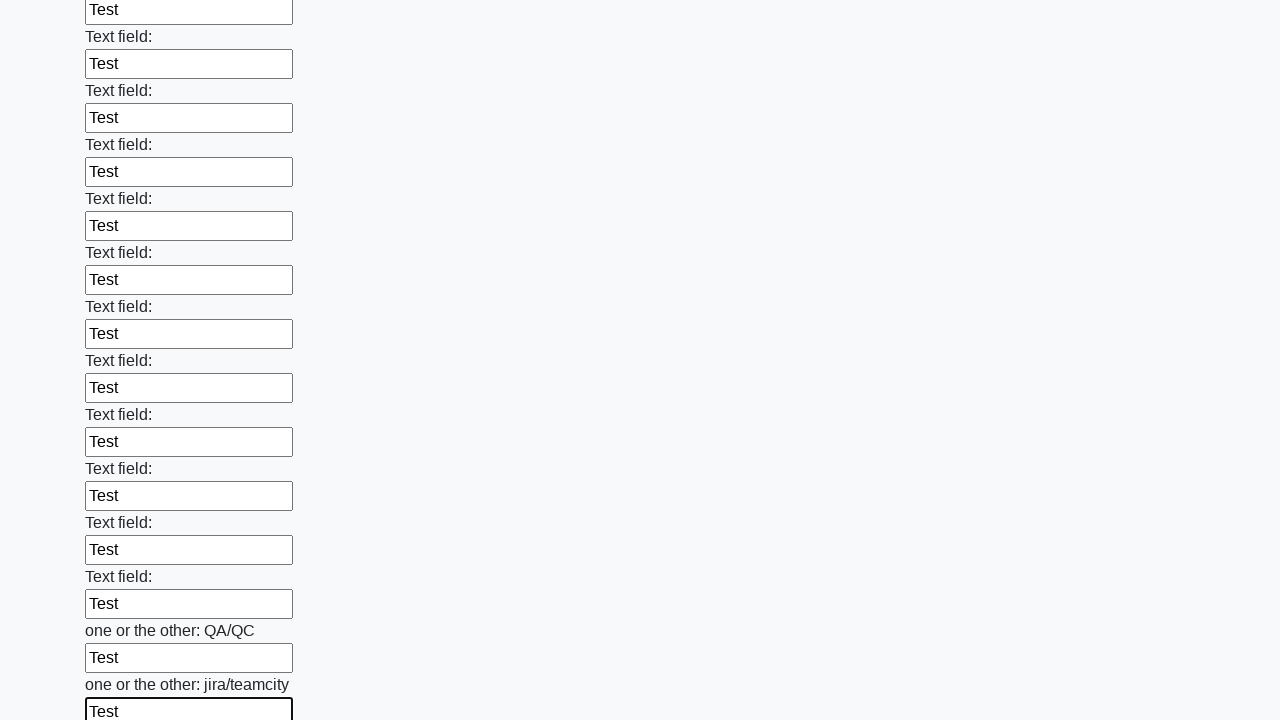

Filled a required input field with test data on input:required >> nth=89
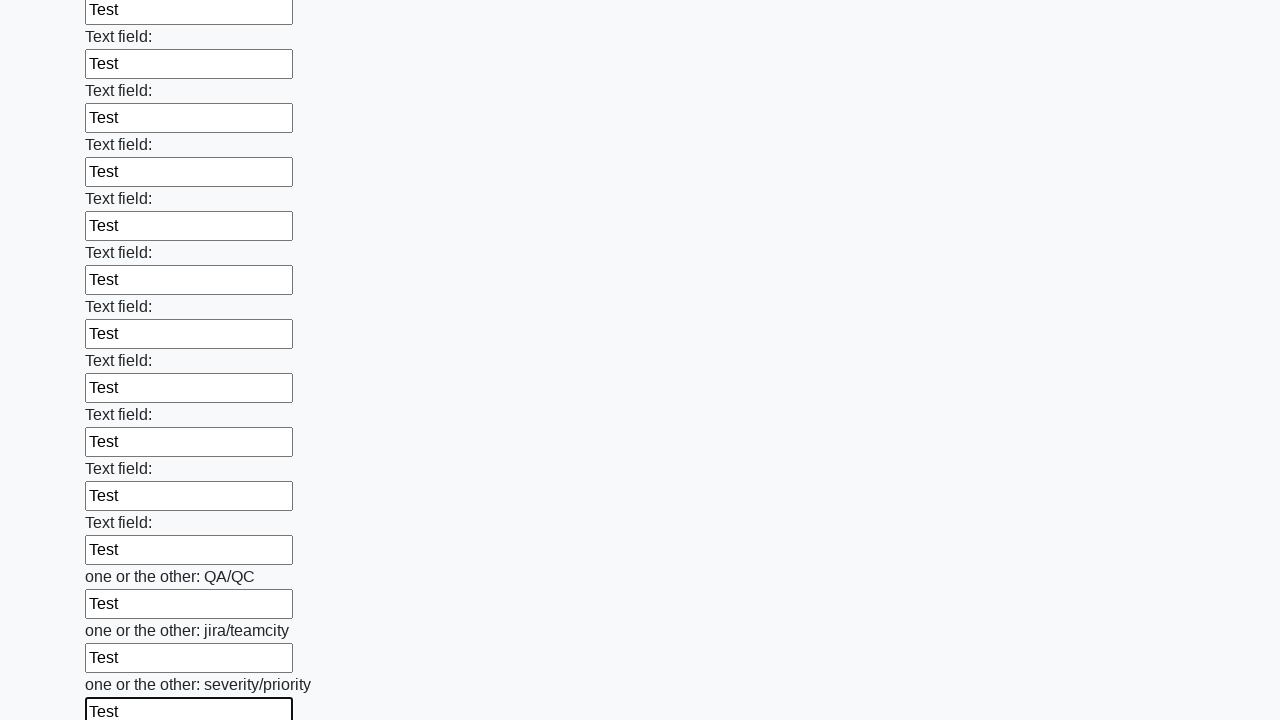

Filled a required input field with test data on input:required >> nth=90
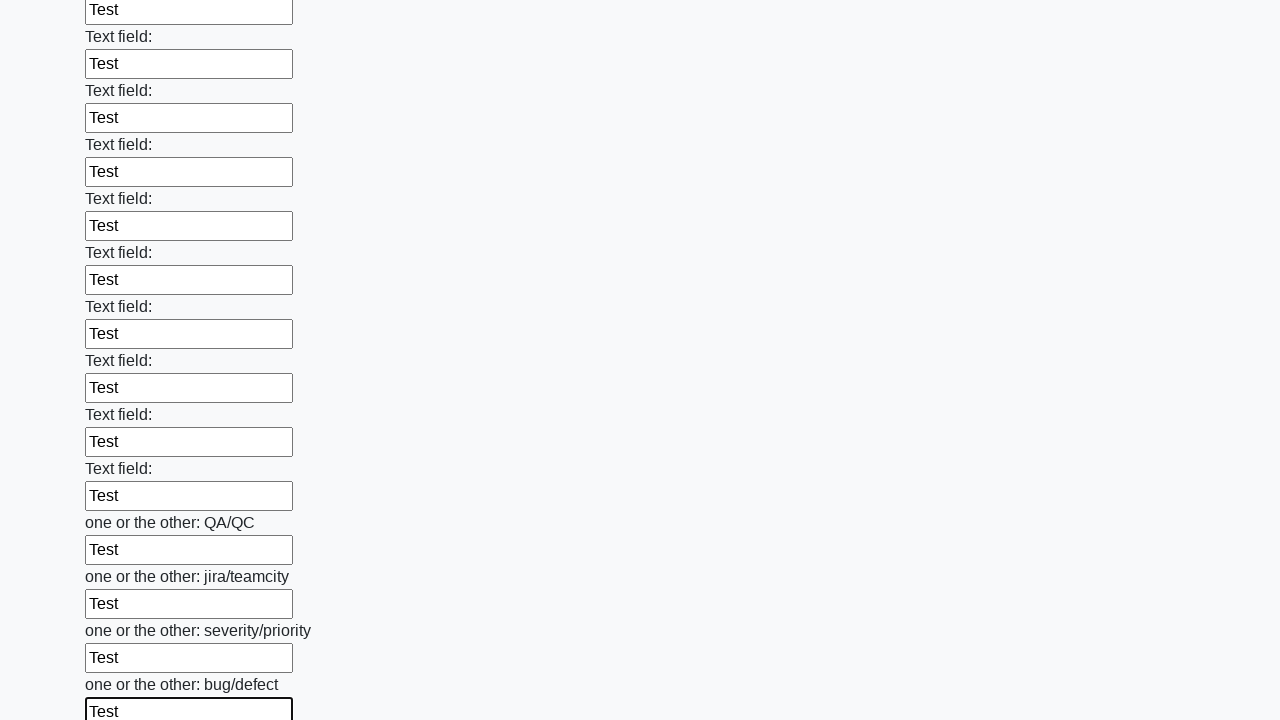

Filled a required input field with test data on input:required >> nth=91
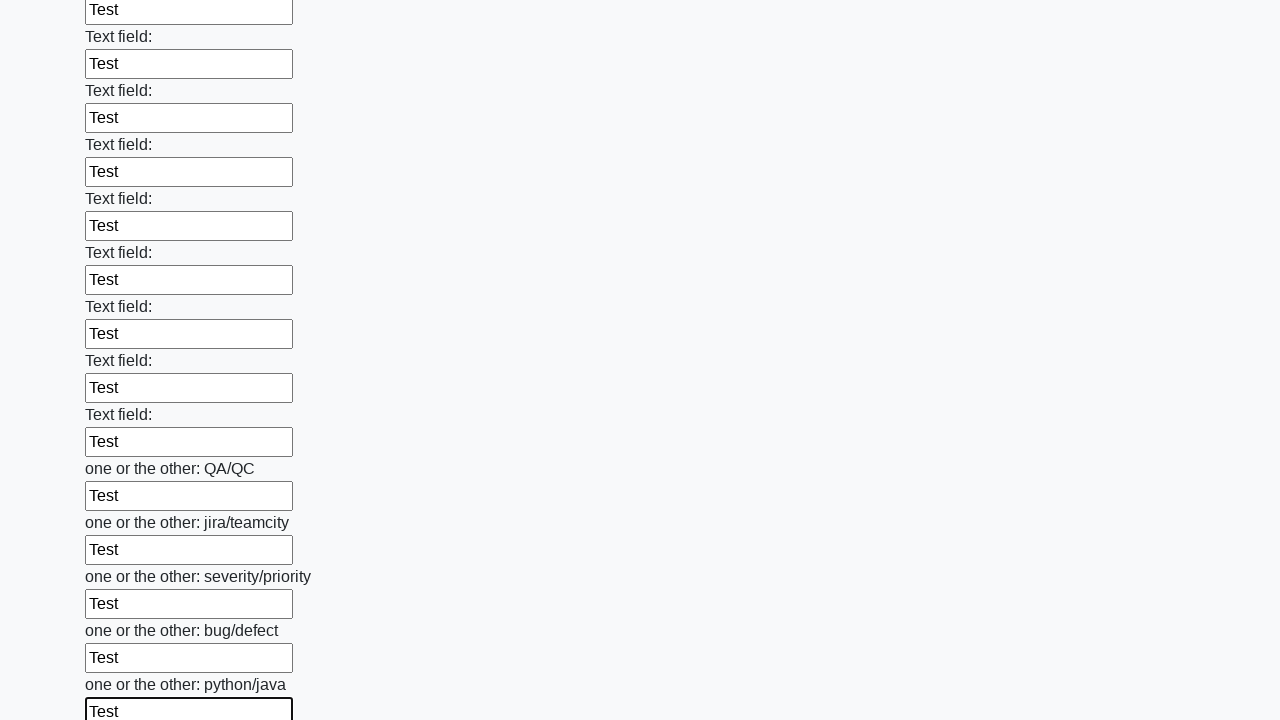

Filled a required input field with test data on input:required >> nth=92
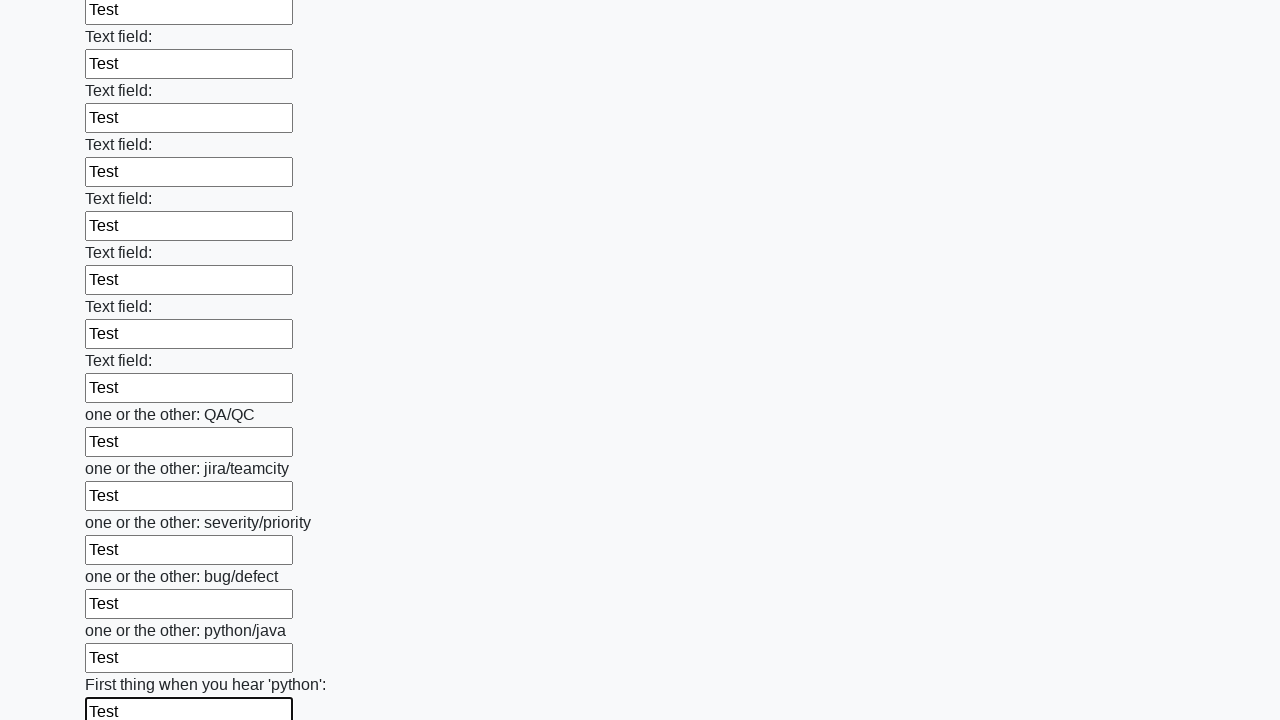

Filled a required input field with test data on input:required >> nth=93
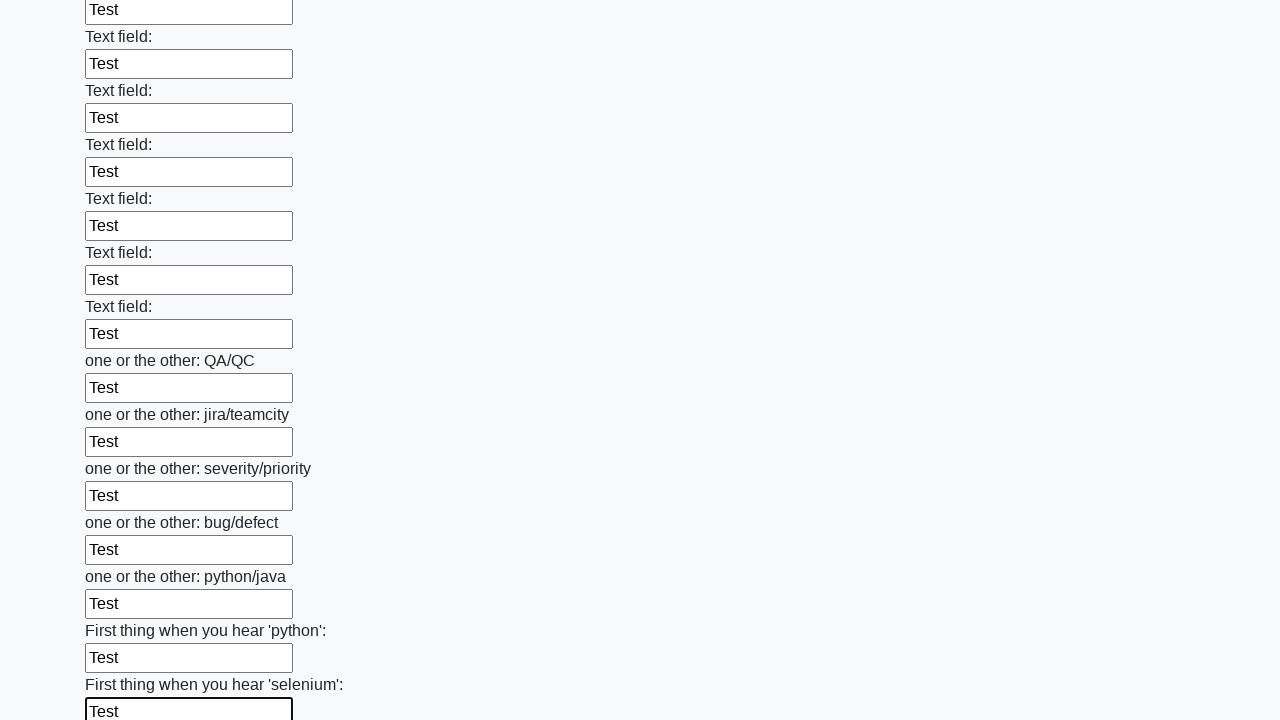

Filled a required input field with test data on input:required >> nth=94
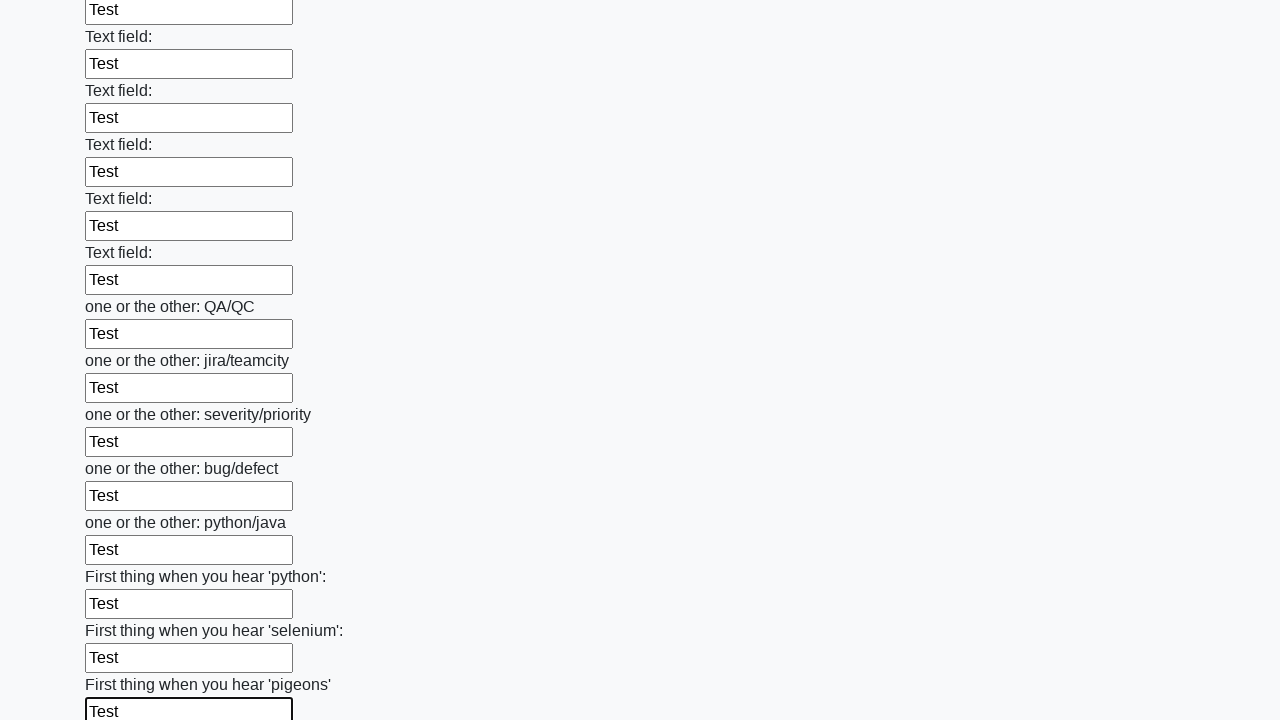

Filled a required input field with test data on input:required >> nth=95
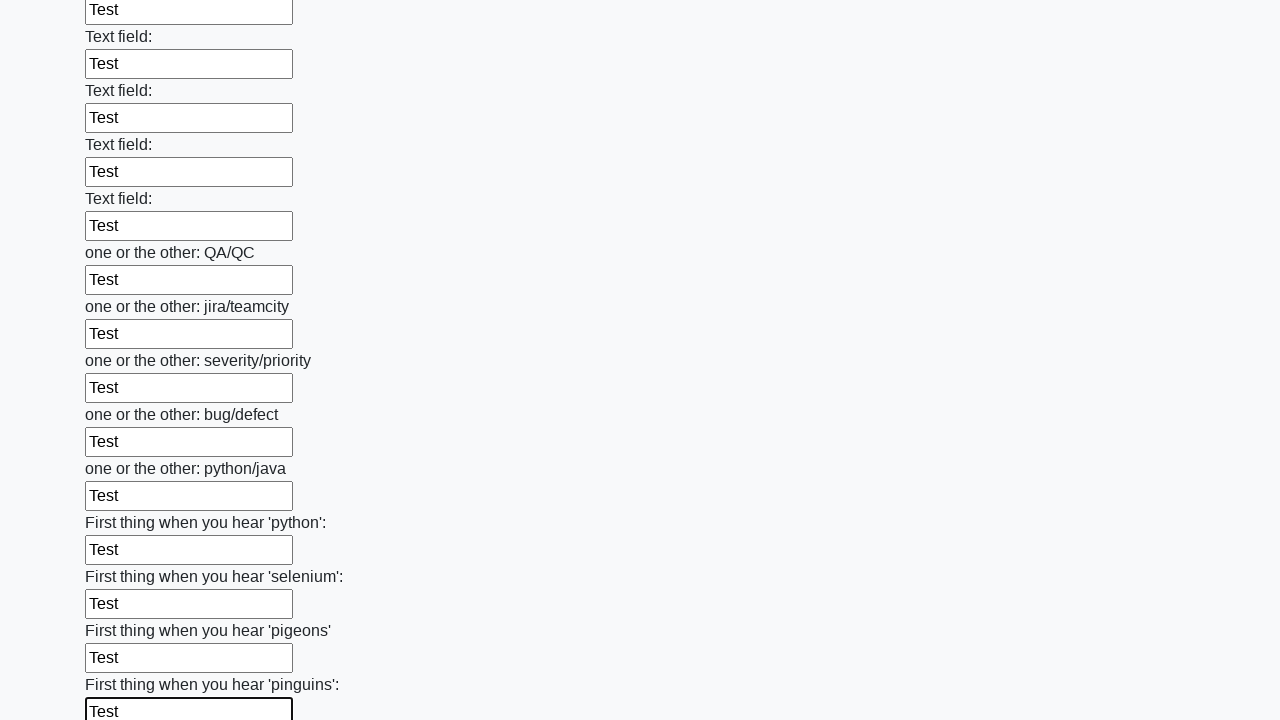

Filled a required input field with test data on input:required >> nth=96
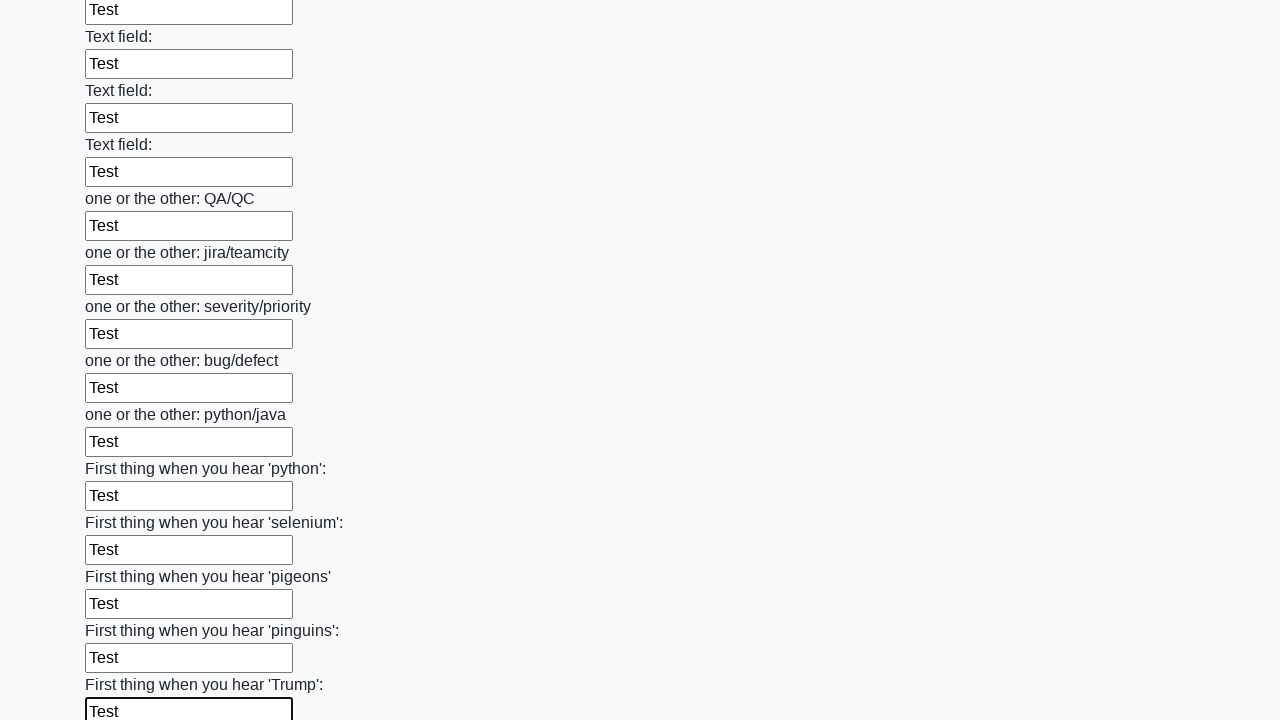

Filled a required input field with test data on input:required >> nth=97
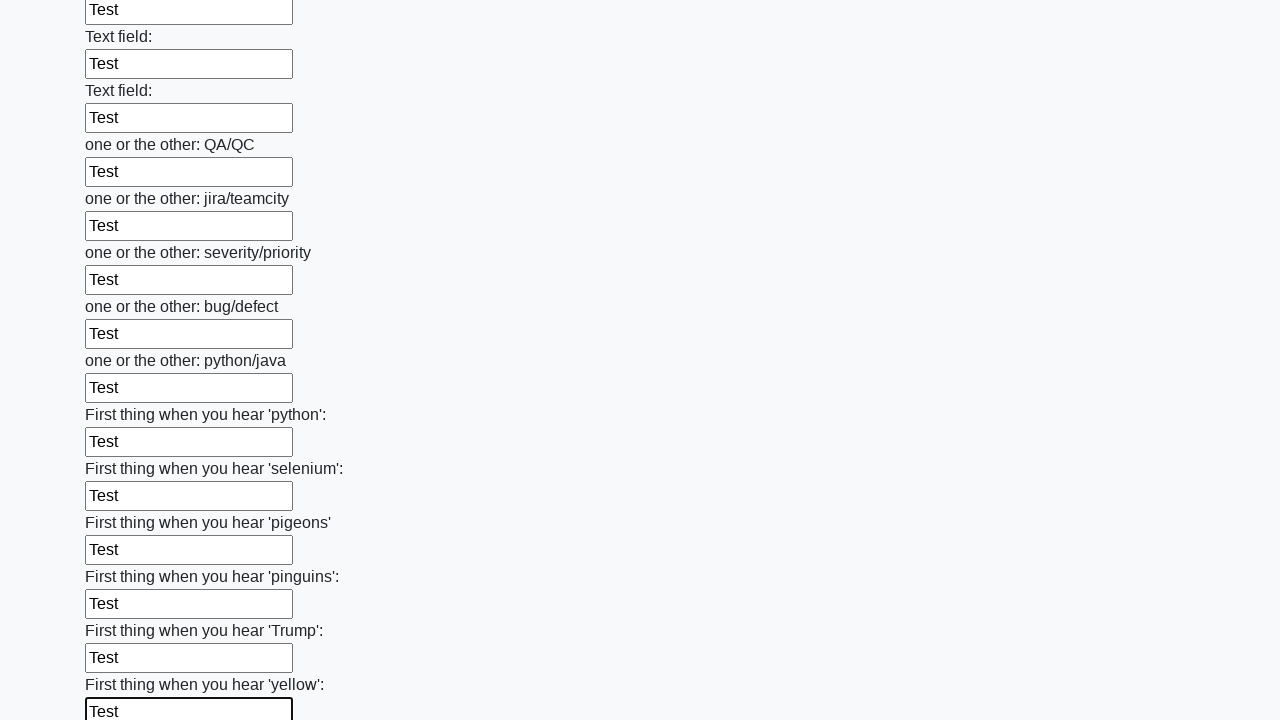

Filled a required input field with test data on input:required >> nth=98
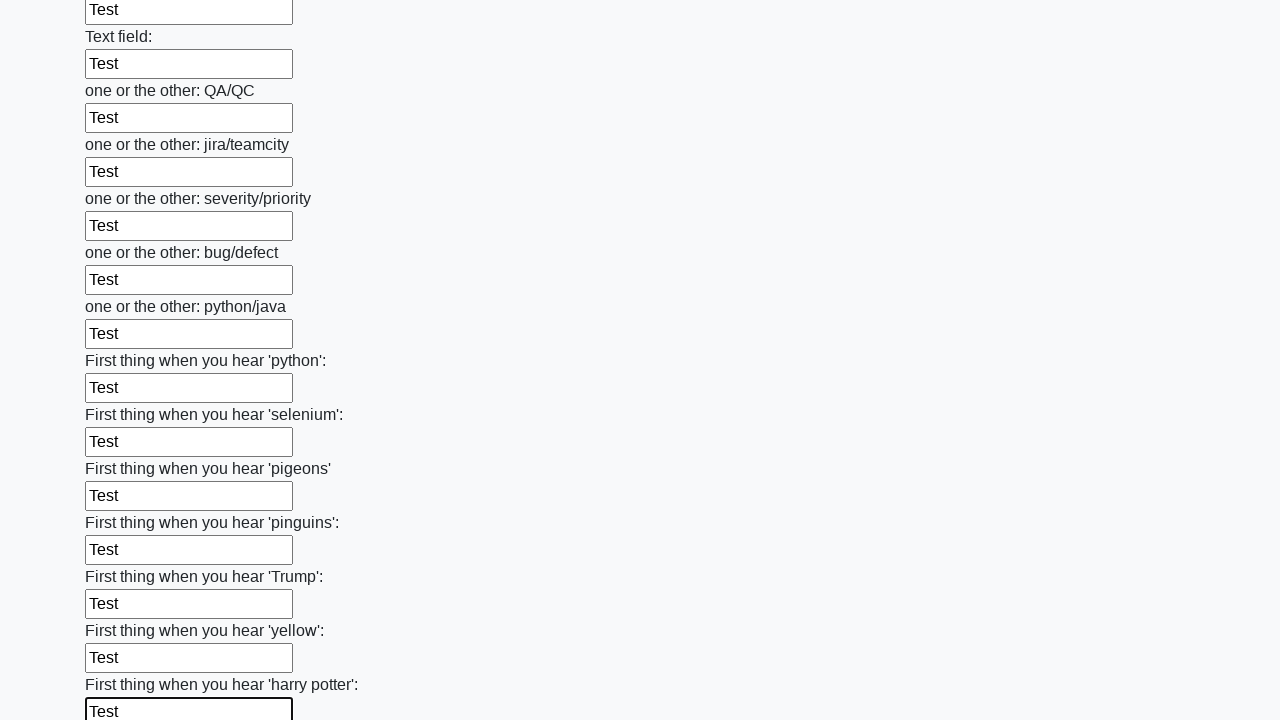

Filled a required input field with test data on input:required >> nth=99
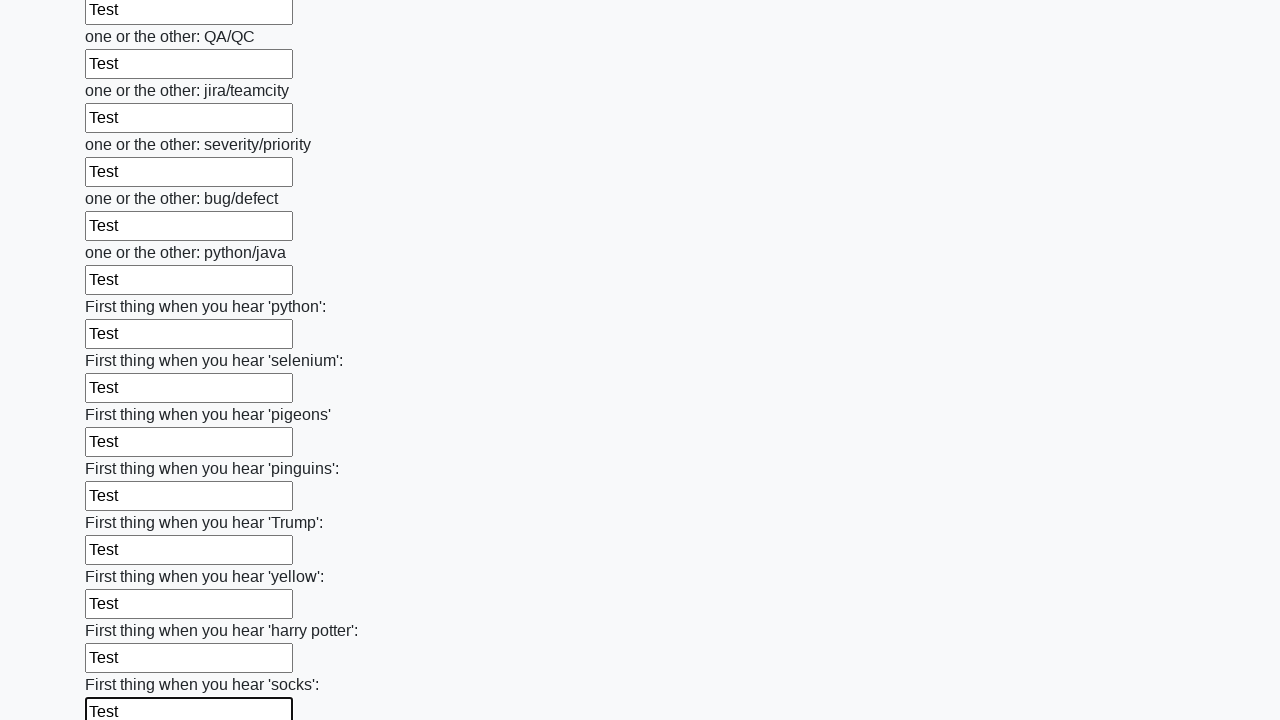

Clicked the submit button to submit the form at (123, 611) on button.btn
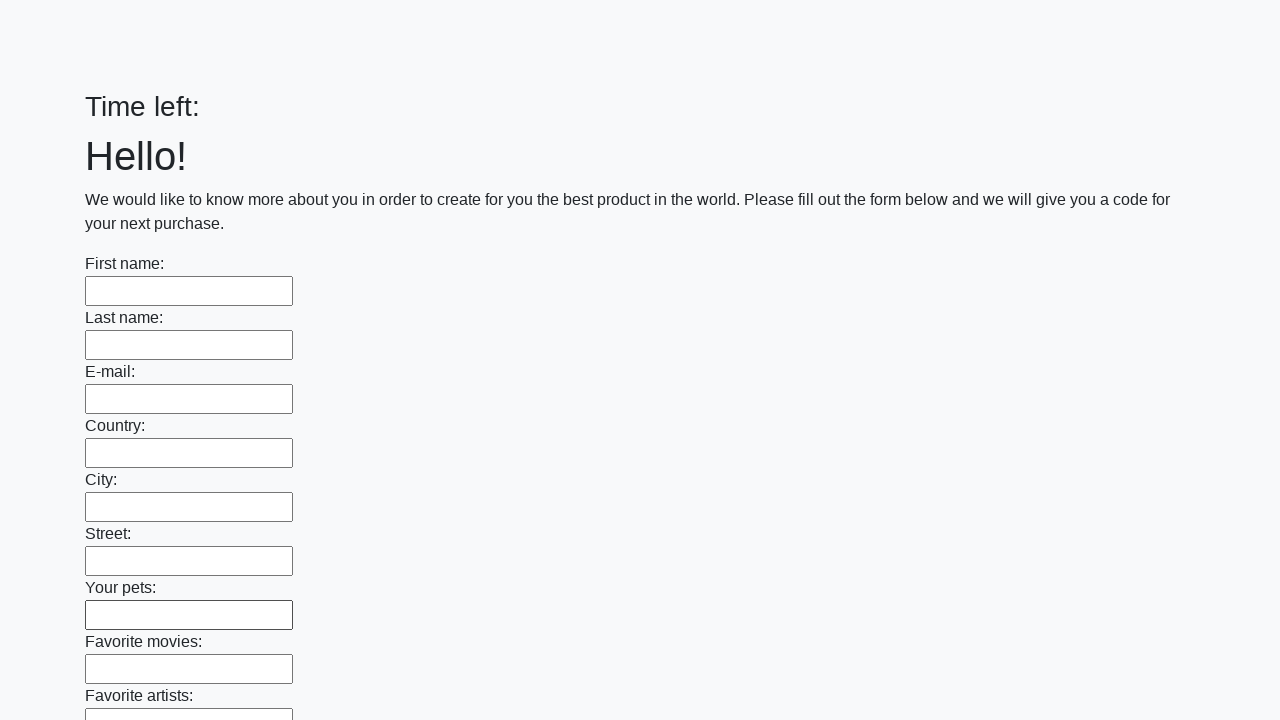

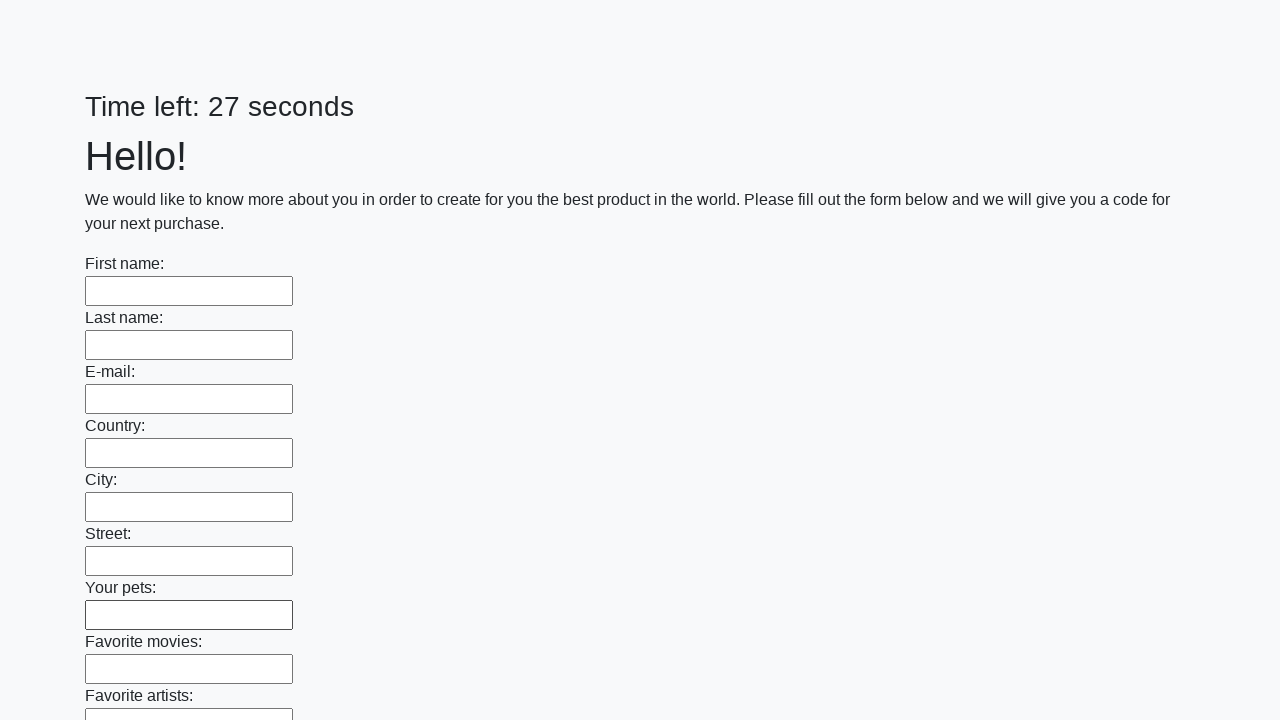